Tests default checkbox and radio button functionality by clicking all checkboxes, verifying their states, unchecking them, and then selecting specific checkbox and radio options

Starting URL: https://automationfc.github.io/multiple-fields/

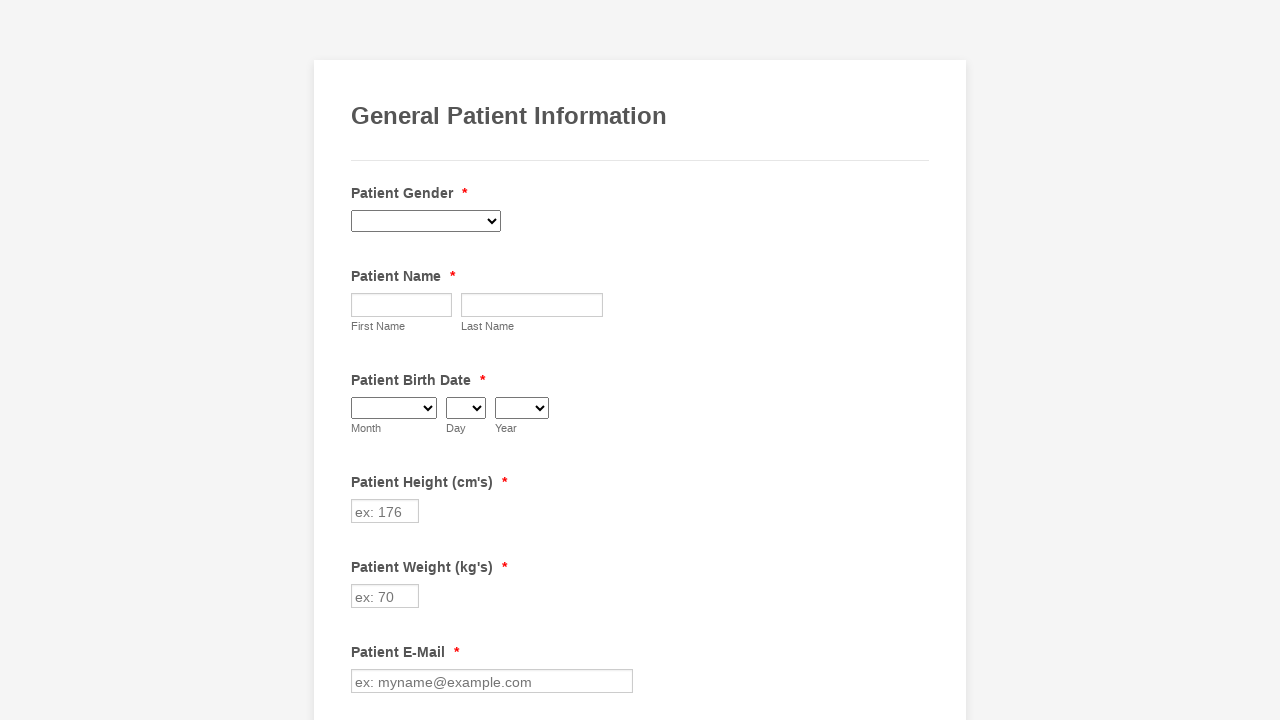

Navigated to multiple fields test page
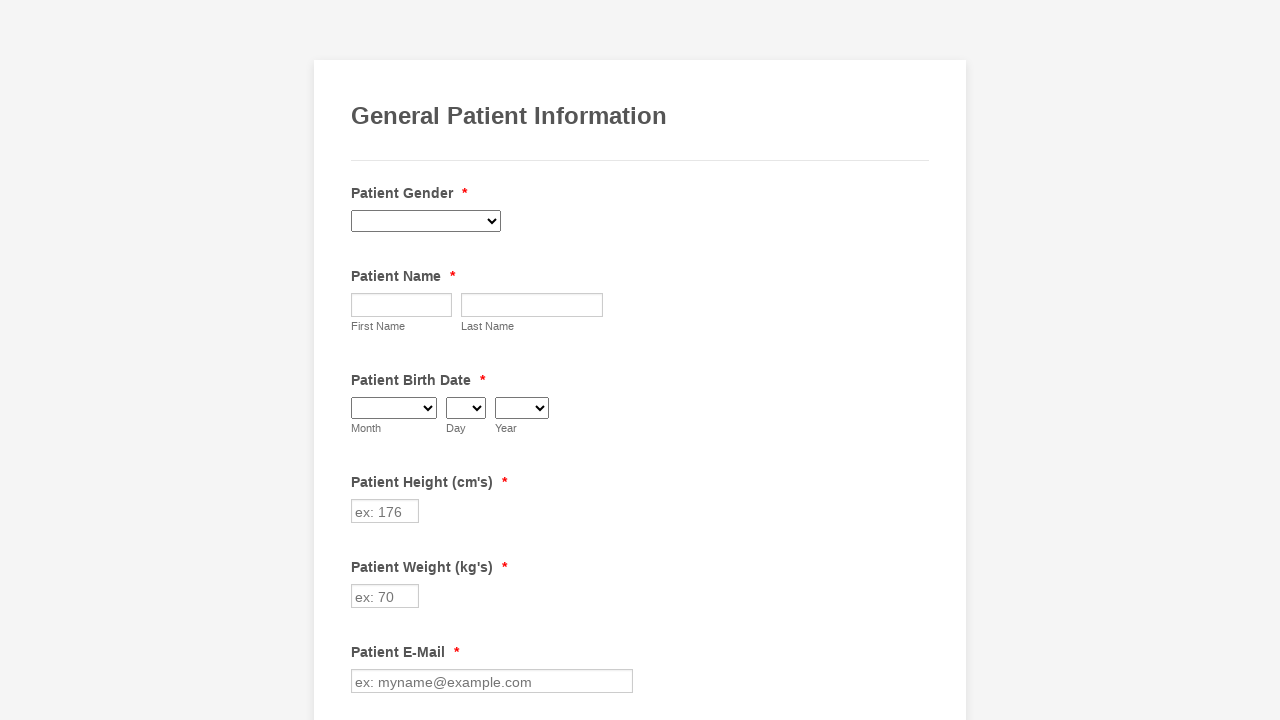

Located all checkbox elements
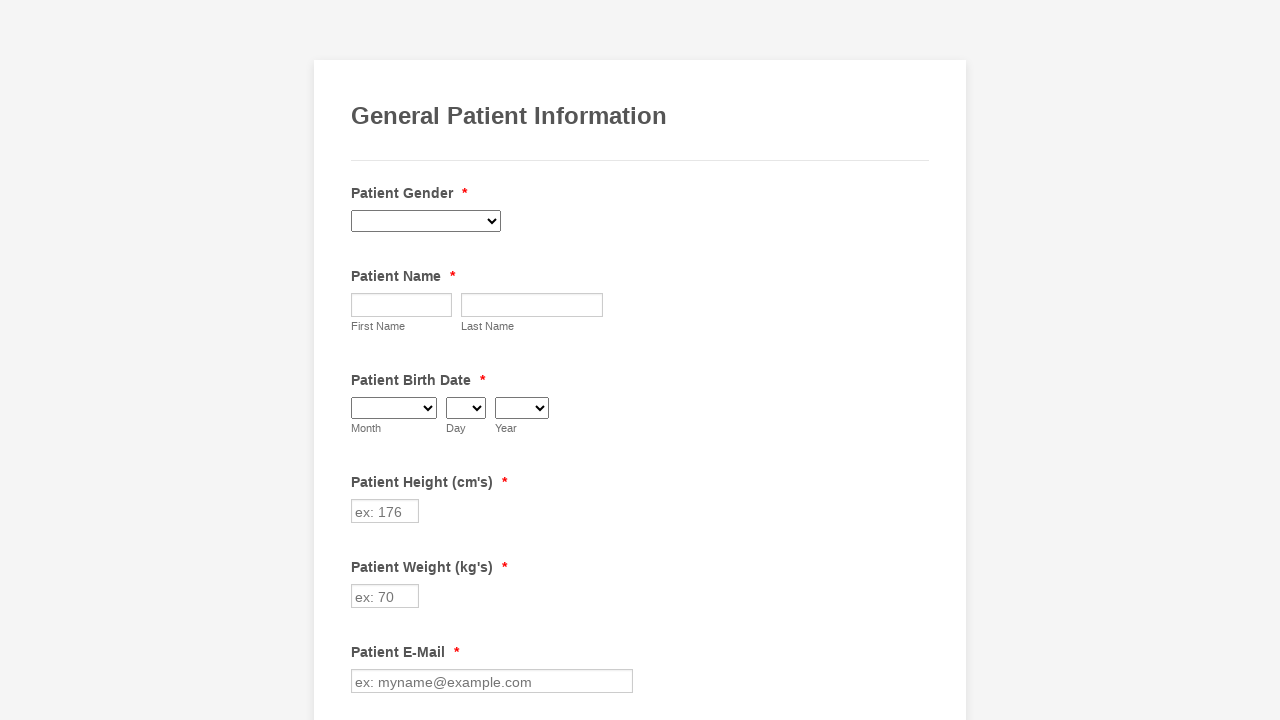

Found 29 checkboxes
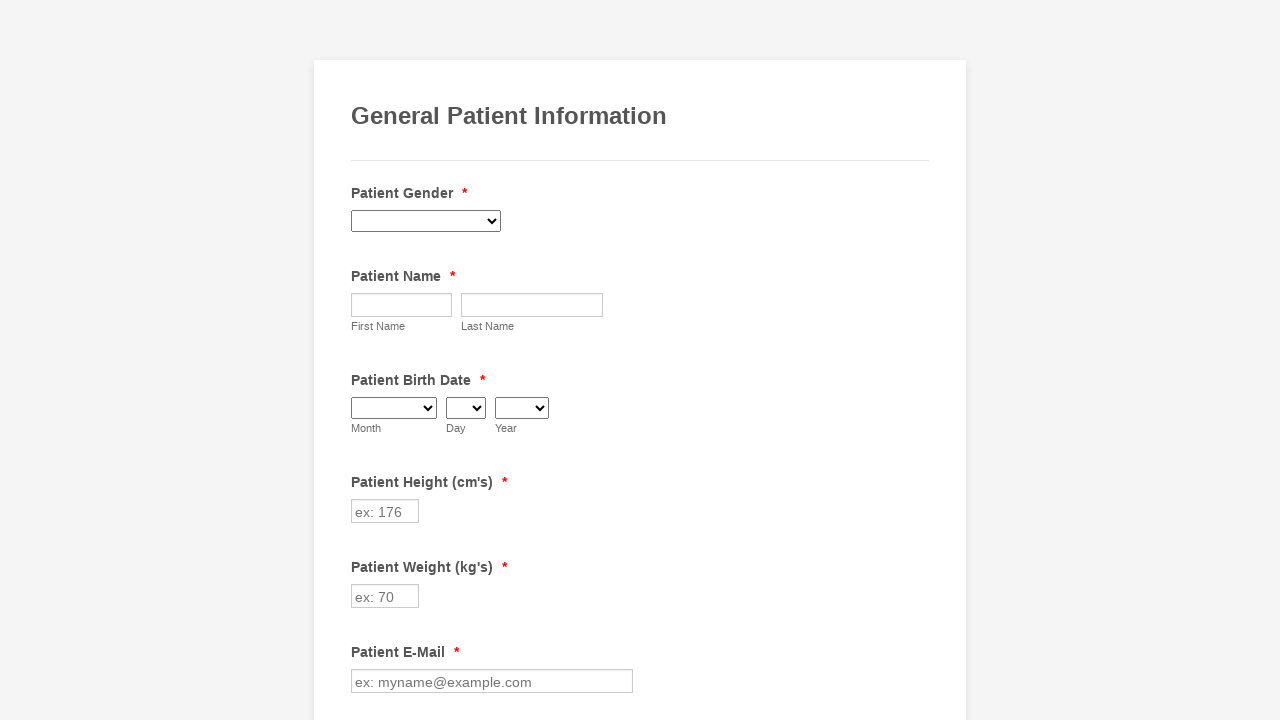

Clicked checkbox #1 to check it at (362, 360) on input[type='checkbox'] >> nth=0
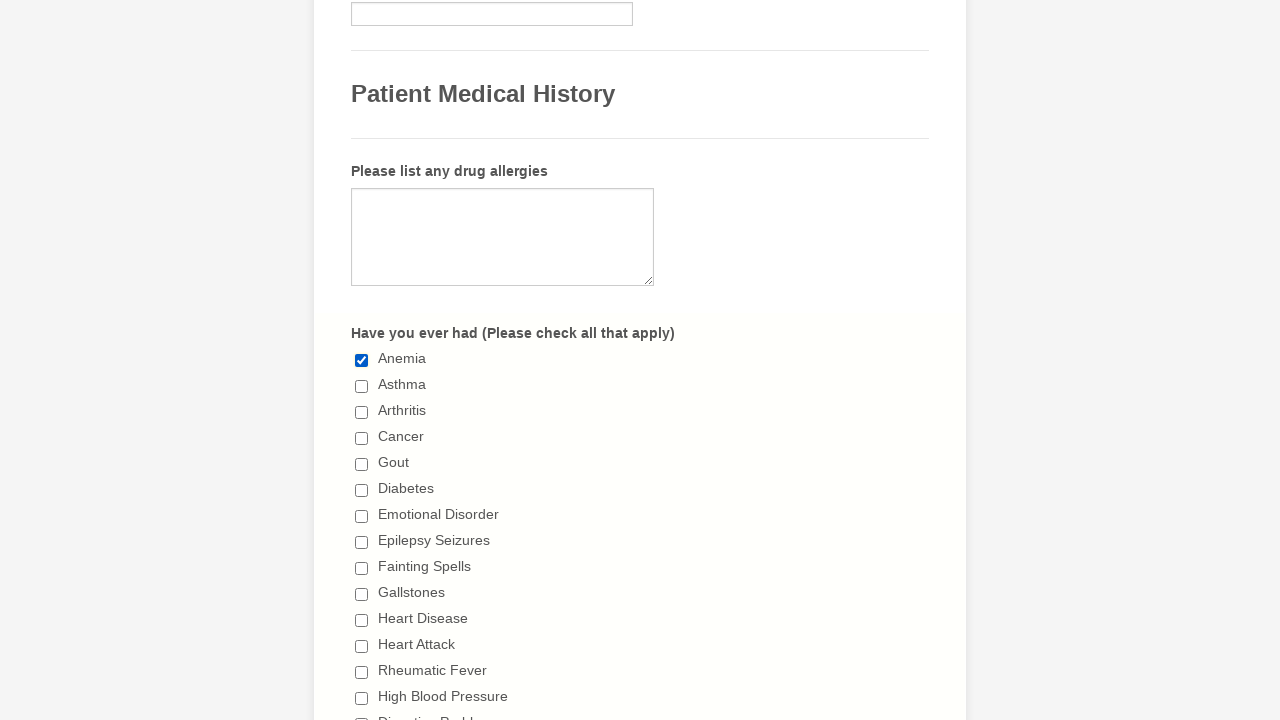

Clicked checkbox #2 to check it at (362, 386) on input[type='checkbox'] >> nth=1
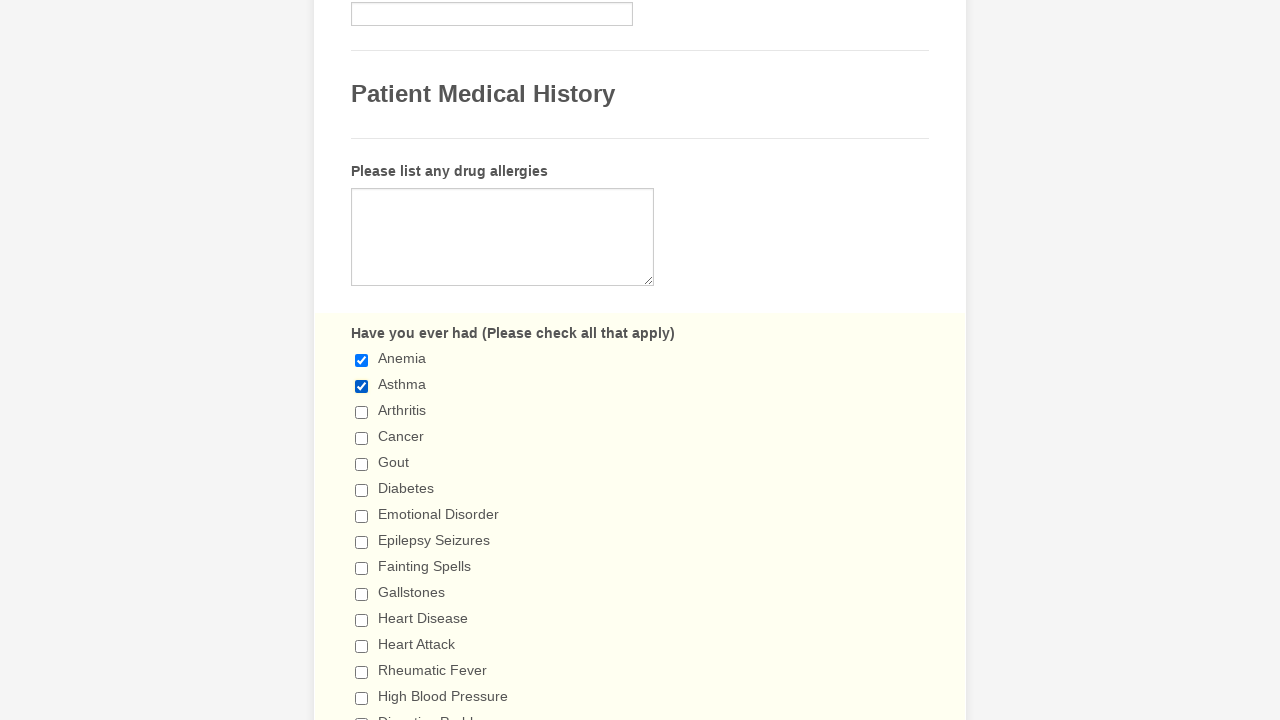

Clicked checkbox #3 to check it at (362, 412) on input[type='checkbox'] >> nth=2
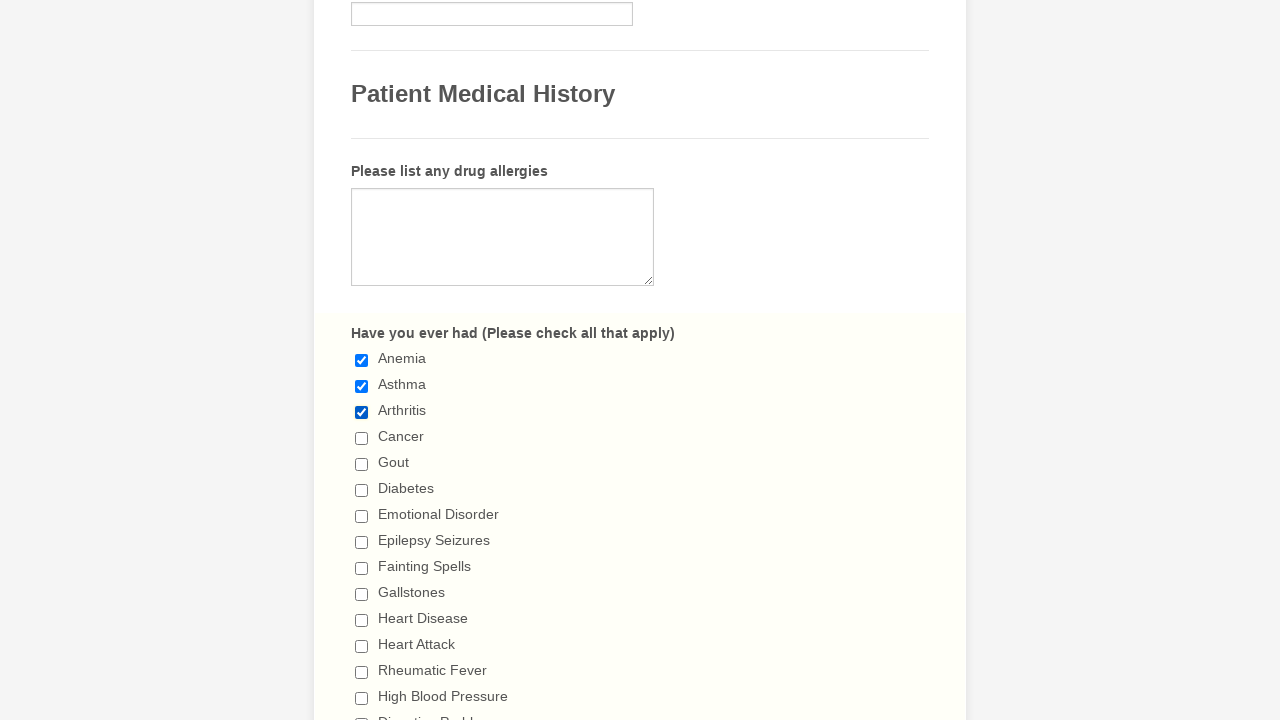

Clicked checkbox #4 to check it at (362, 438) on input[type='checkbox'] >> nth=3
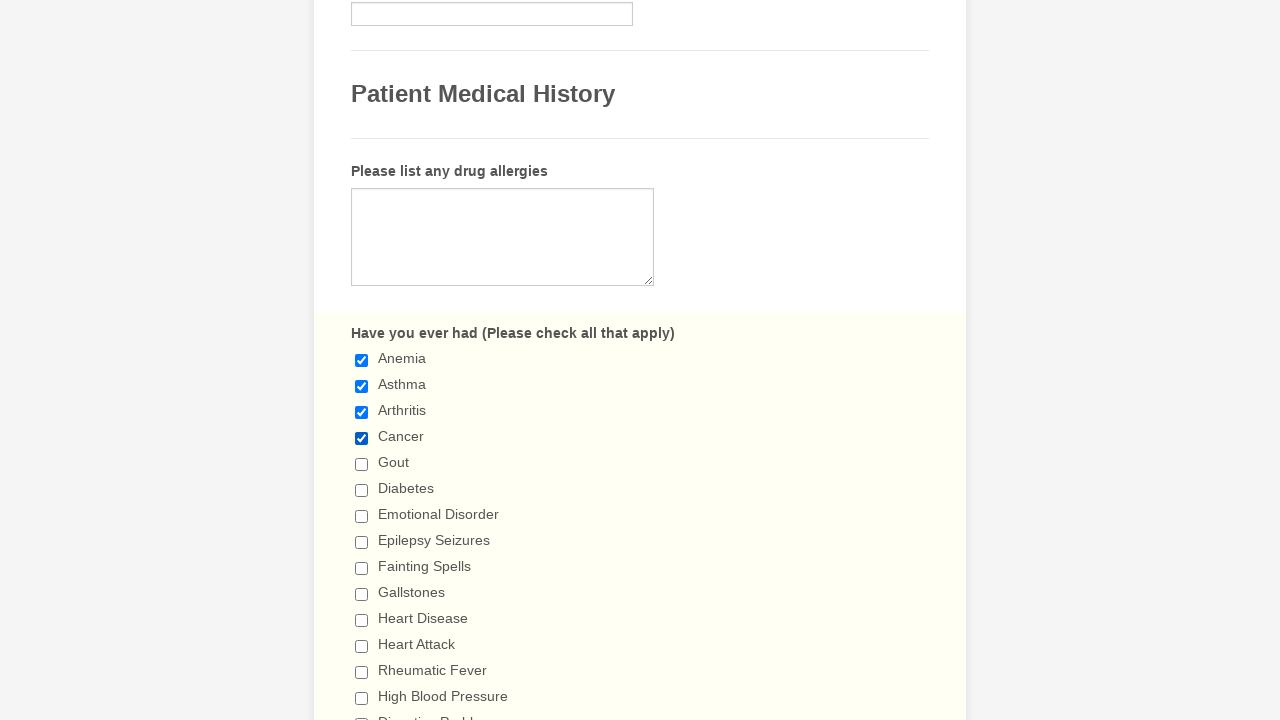

Clicked checkbox #5 to check it at (362, 464) on input[type='checkbox'] >> nth=4
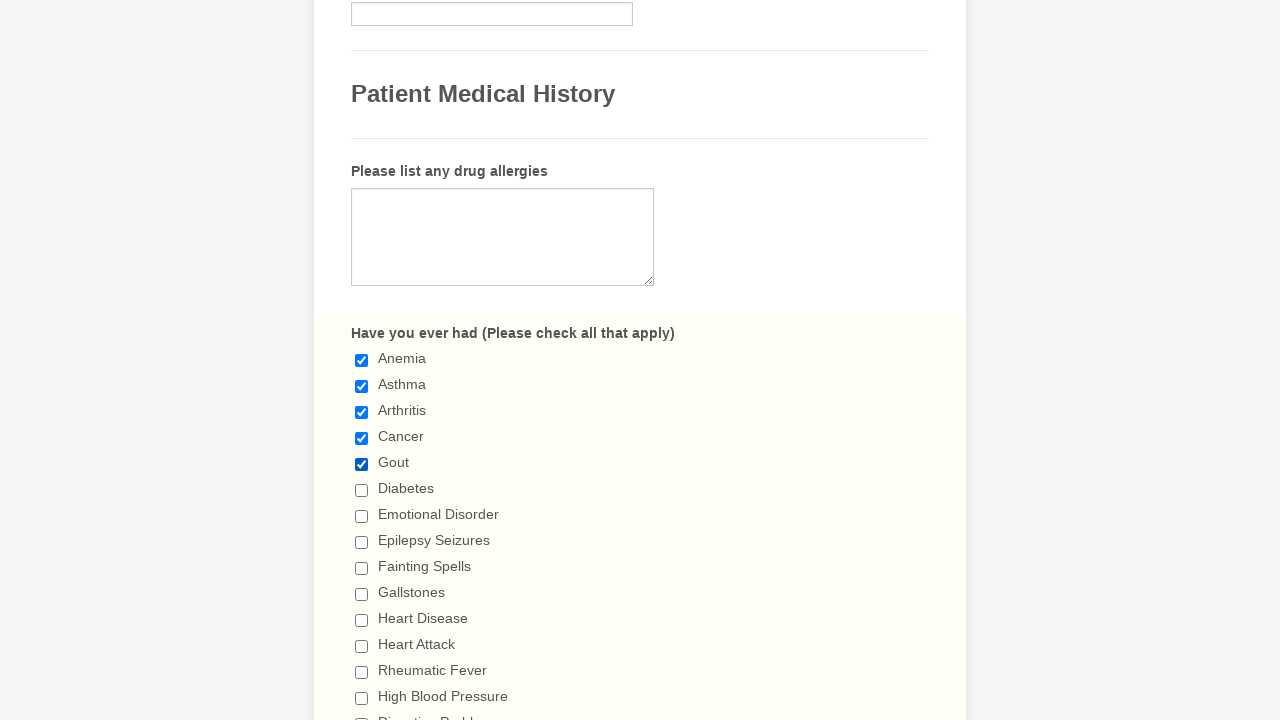

Clicked checkbox #6 to check it at (362, 490) on input[type='checkbox'] >> nth=5
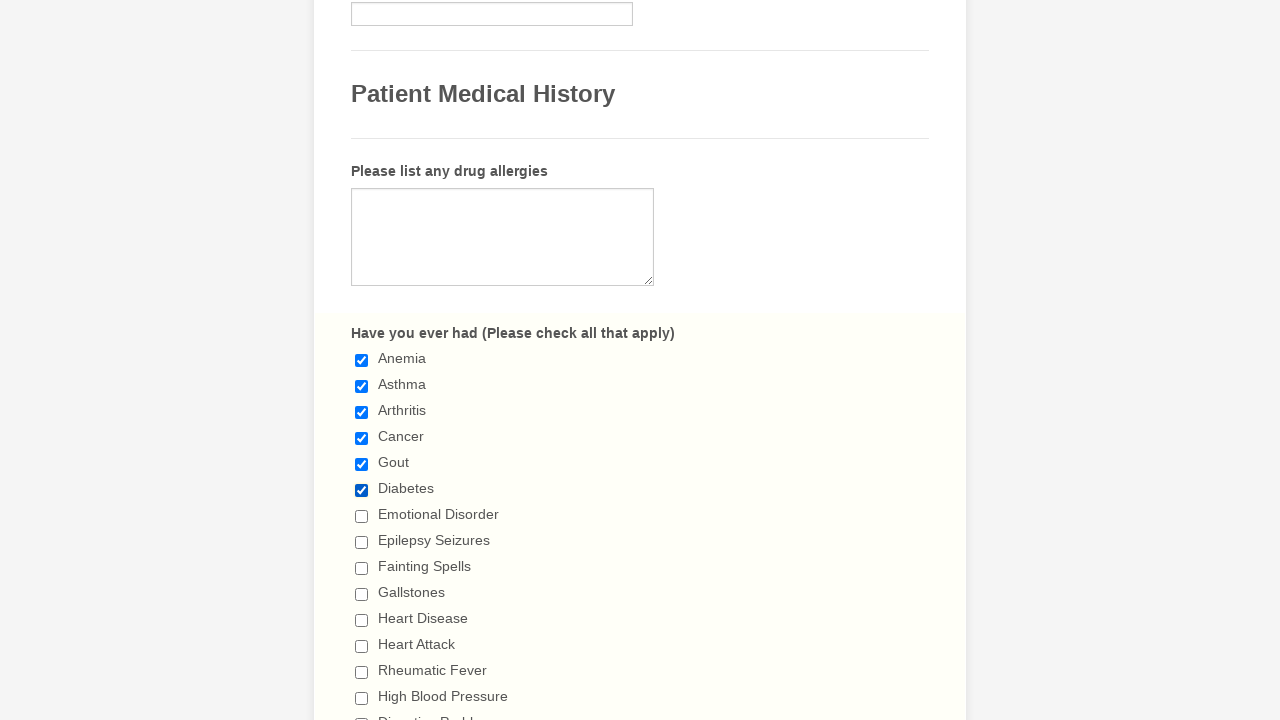

Clicked checkbox #7 to check it at (362, 516) on input[type='checkbox'] >> nth=6
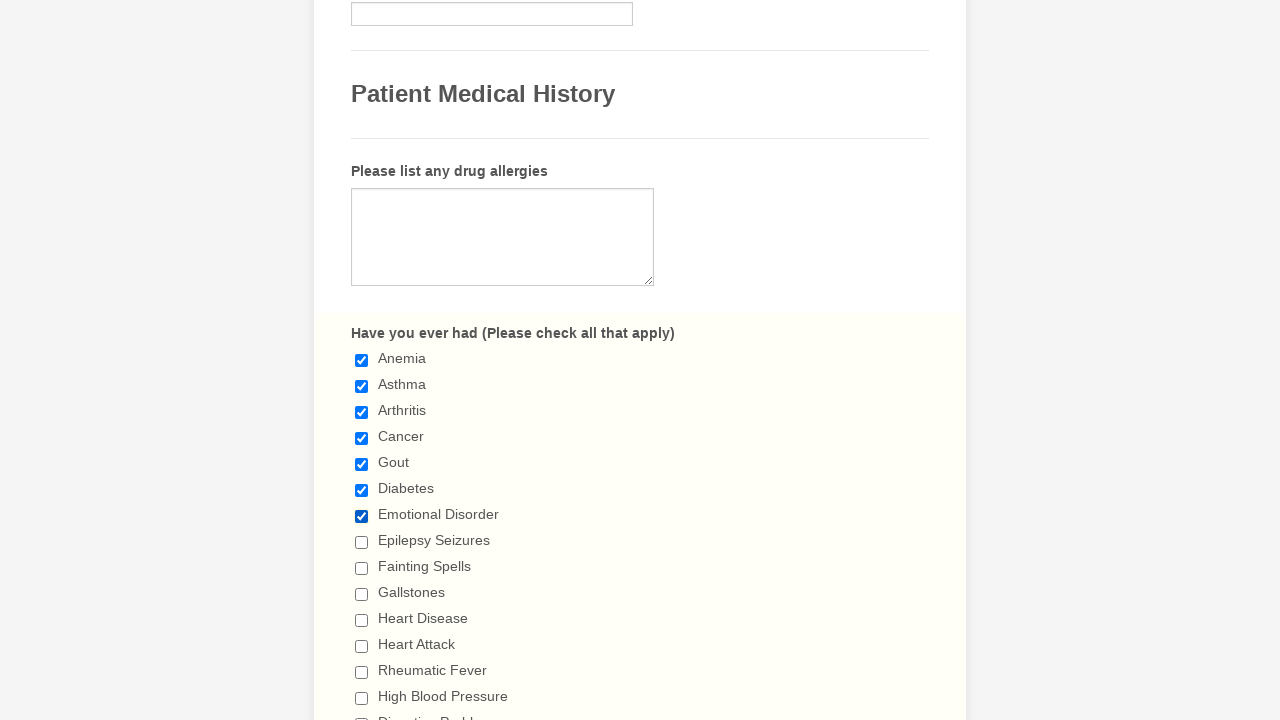

Clicked checkbox #8 to check it at (362, 542) on input[type='checkbox'] >> nth=7
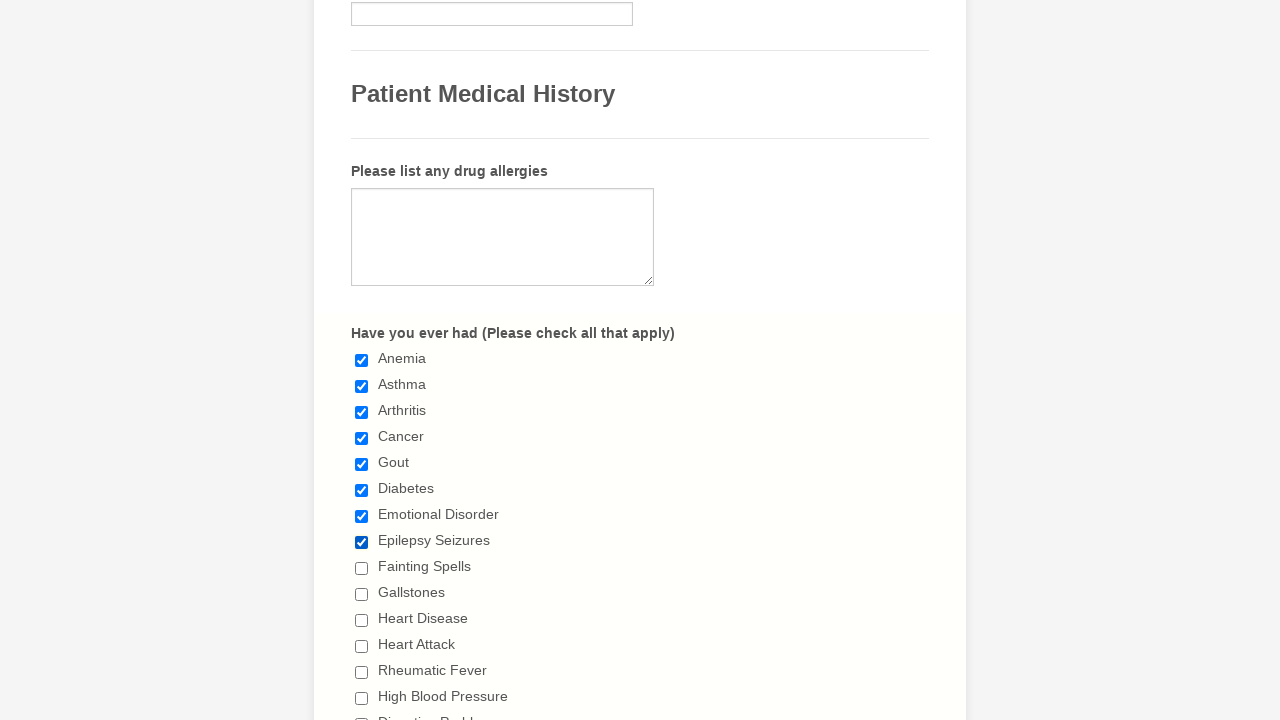

Clicked checkbox #9 to check it at (362, 568) on input[type='checkbox'] >> nth=8
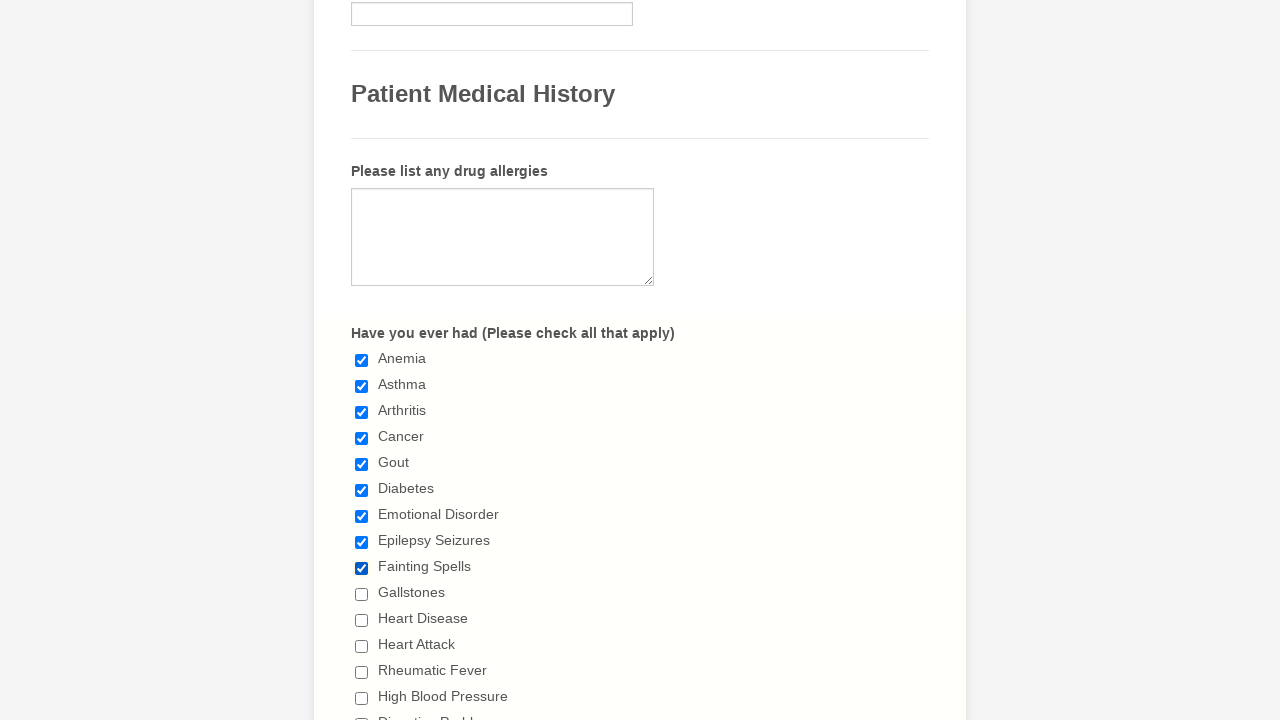

Clicked checkbox #10 to check it at (362, 594) on input[type='checkbox'] >> nth=9
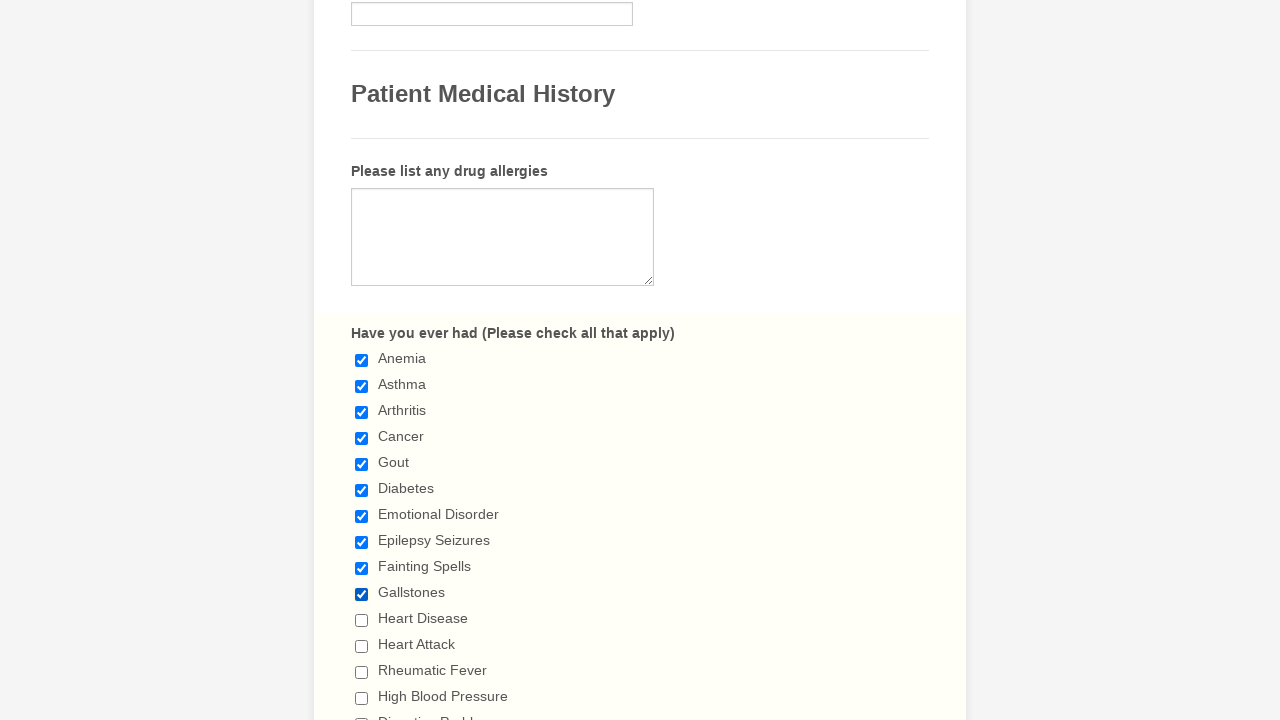

Clicked checkbox #11 to check it at (362, 620) on input[type='checkbox'] >> nth=10
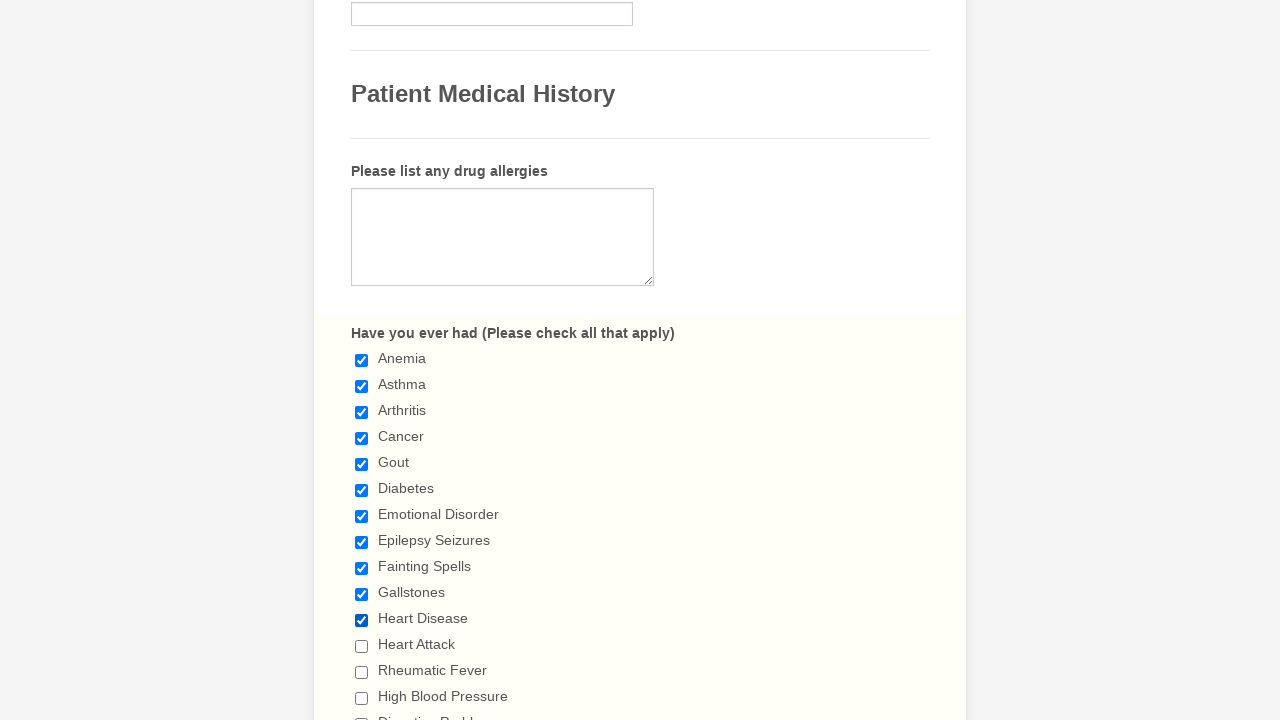

Clicked checkbox #12 to check it at (362, 646) on input[type='checkbox'] >> nth=11
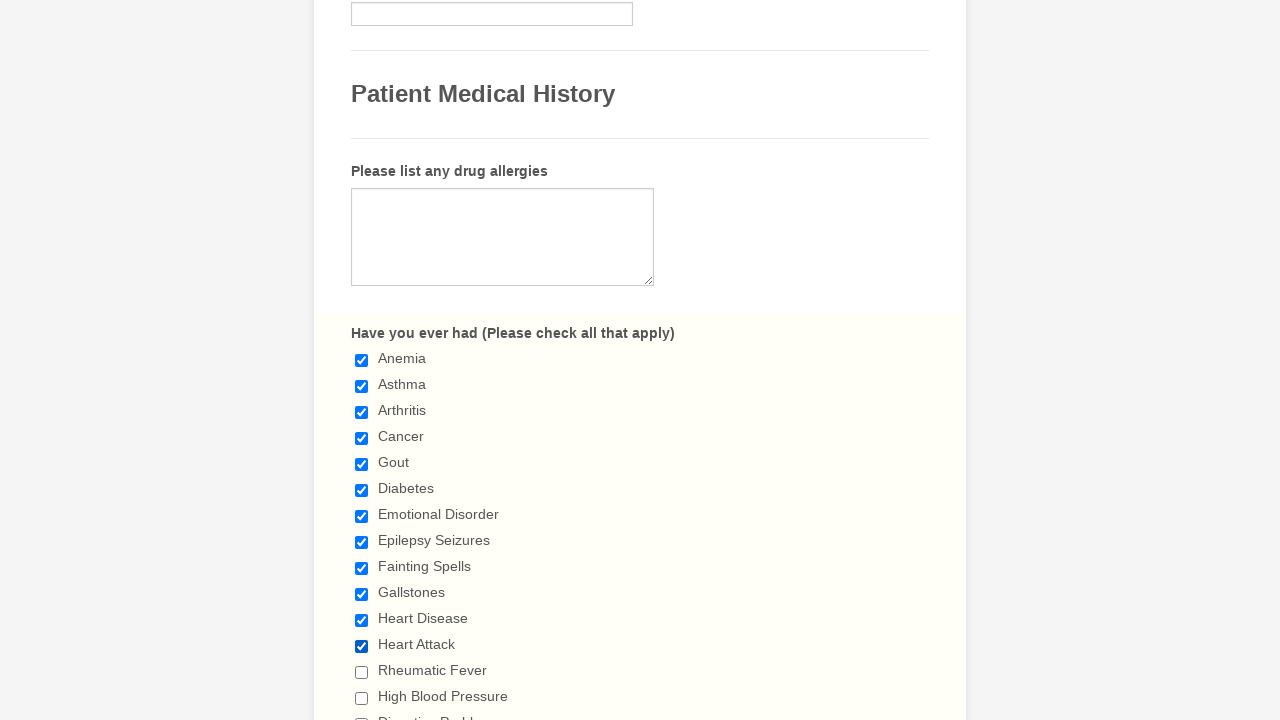

Clicked checkbox #13 to check it at (362, 672) on input[type='checkbox'] >> nth=12
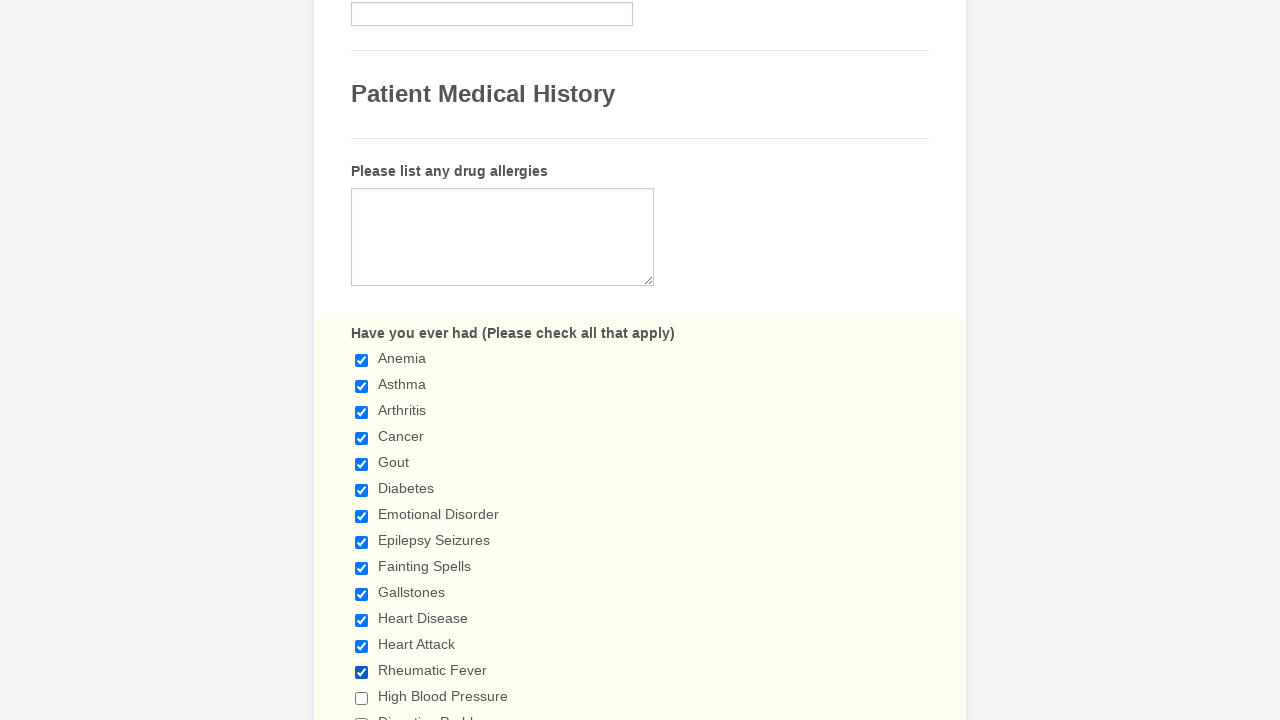

Clicked checkbox #14 to check it at (362, 698) on input[type='checkbox'] >> nth=13
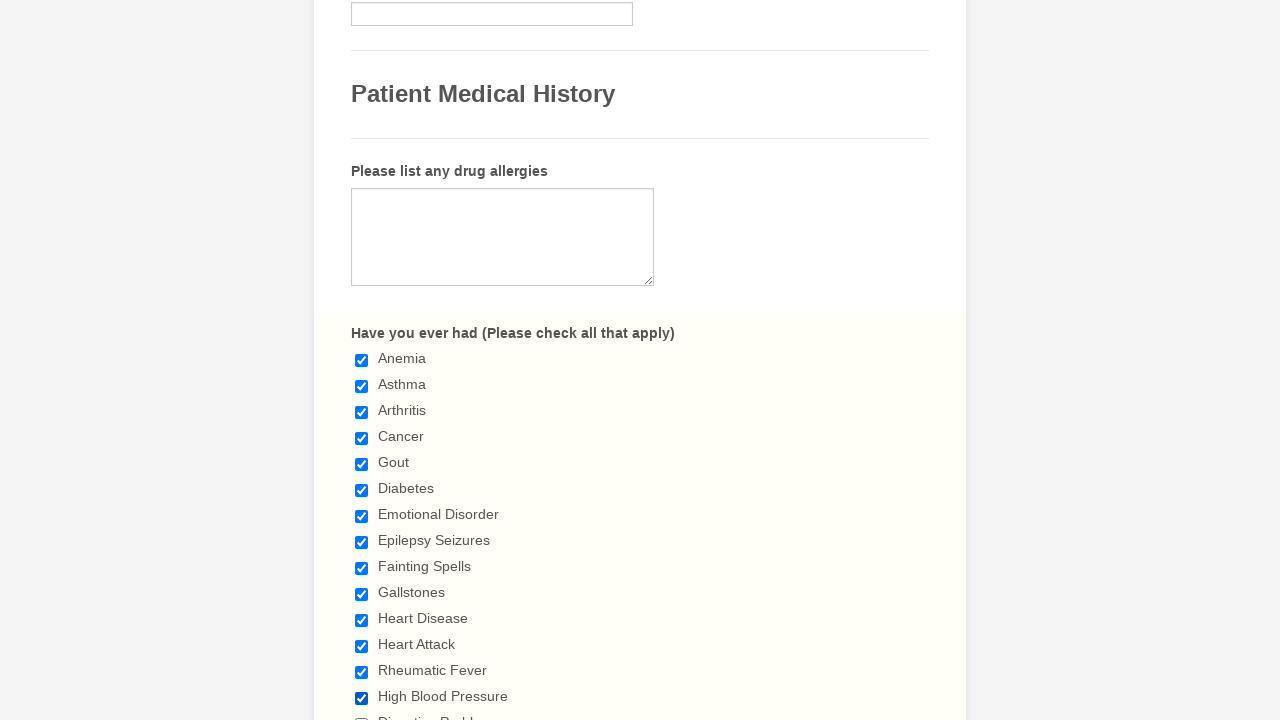

Clicked checkbox #15 to check it at (362, 714) on input[type='checkbox'] >> nth=14
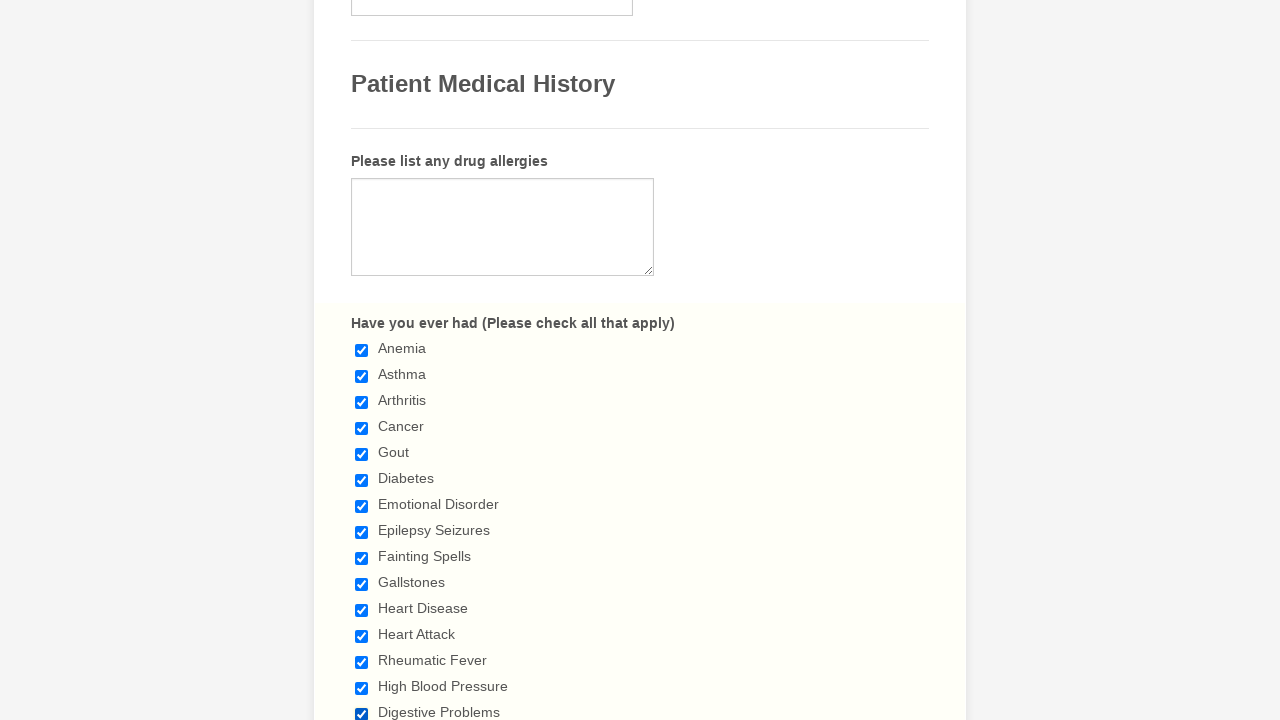

Clicked checkbox #16 to check it at (362, 360) on input[type='checkbox'] >> nth=15
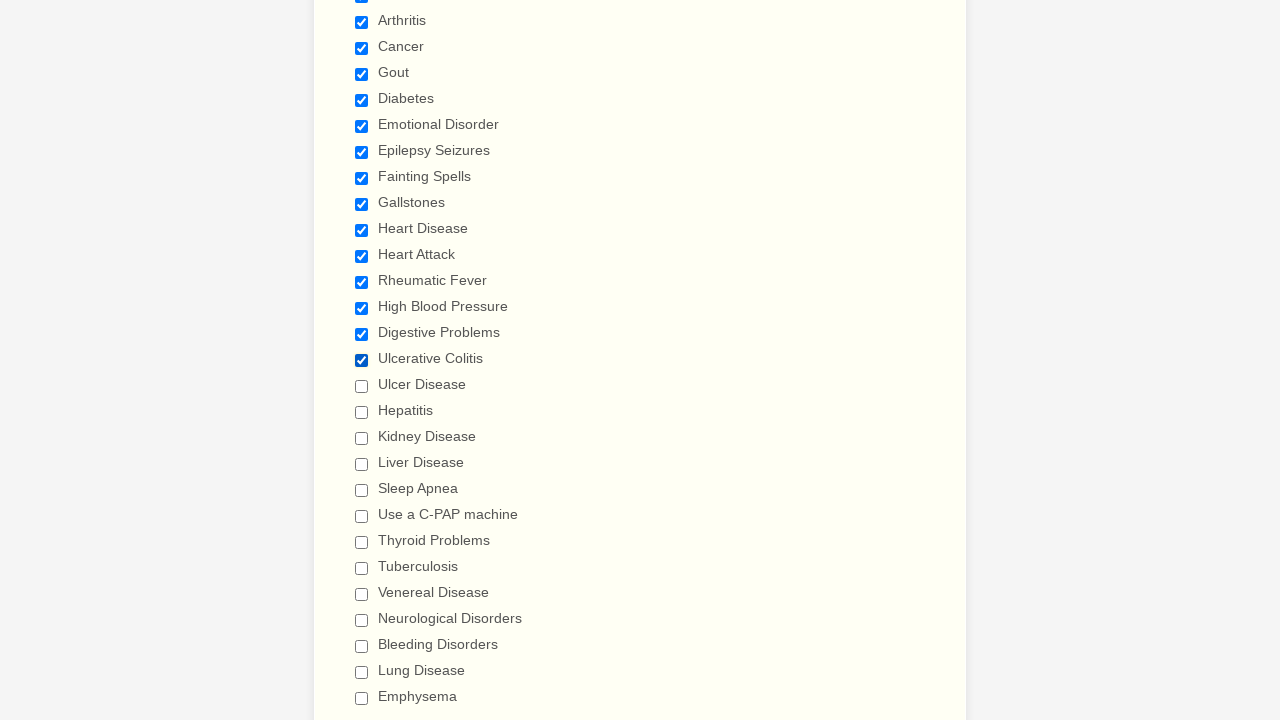

Clicked checkbox #17 to check it at (362, 386) on input[type='checkbox'] >> nth=16
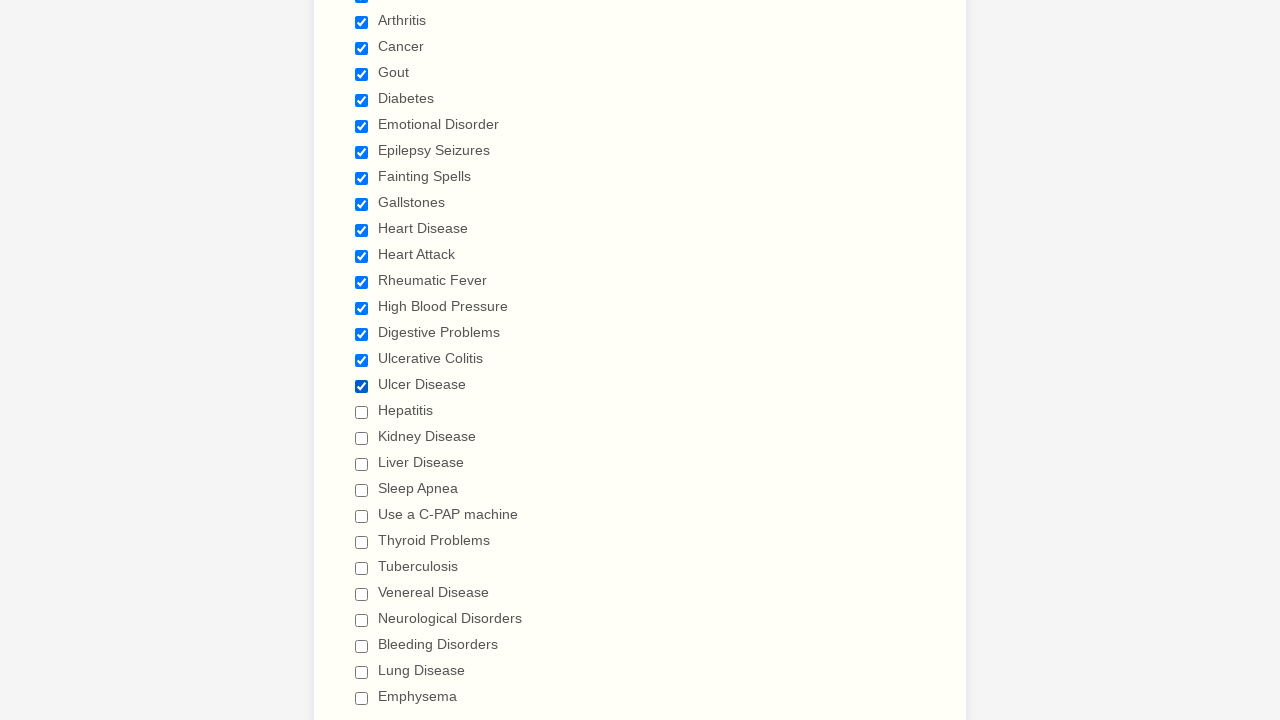

Clicked checkbox #18 to check it at (362, 412) on input[type='checkbox'] >> nth=17
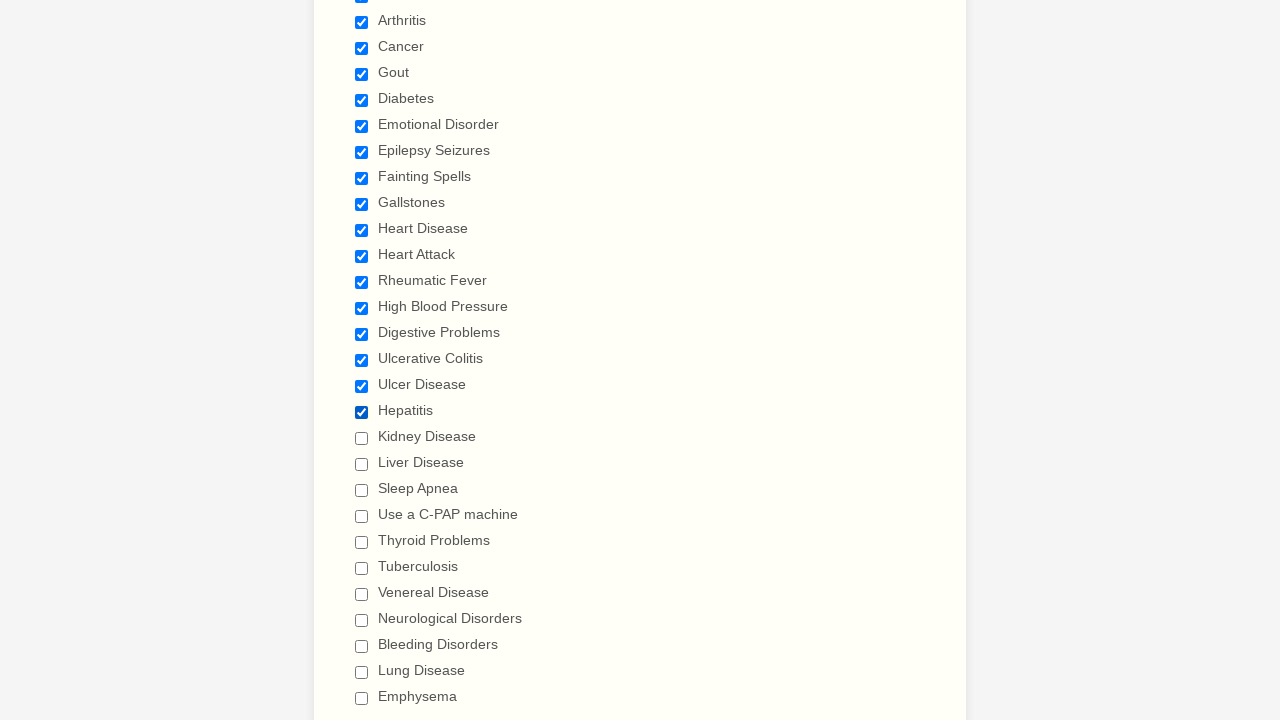

Clicked checkbox #19 to check it at (362, 438) on input[type='checkbox'] >> nth=18
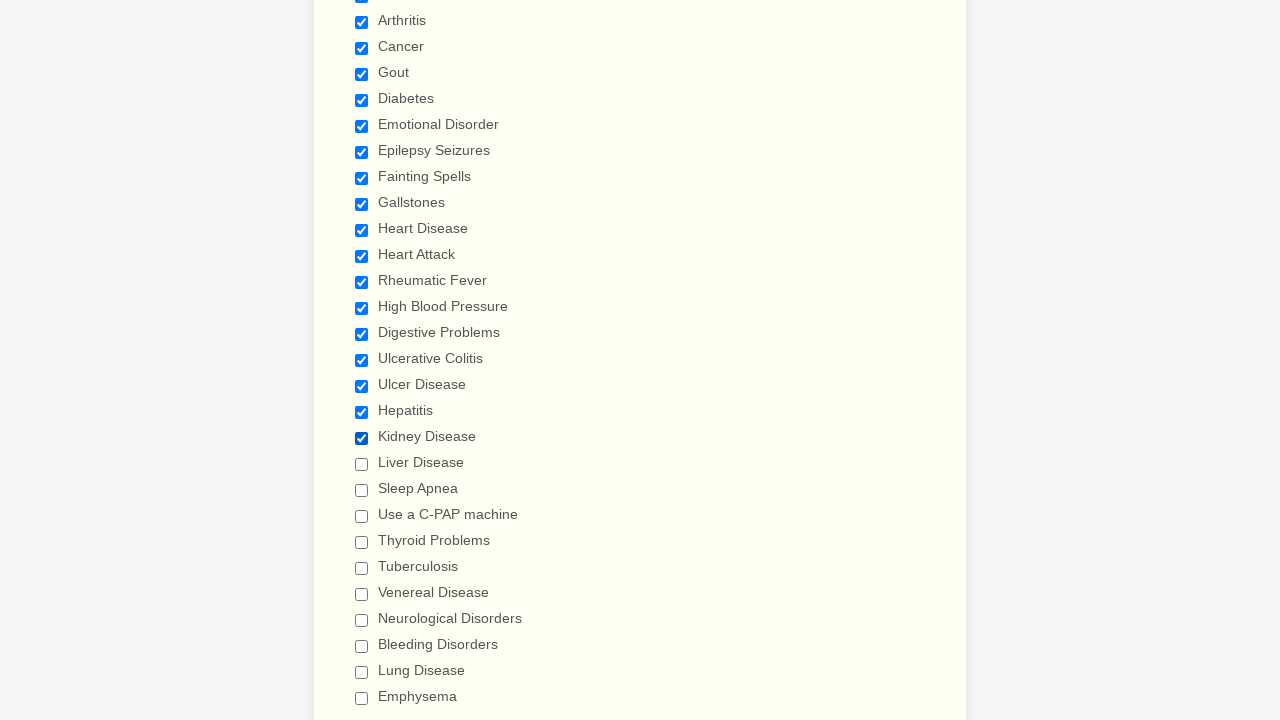

Clicked checkbox #20 to check it at (362, 464) on input[type='checkbox'] >> nth=19
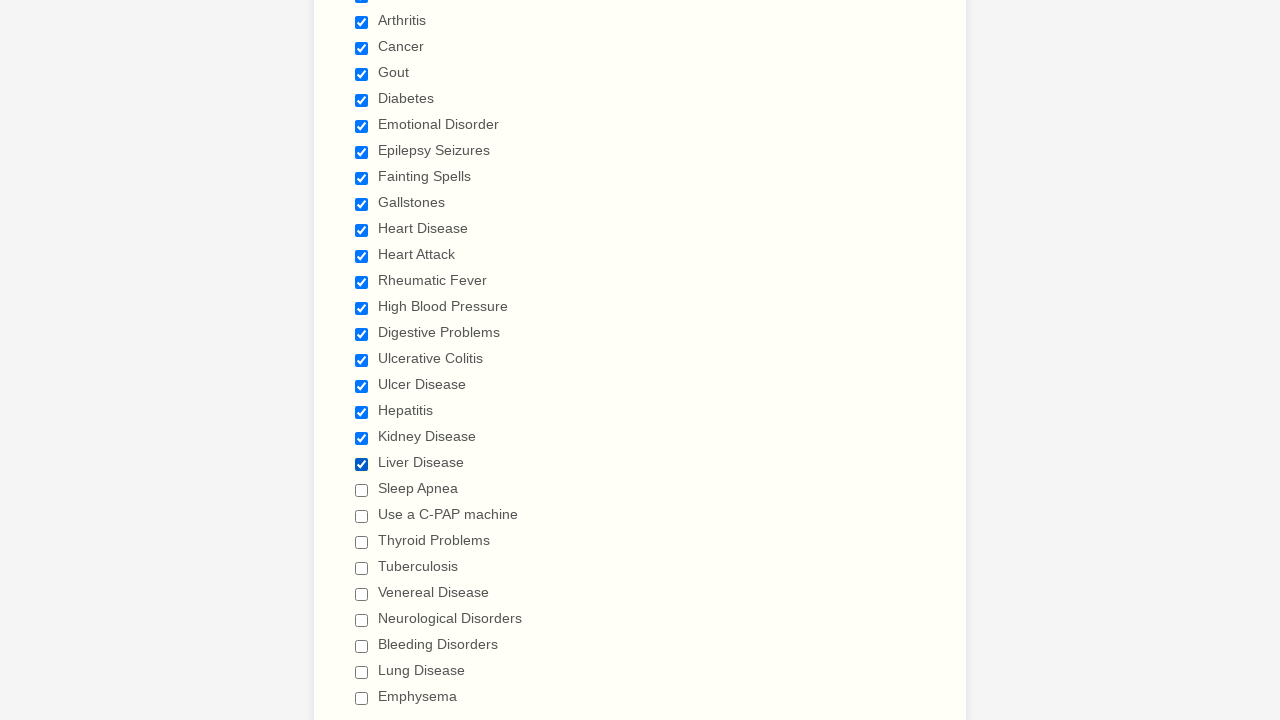

Clicked checkbox #21 to check it at (362, 490) on input[type='checkbox'] >> nth=20
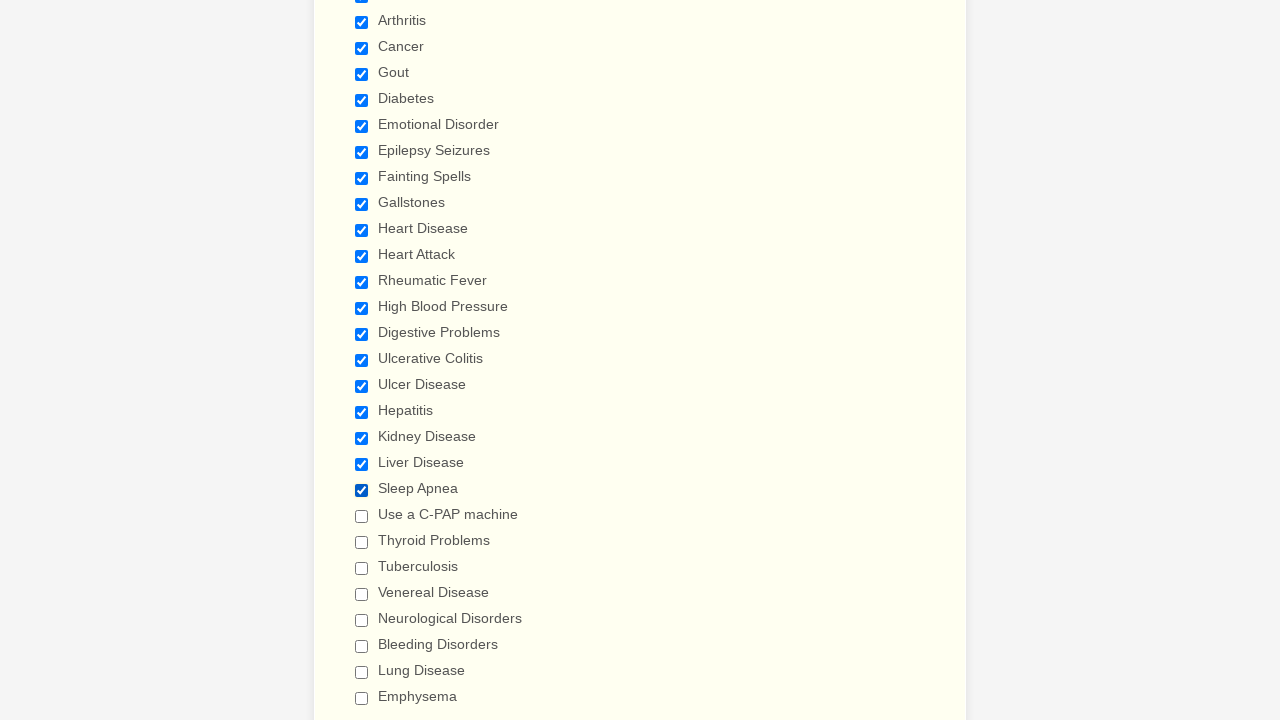

Clicked checkbox #22 to check it at (362, 516) on input[type='checkbox'] >> nth=21
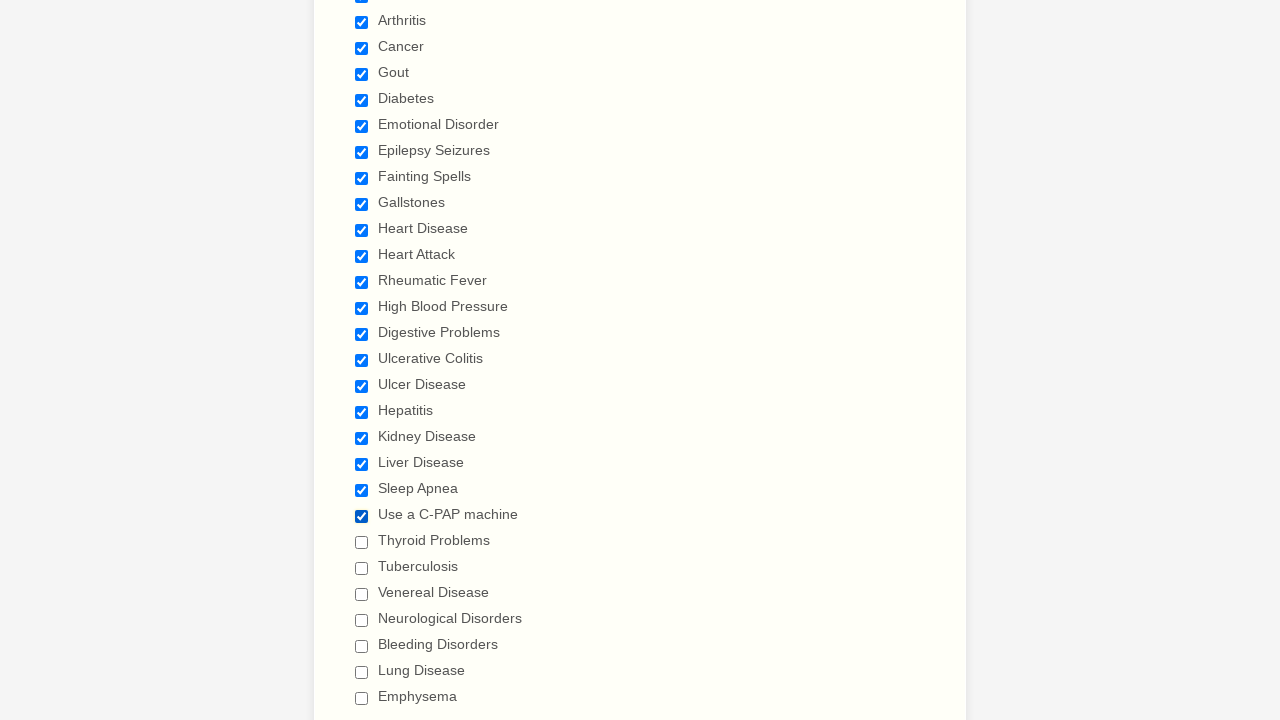

Clicked checkbox #23 to check it at (362, 542) on input[type='checkbox'] >> nth=22
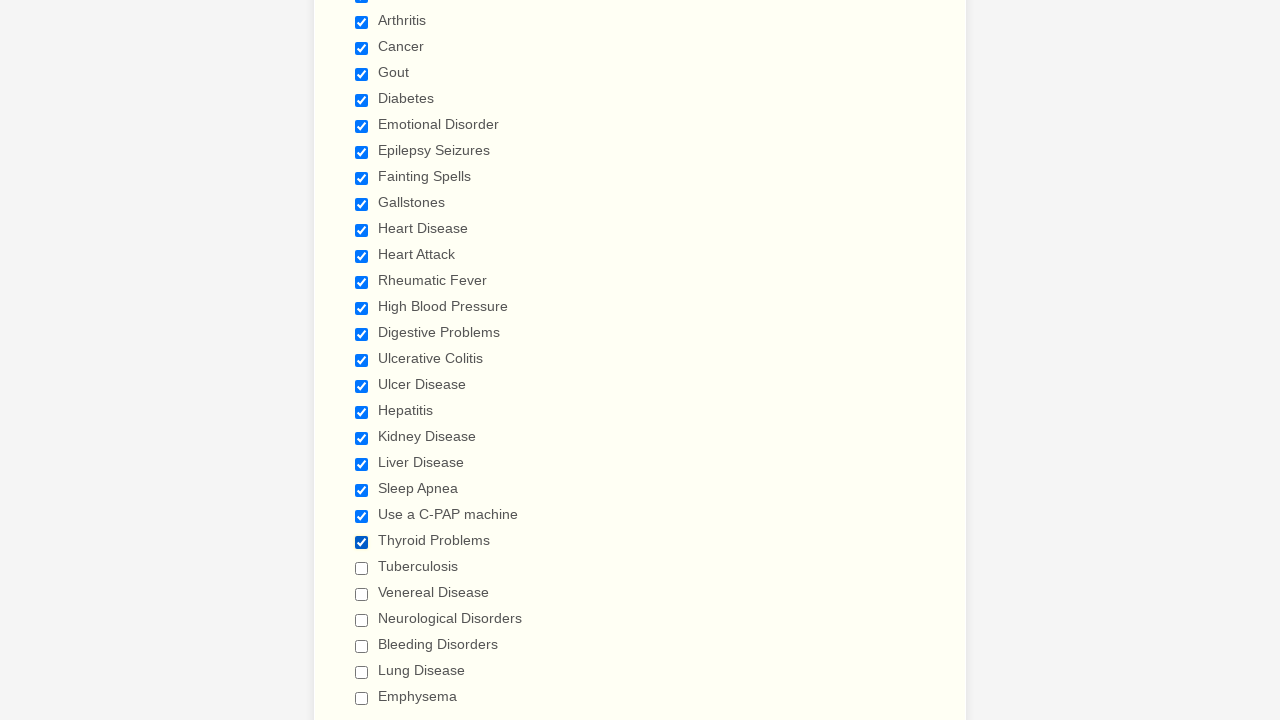

Clicked checkbox #24 to check it at (362, 568) on input[type='checkbox'] >> nth=23
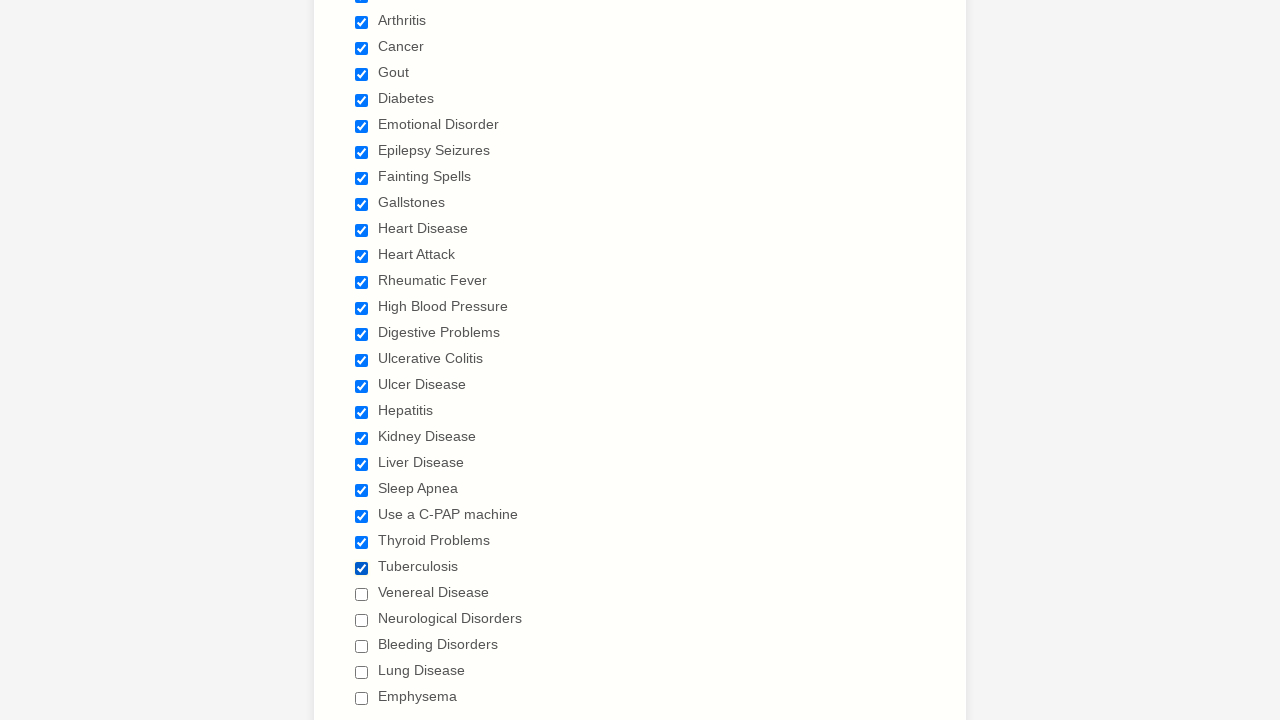

Clicked checkbox #25 to check it at (362, 594) on input[type='checkbox'] >> nth=24
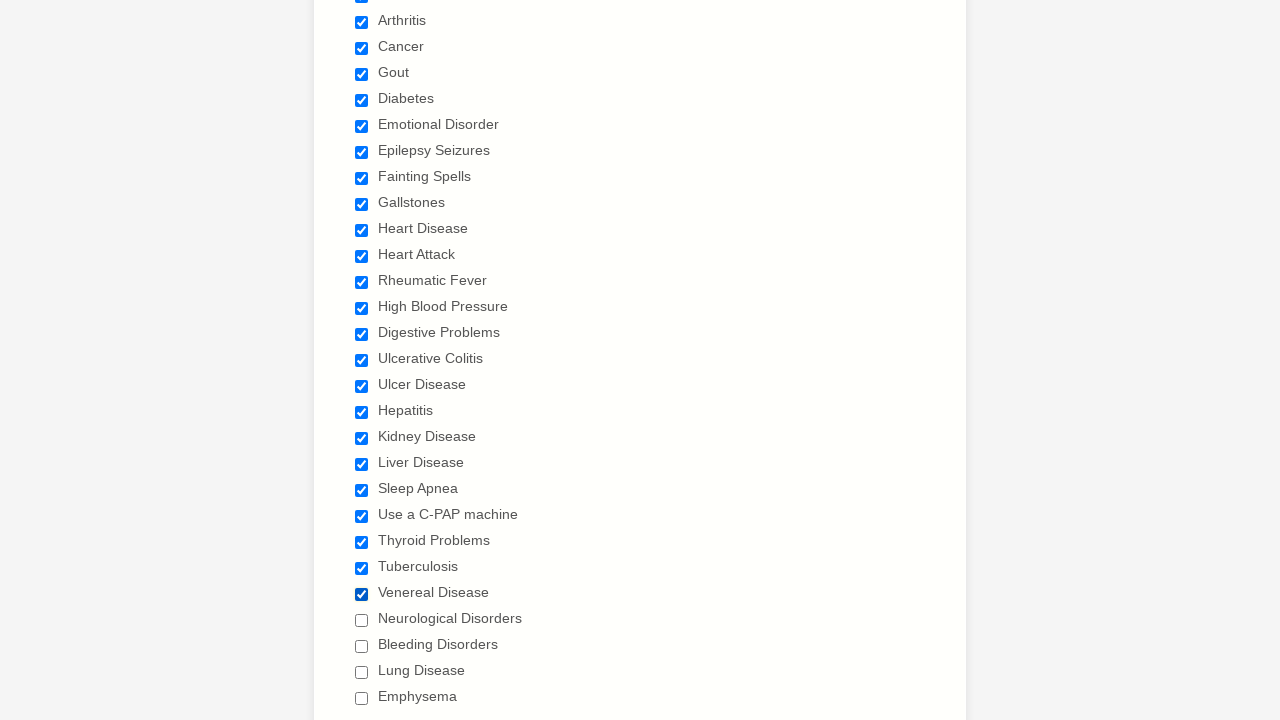

Clicked checkbox #26 to check it at (362, 620) on input[type='checkbox'] >> nth=25
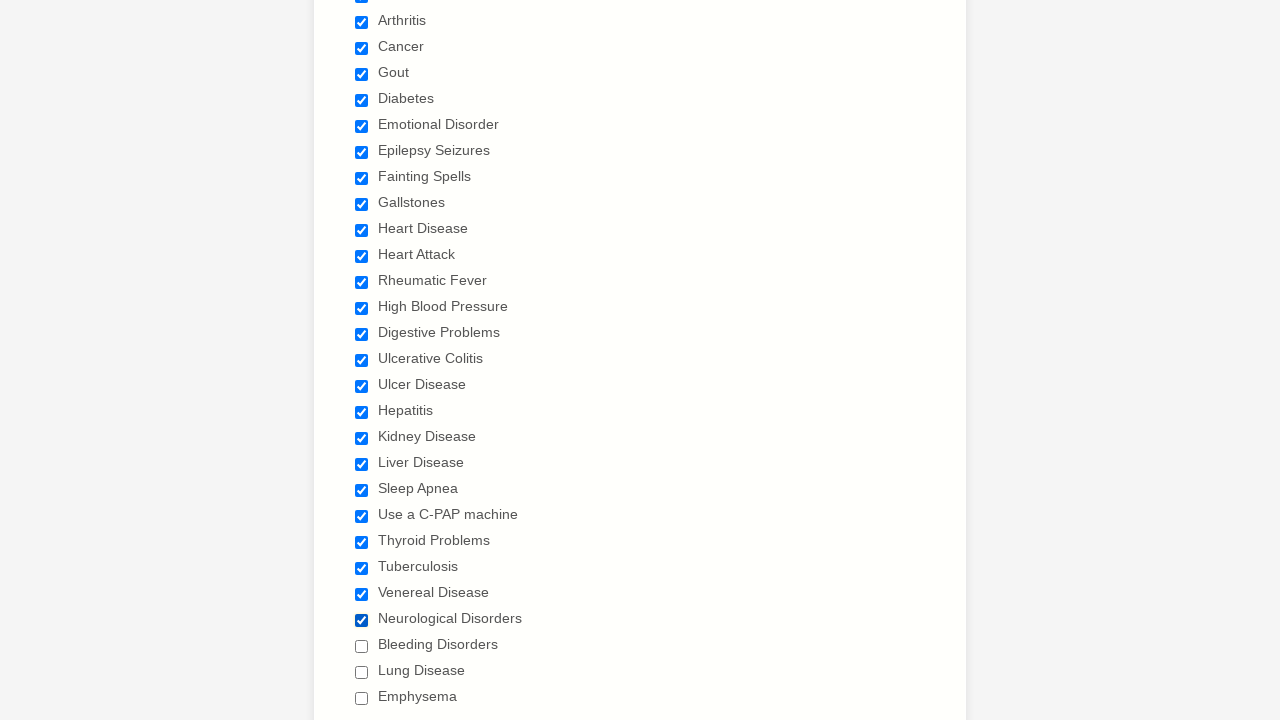

Clicked checkbox #27 to check it at (362, 646) on input[type='checkbox'] >> nth=26
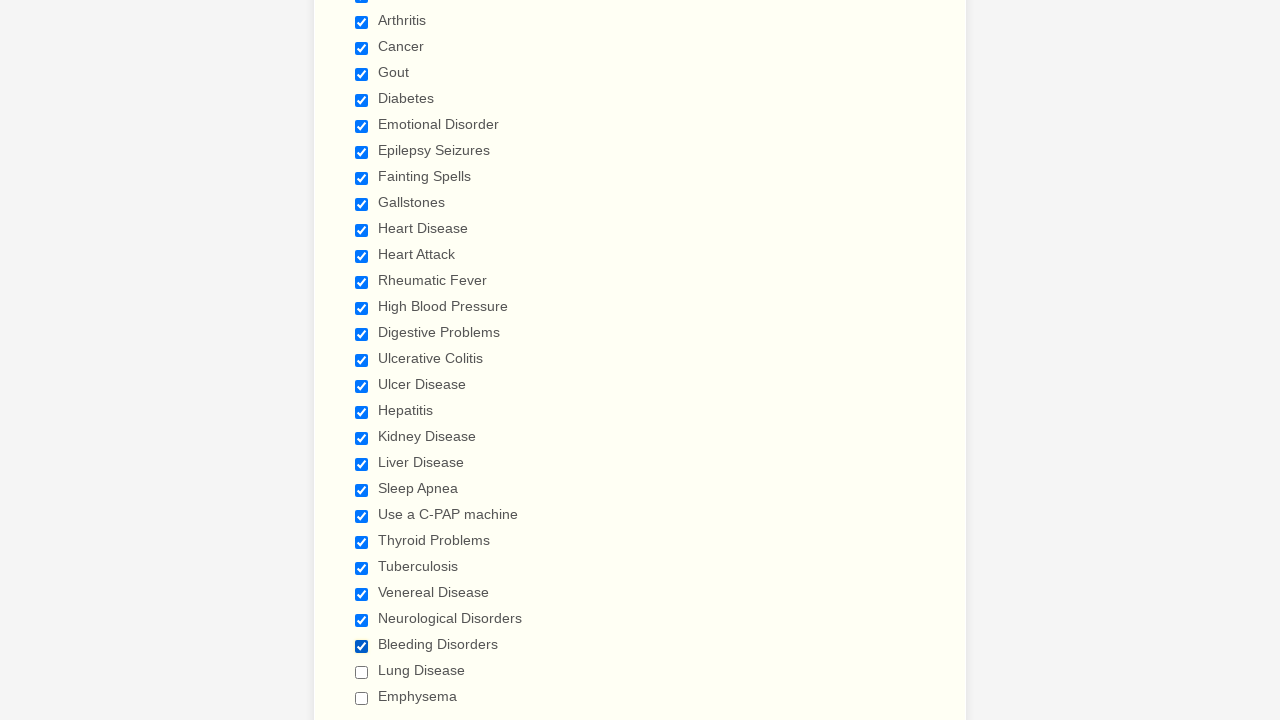

Clicked checkbox #28 to check it at (362, 672) on input[type='checkbox'] >> nth=27
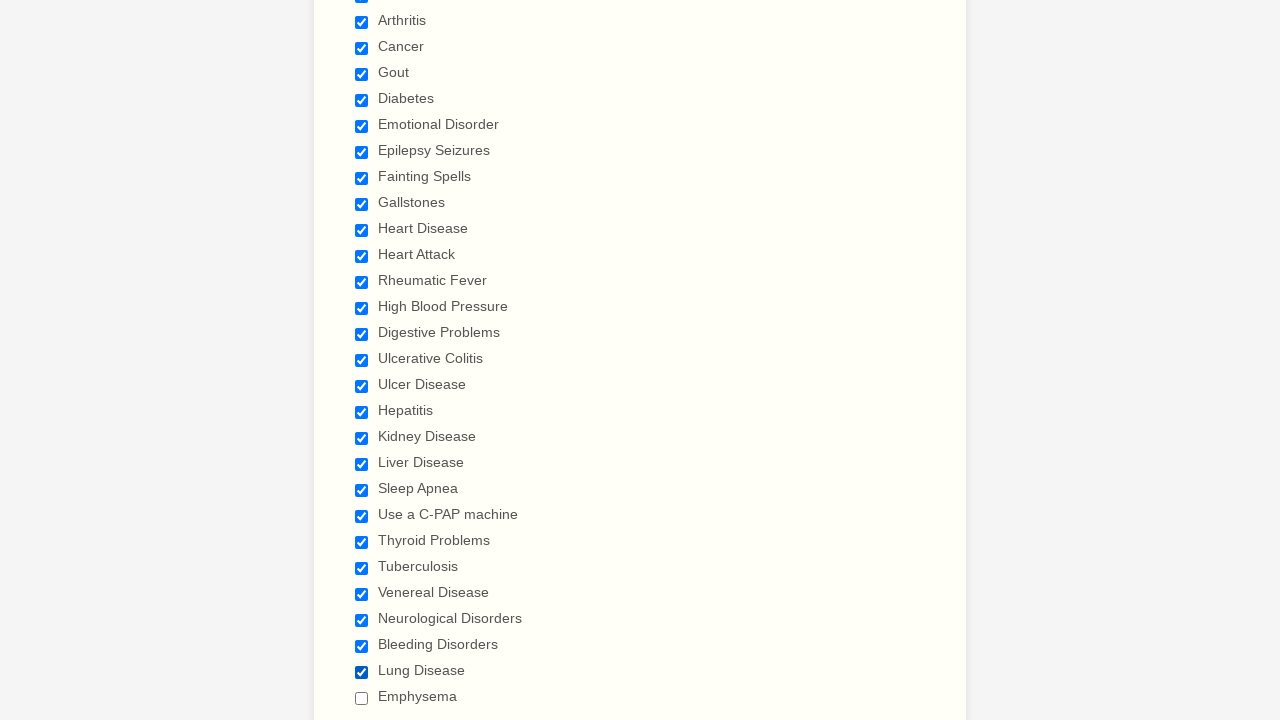

Clicked checkbox #29 to check it at (362, 698) on input[type='checkbox'] >> nth=28
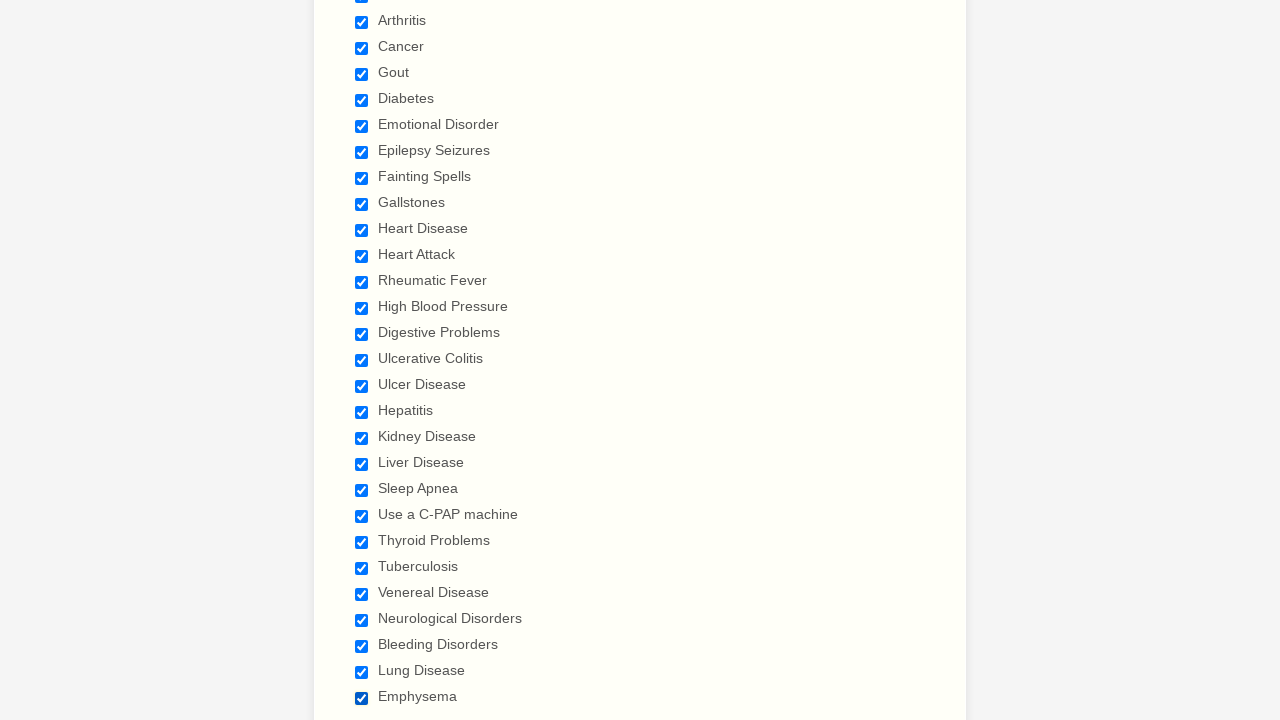

Verified checkbox #1 is checked
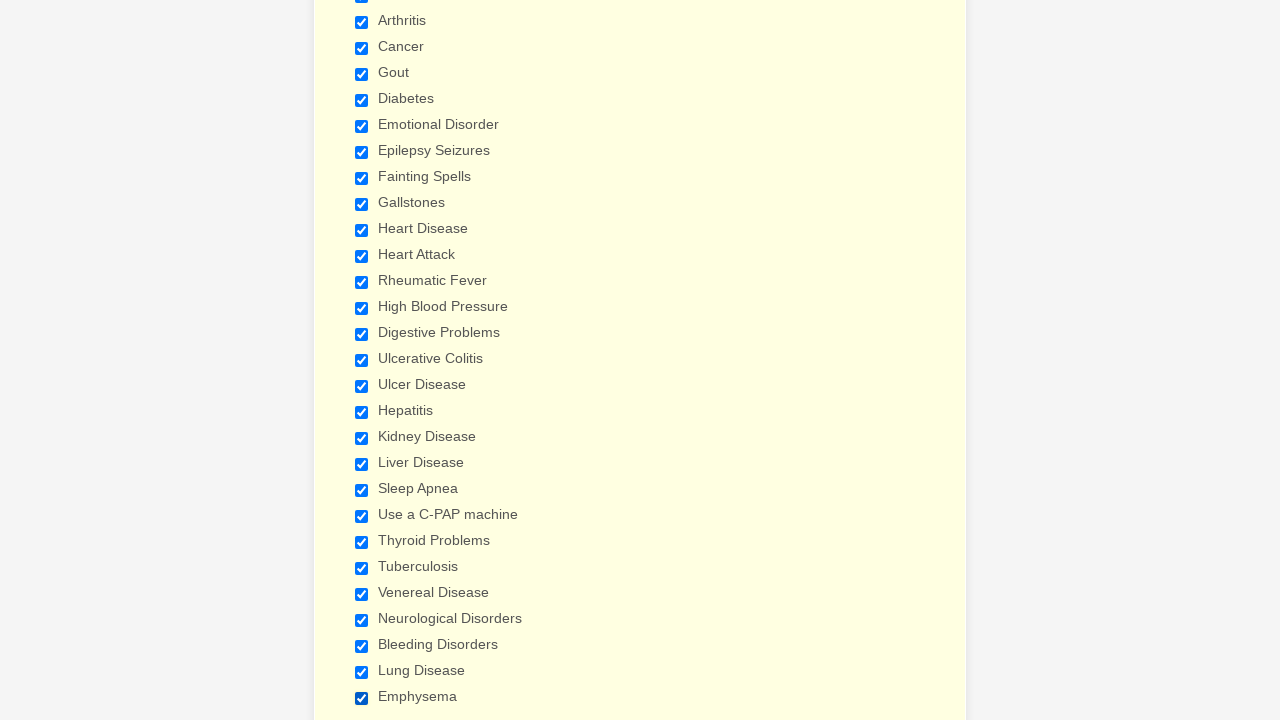

Verified checkbox #2 is checked
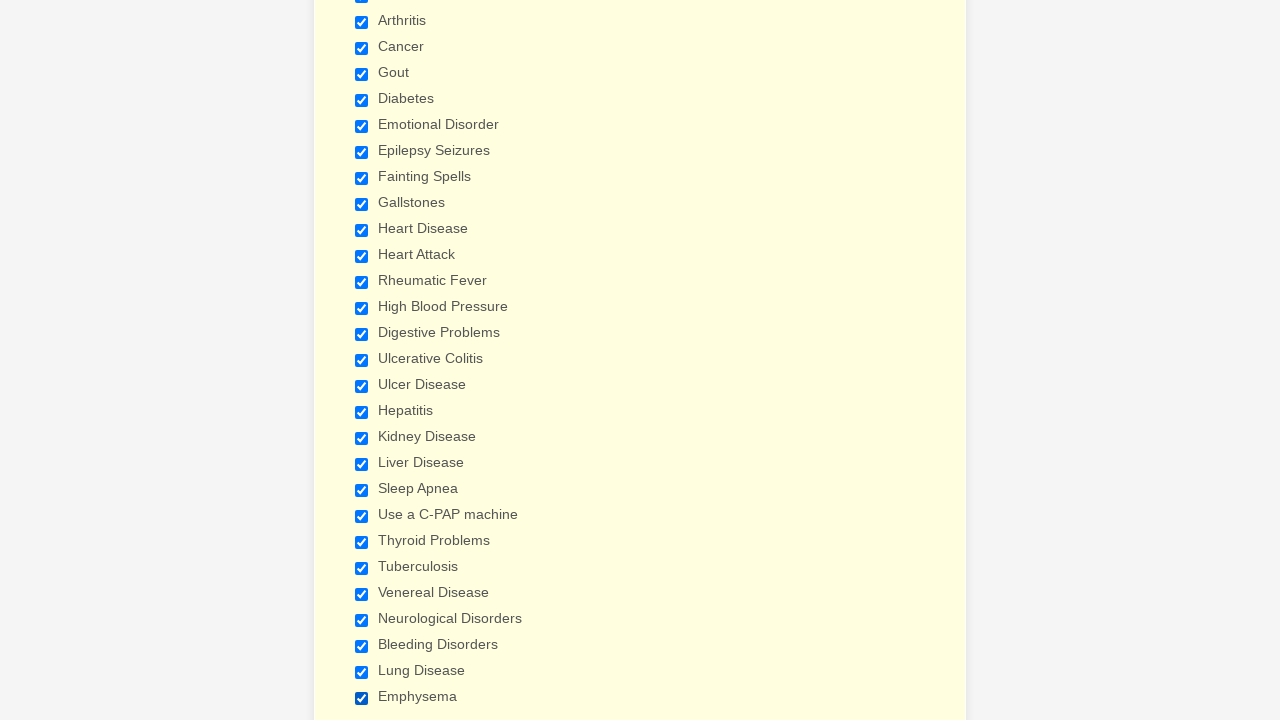

Verified checkbox #3 is checked
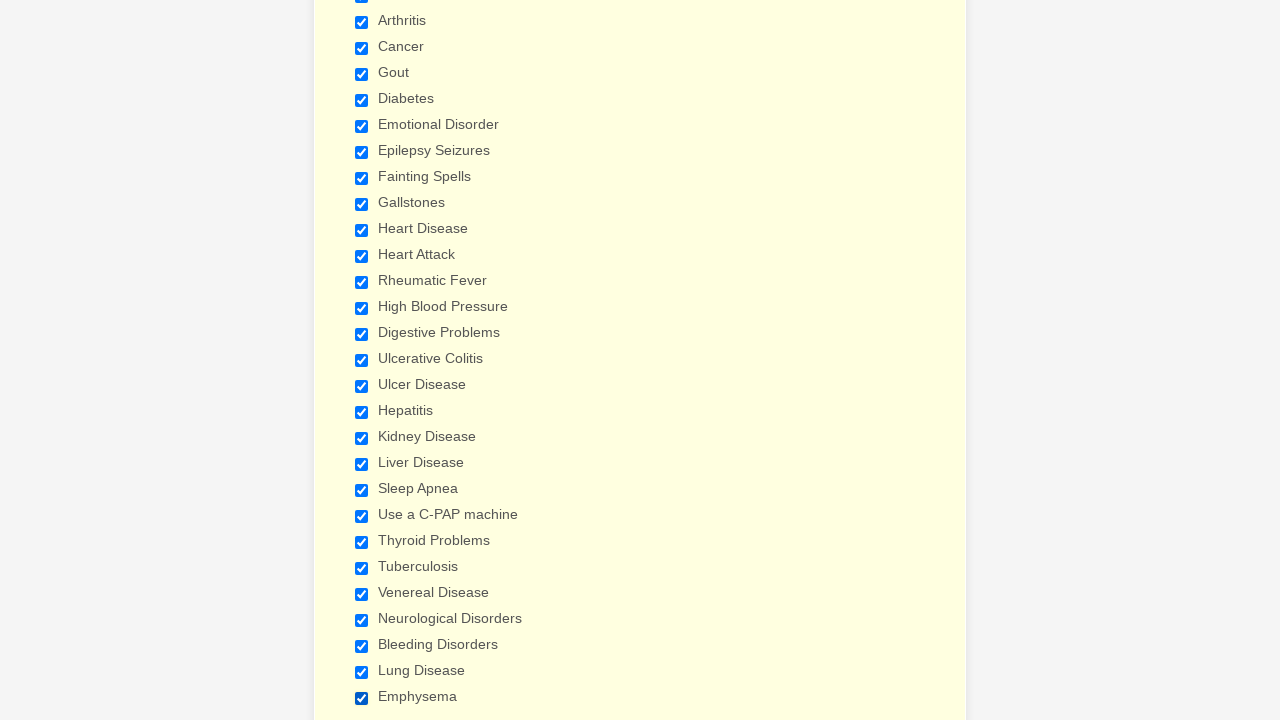

Verified checkbox #4 is checked
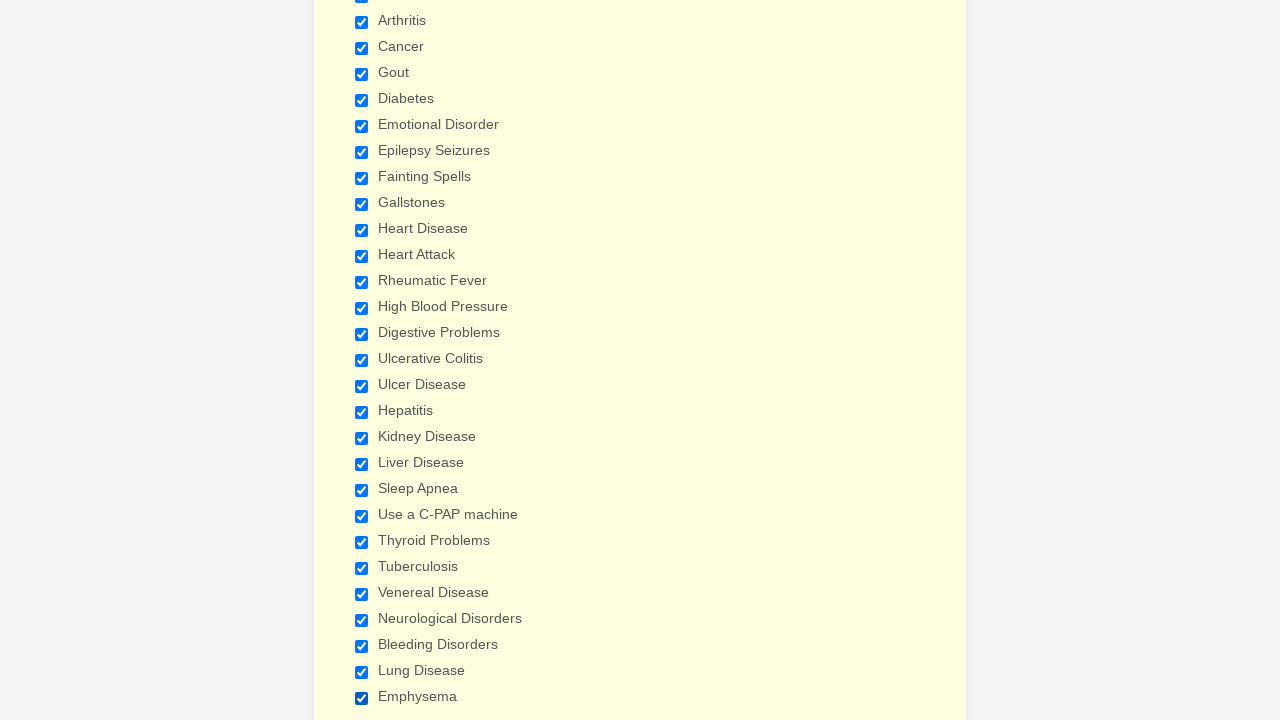

Verified checkbox #5 is checked
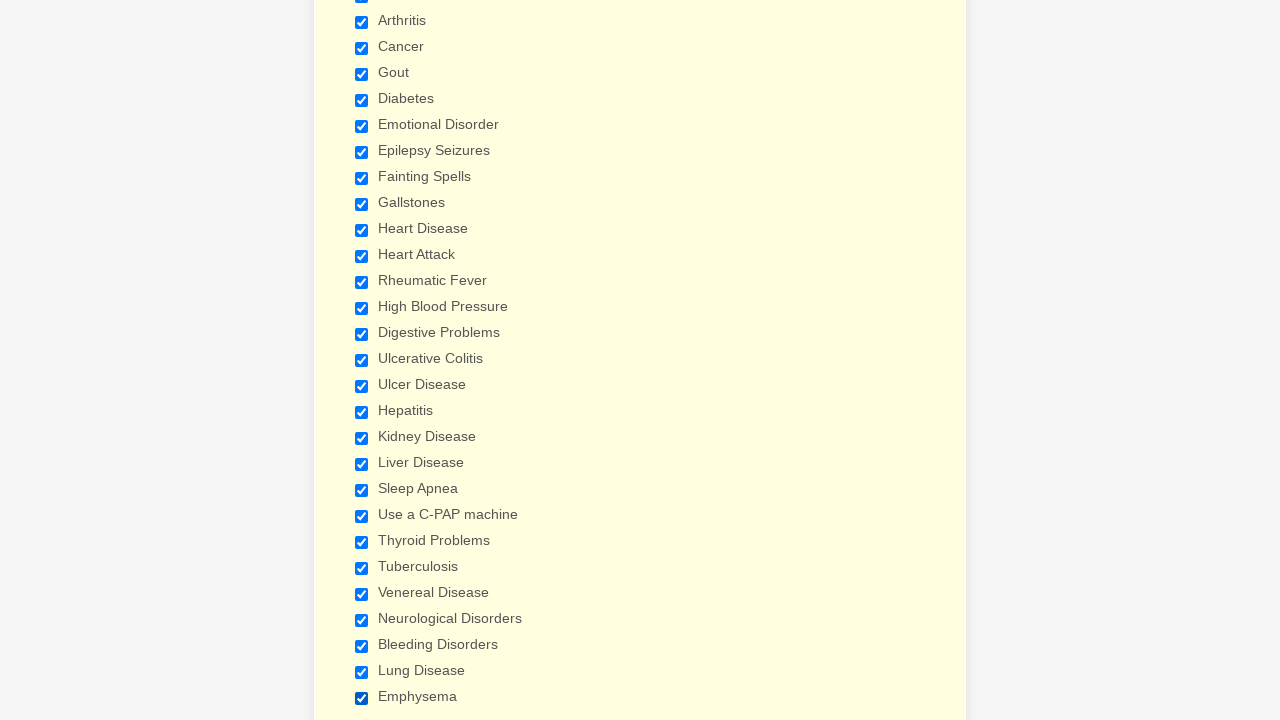

Verified checkbox #6 is checked
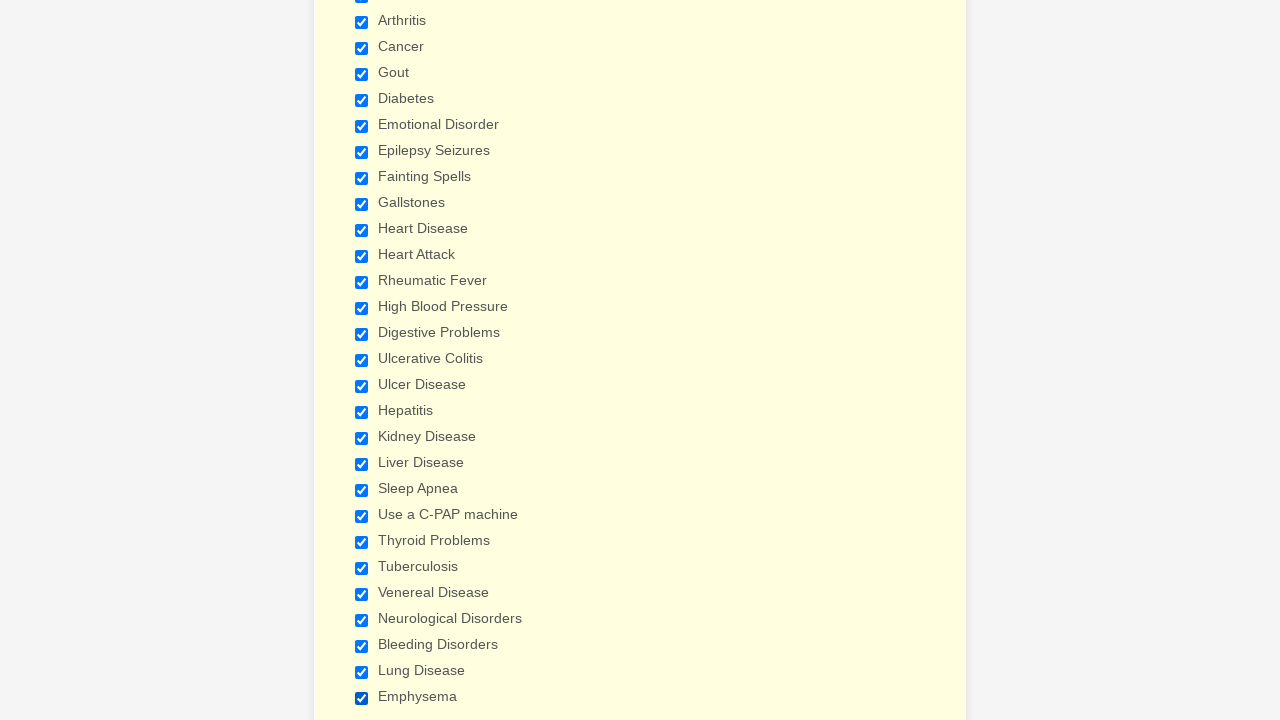

Verified checkbox #7 is checked
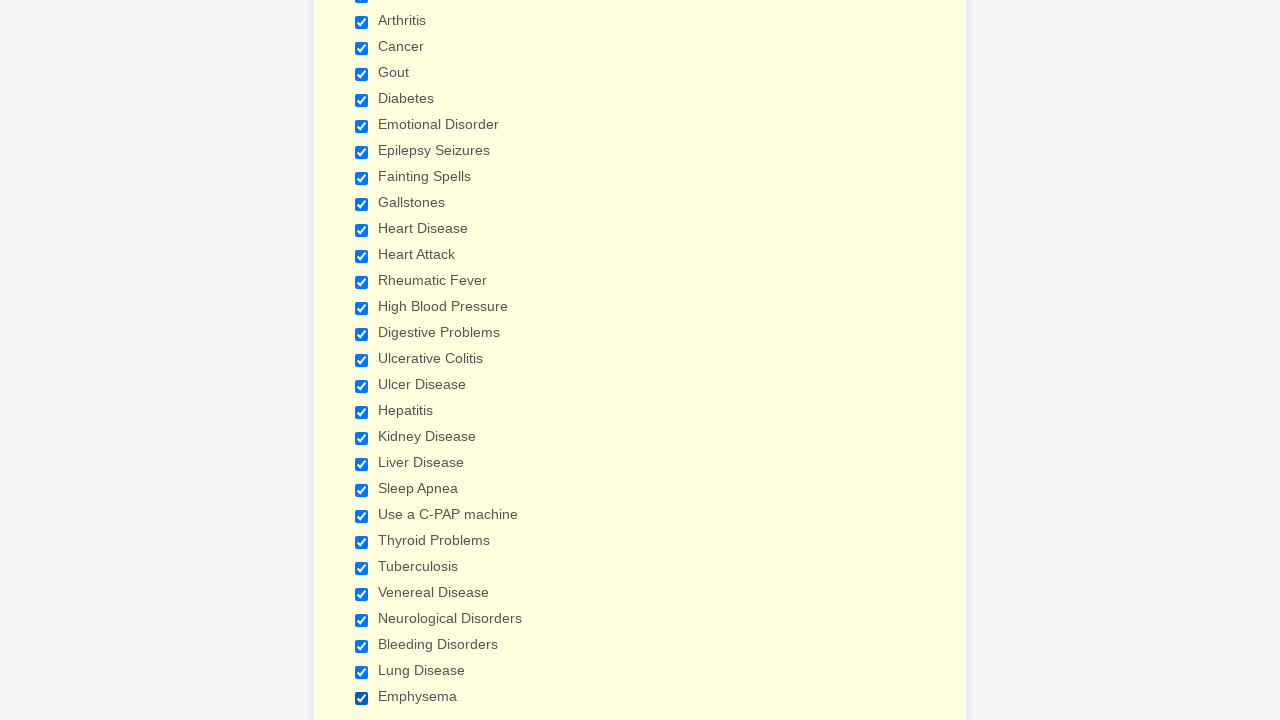

Verified checkbox #8 is checked
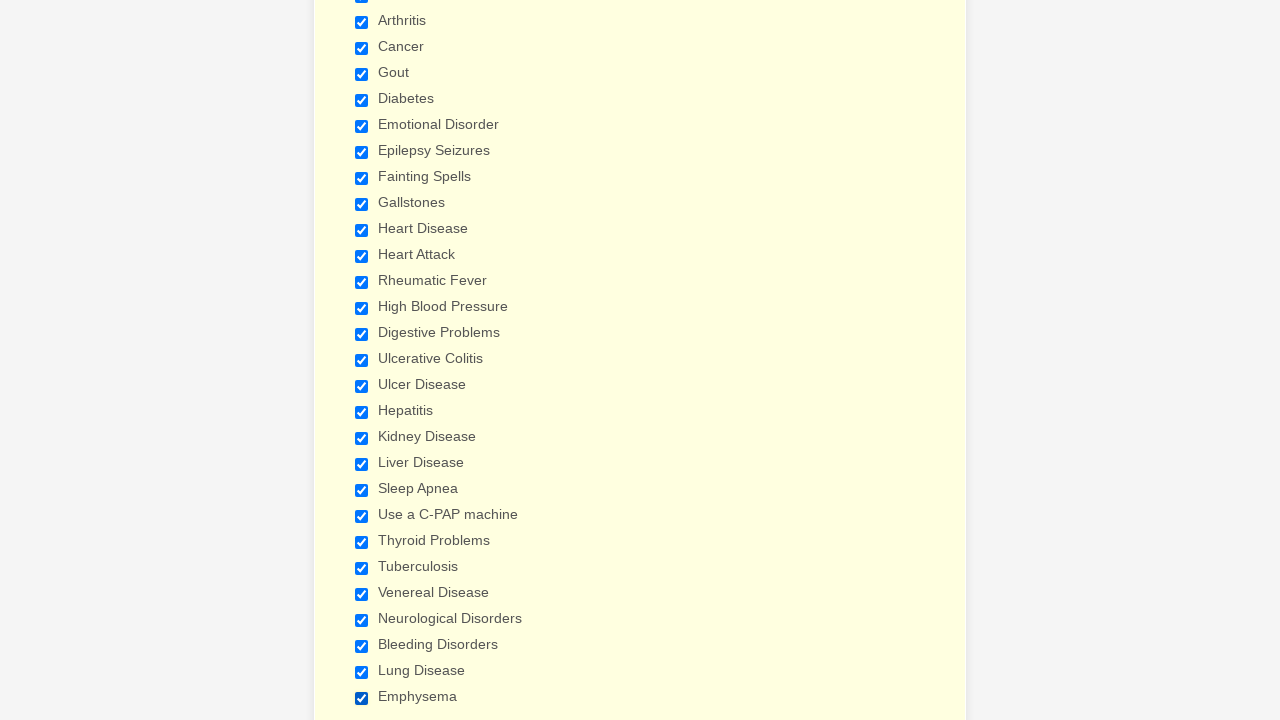

Verified checkbox #9 is checked
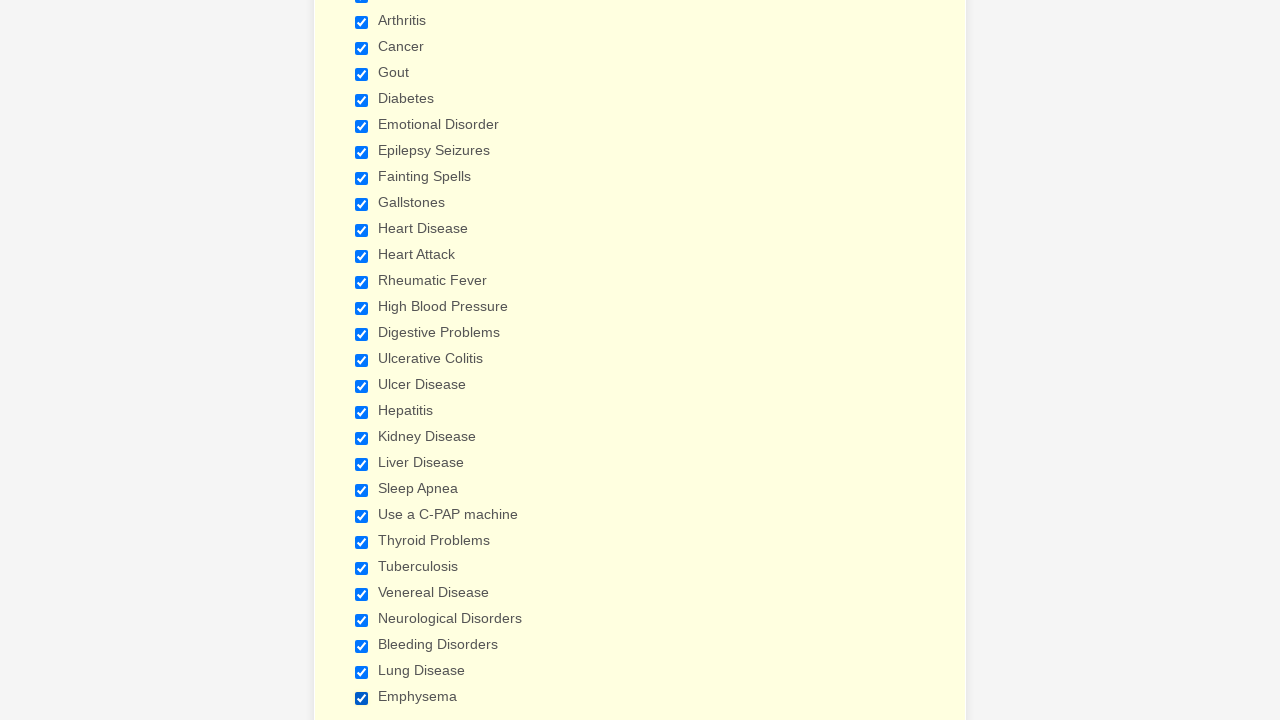

Verified checkbox #10 is checked
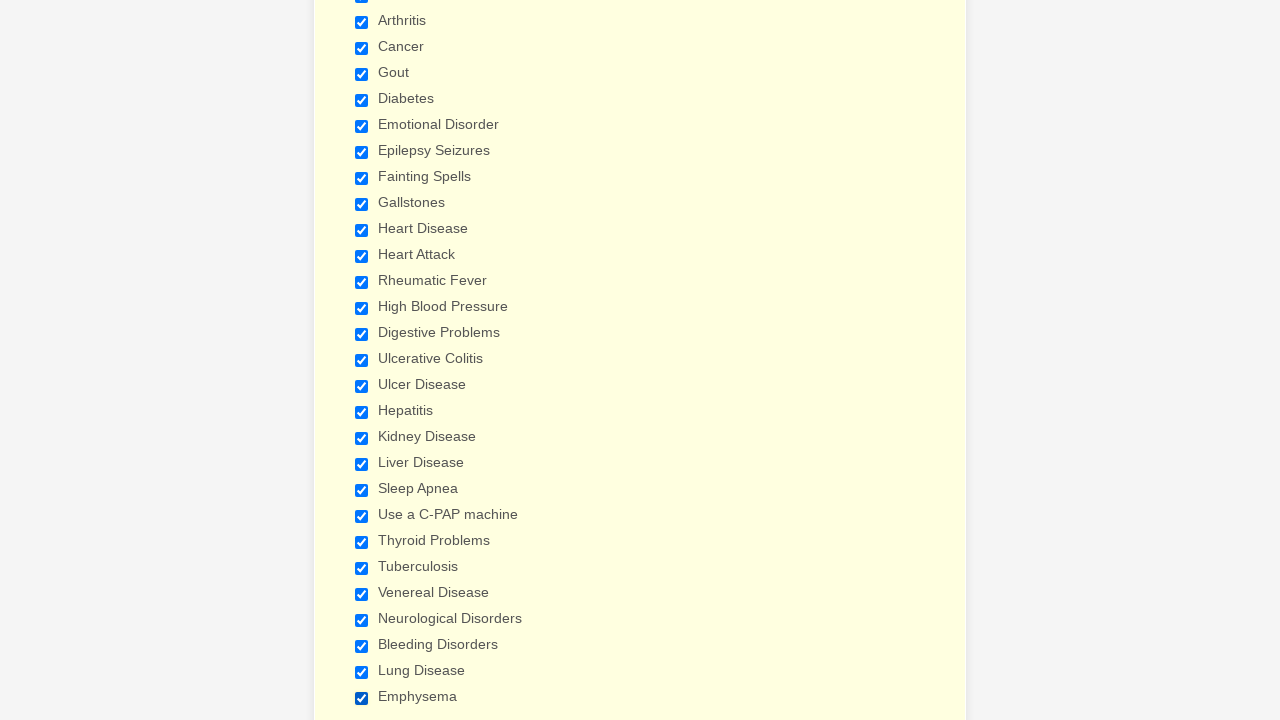

Verified checkbox #11 is checked
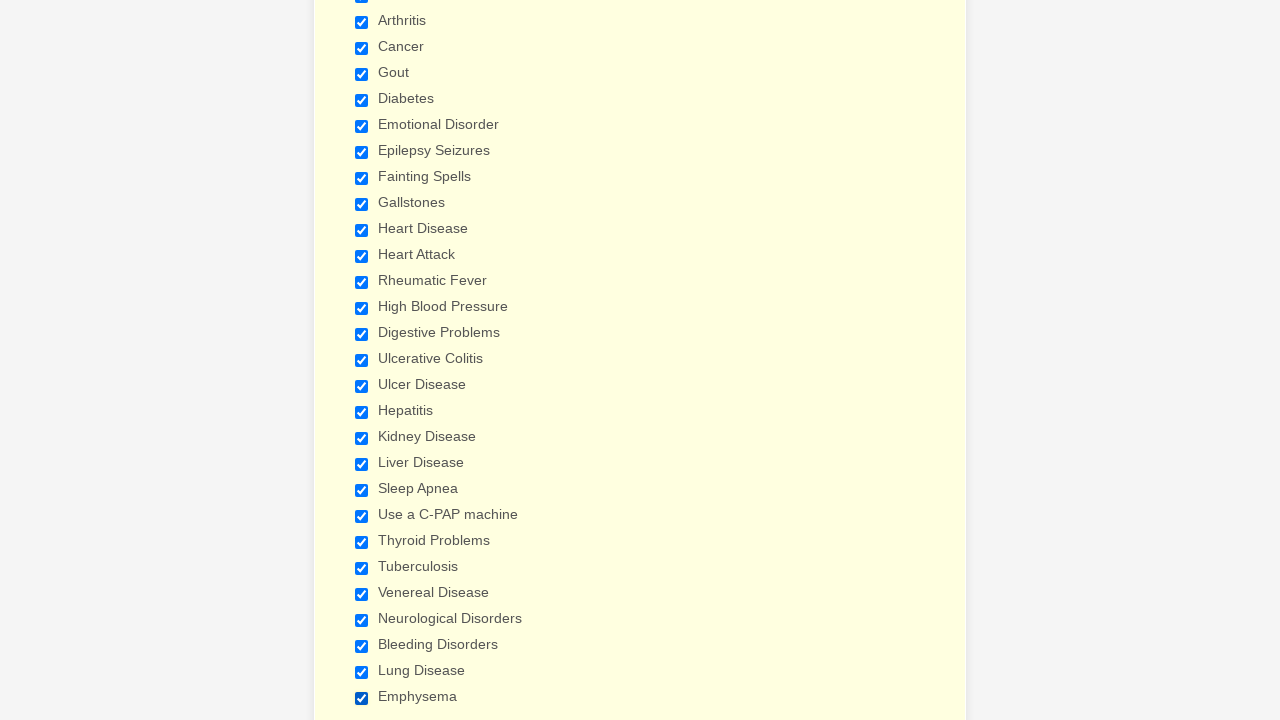

Verified checkbox #12 is checked
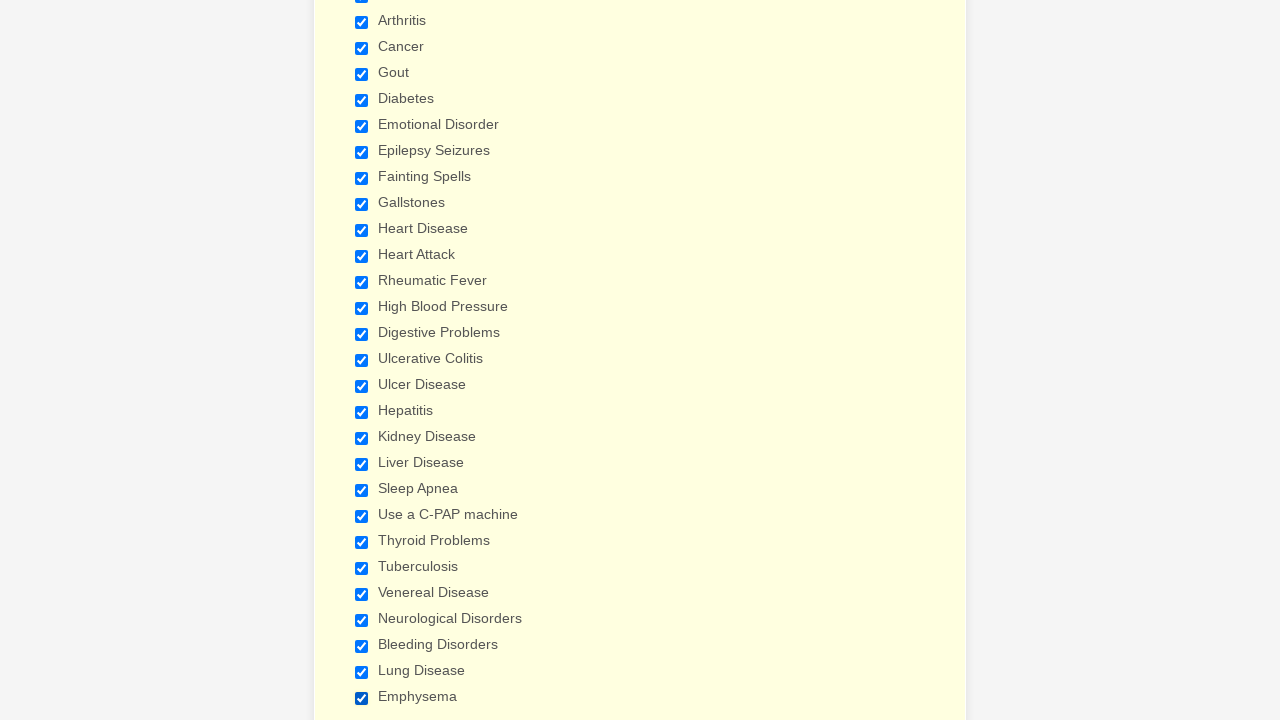

Verified checkbox #13 is checked
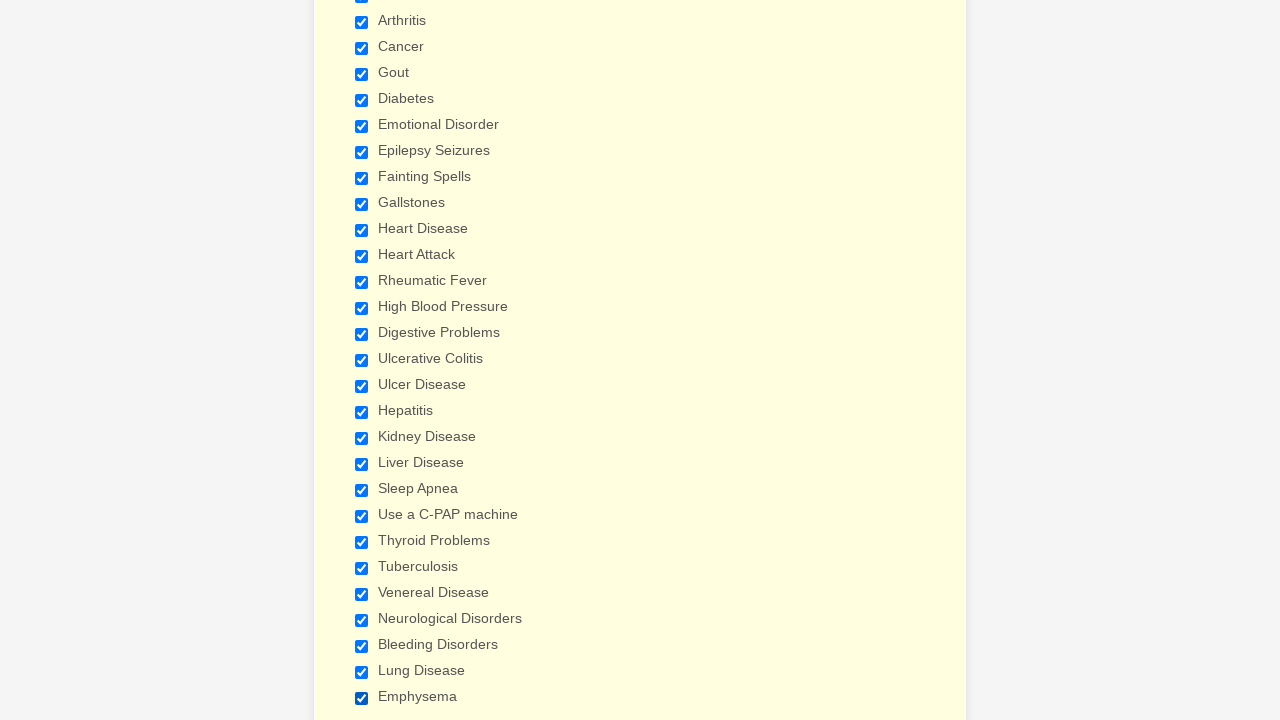

Verified checkbox #14 is checked
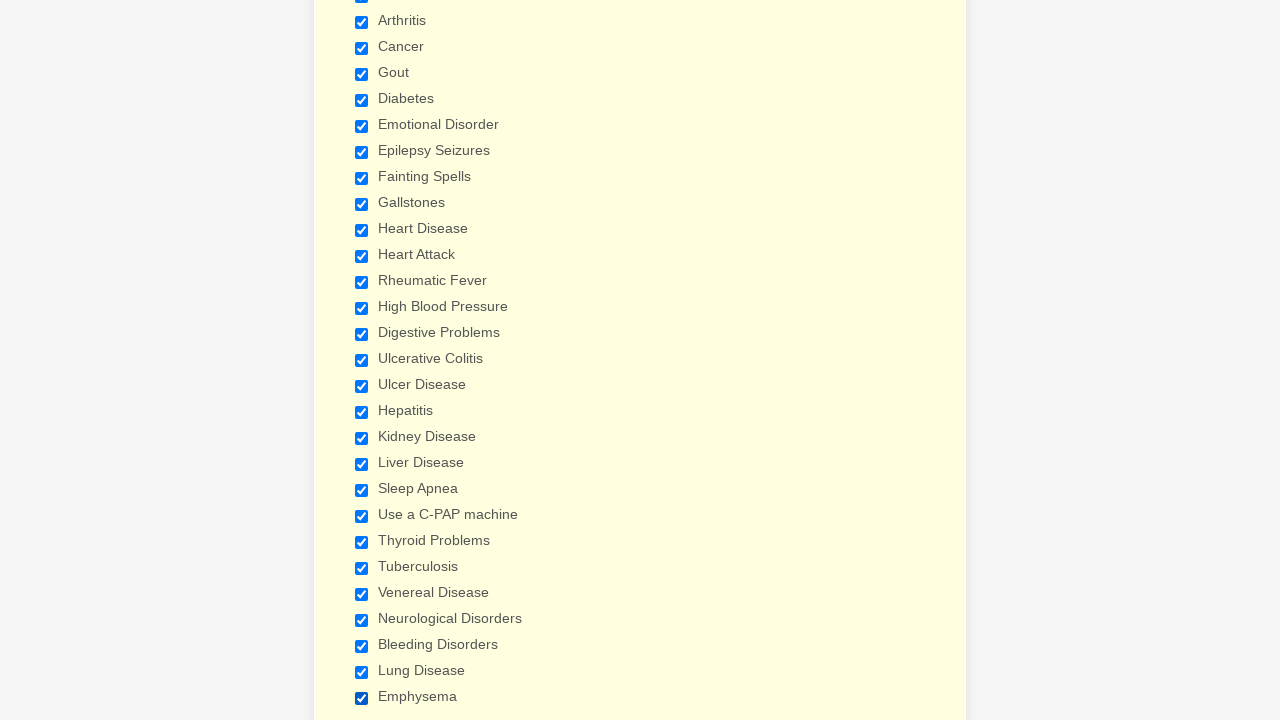

Verified checkbox #15 is checked
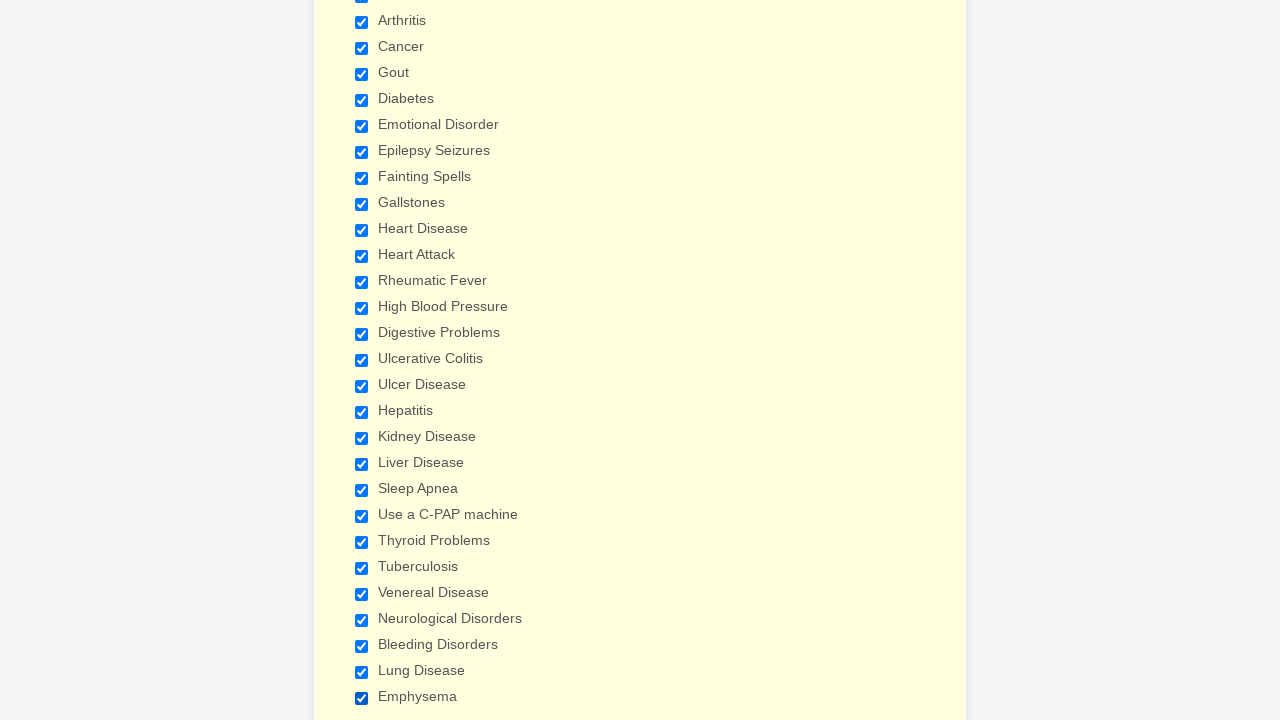

Verified checkbox #16 is checked
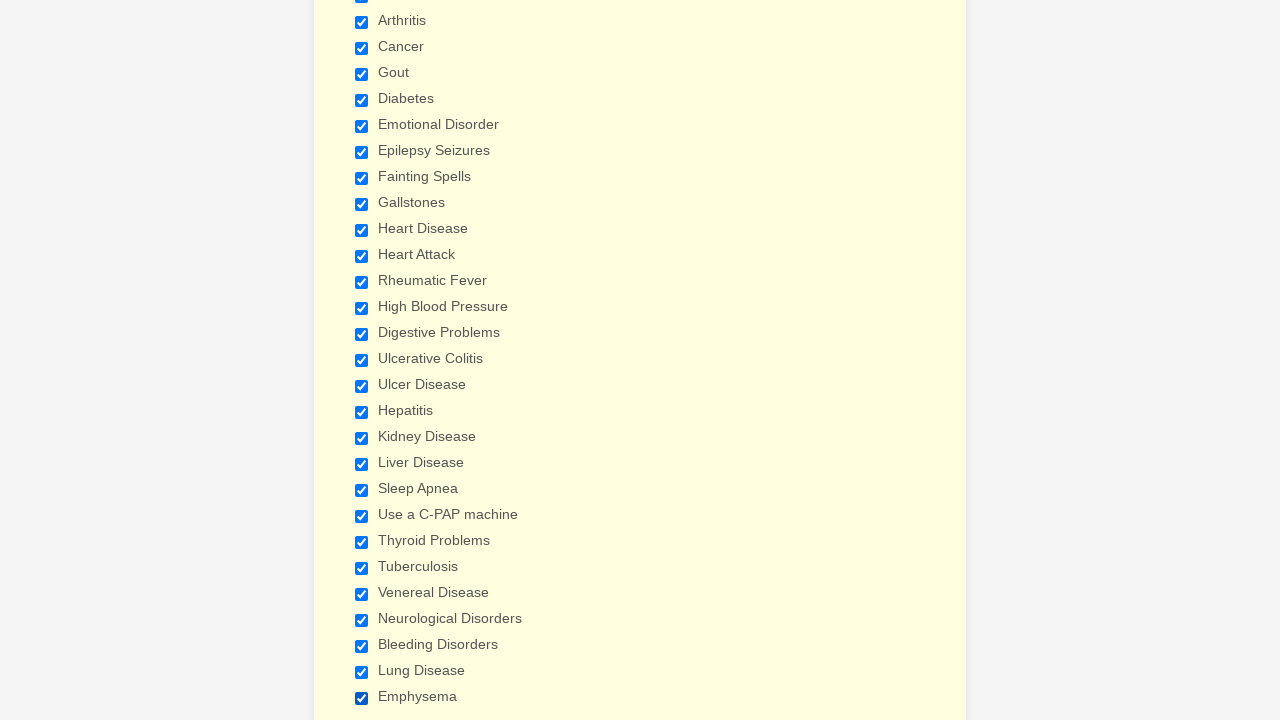

Verified checkbox #17 is checked
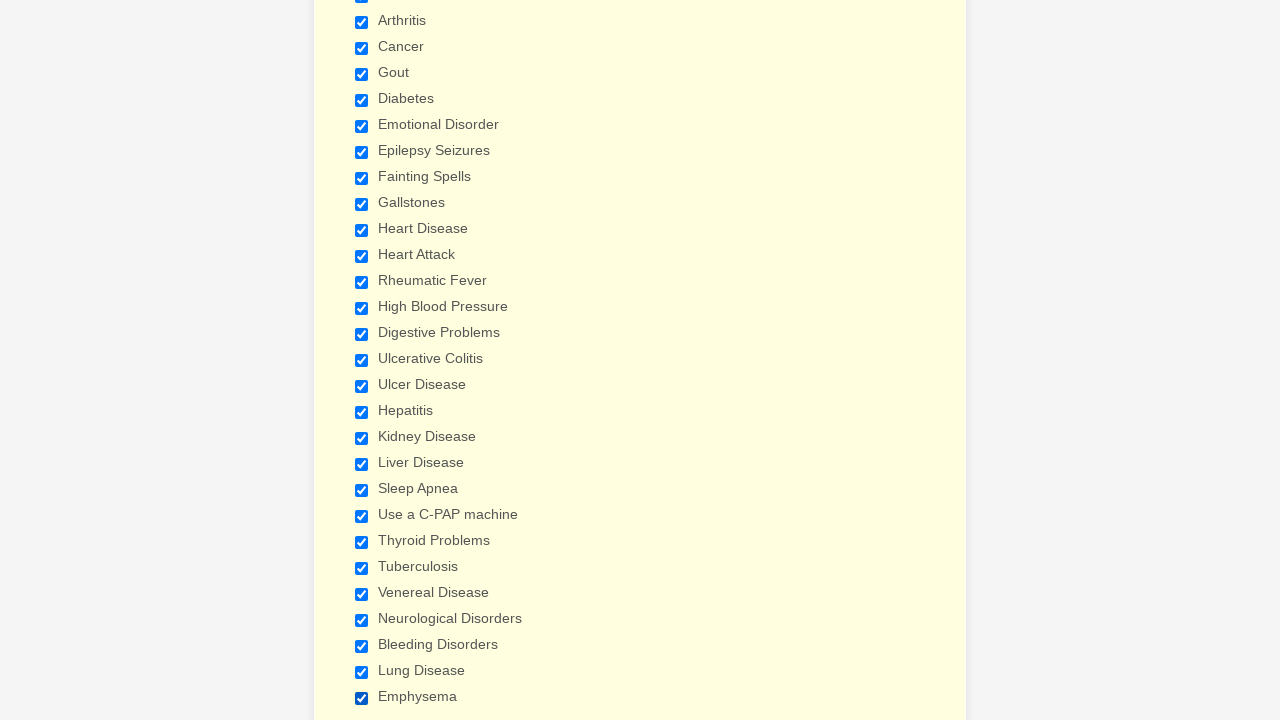

Verified checkbox #18 is checked
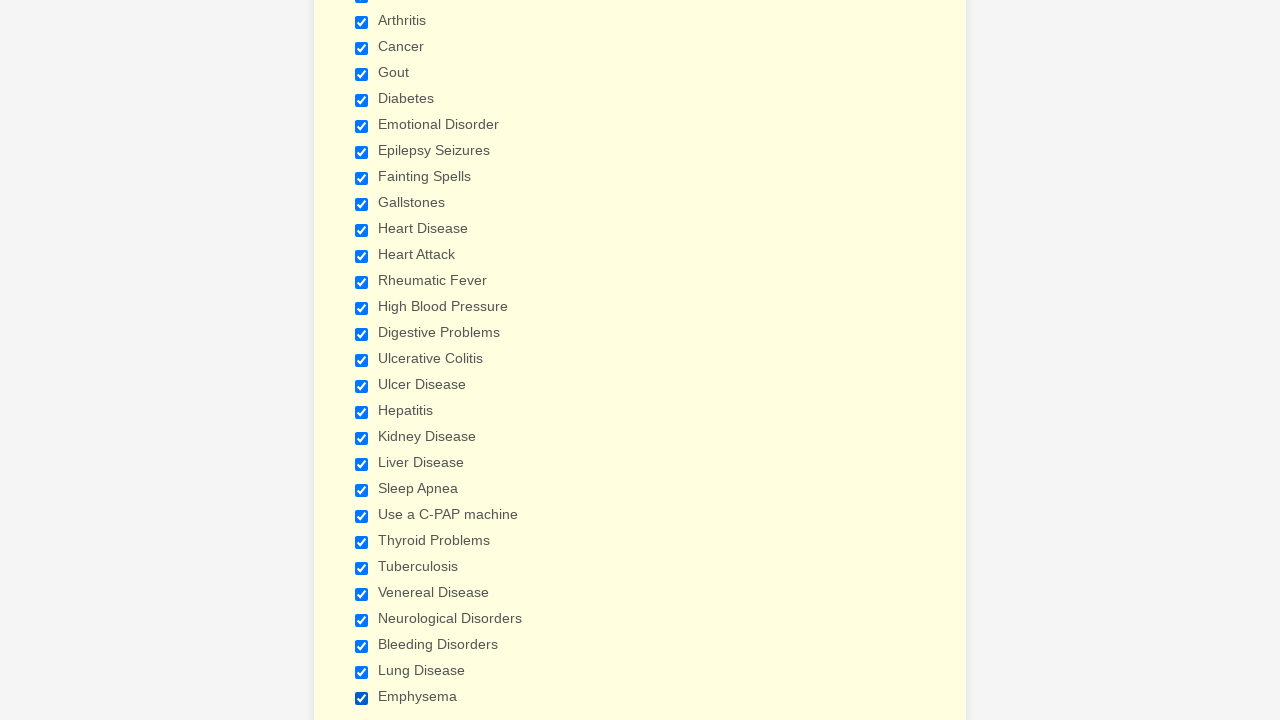

Verified checkbox #19 is checked
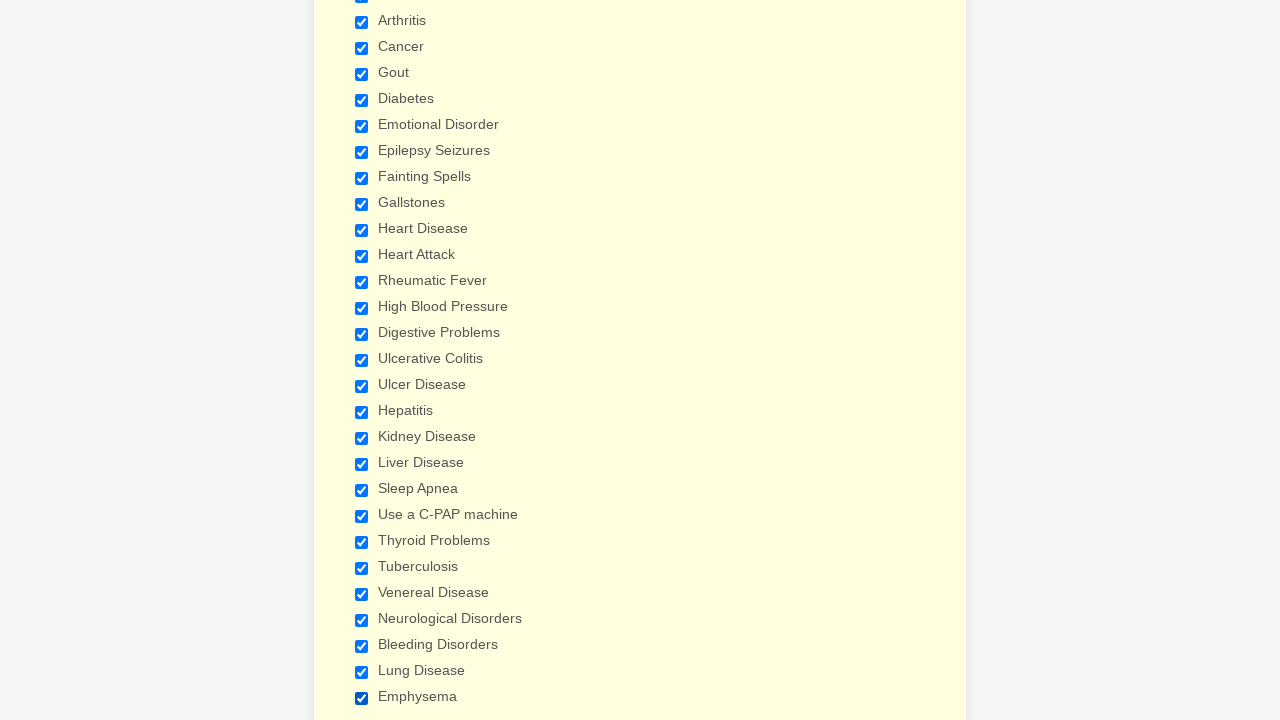

Verified checkbox #20 is checked
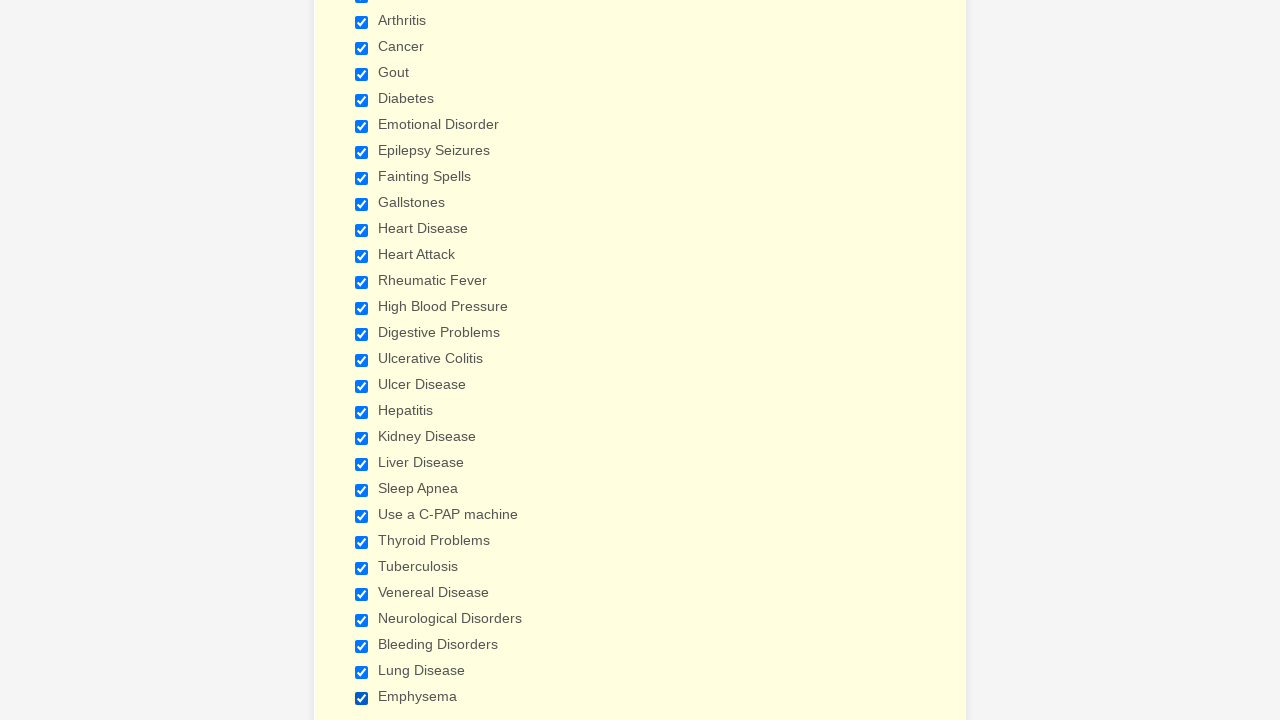

Verified checkbox #21 is checked
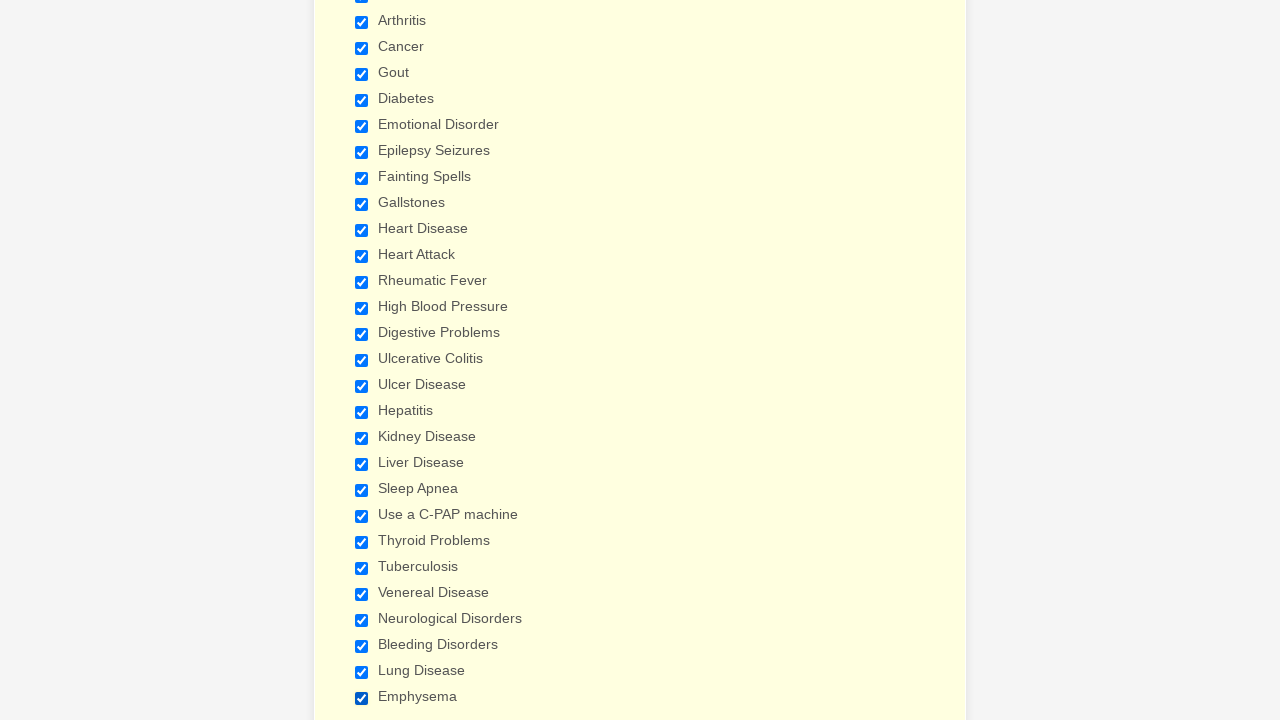

Verified checkbox #22 is checked
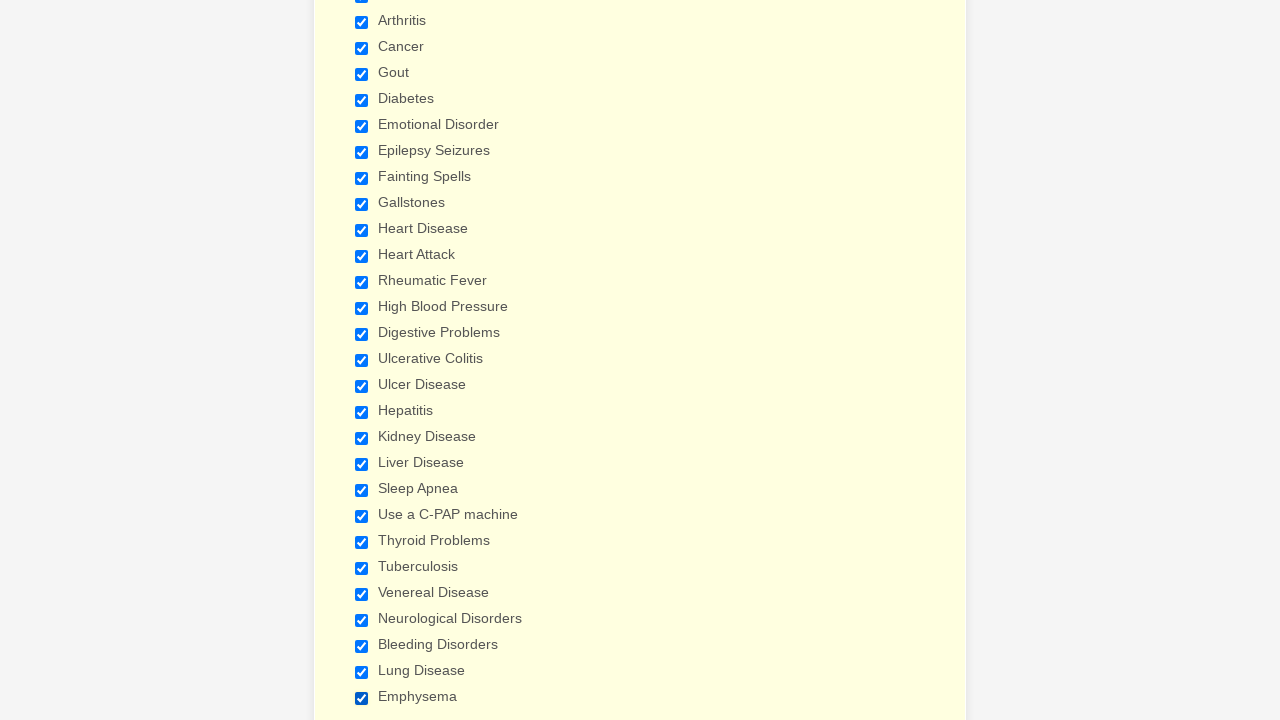

Verified checkbox #23 is checked
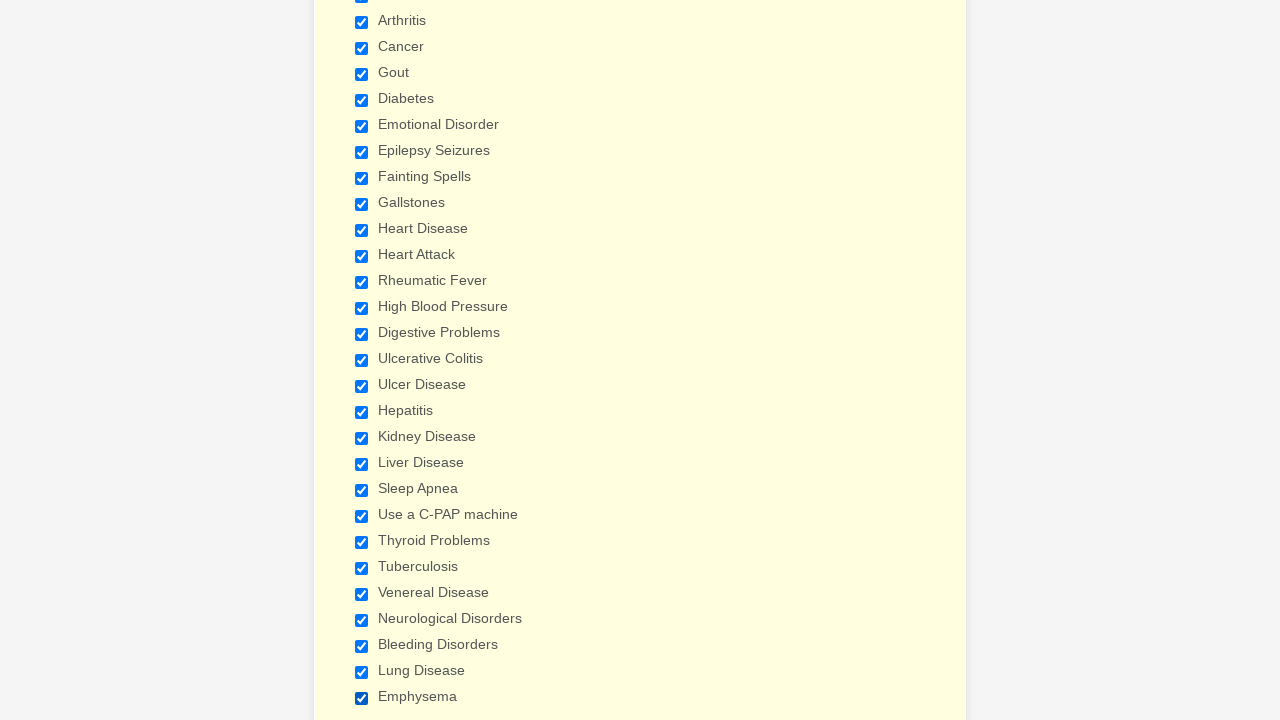

Verified checkbox #24 is checked
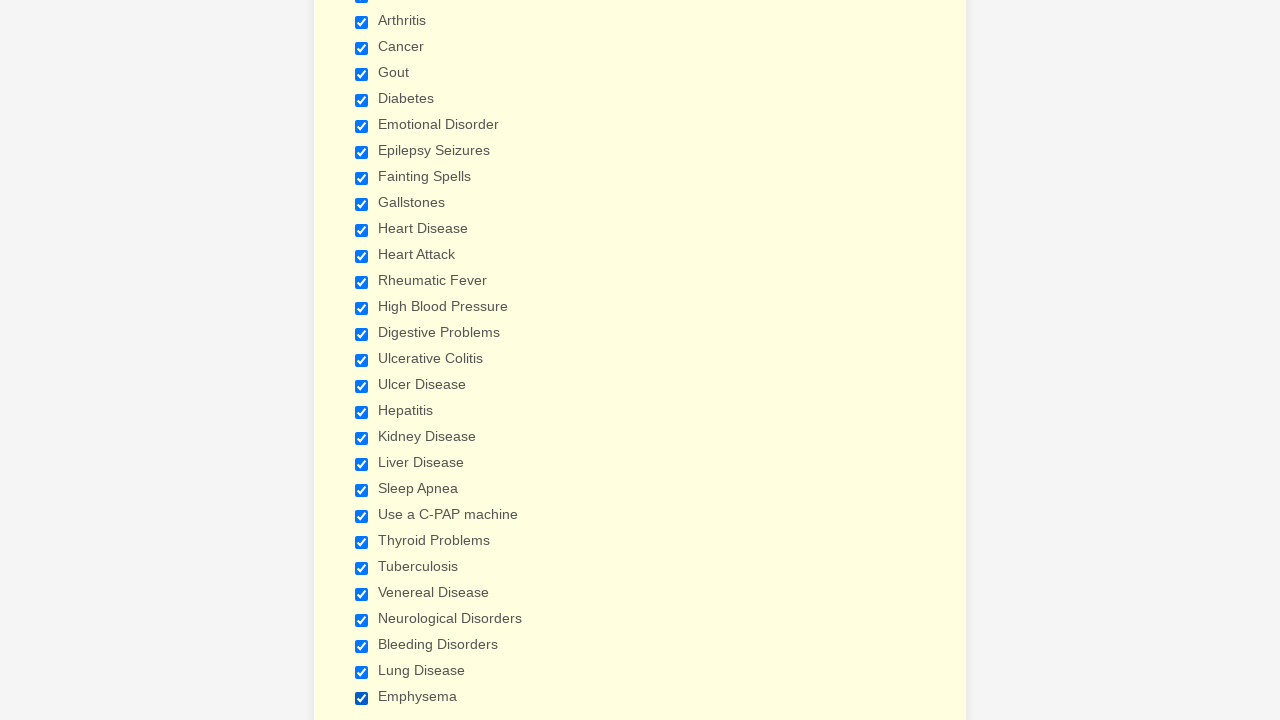

Verified checkbox #25 is checked
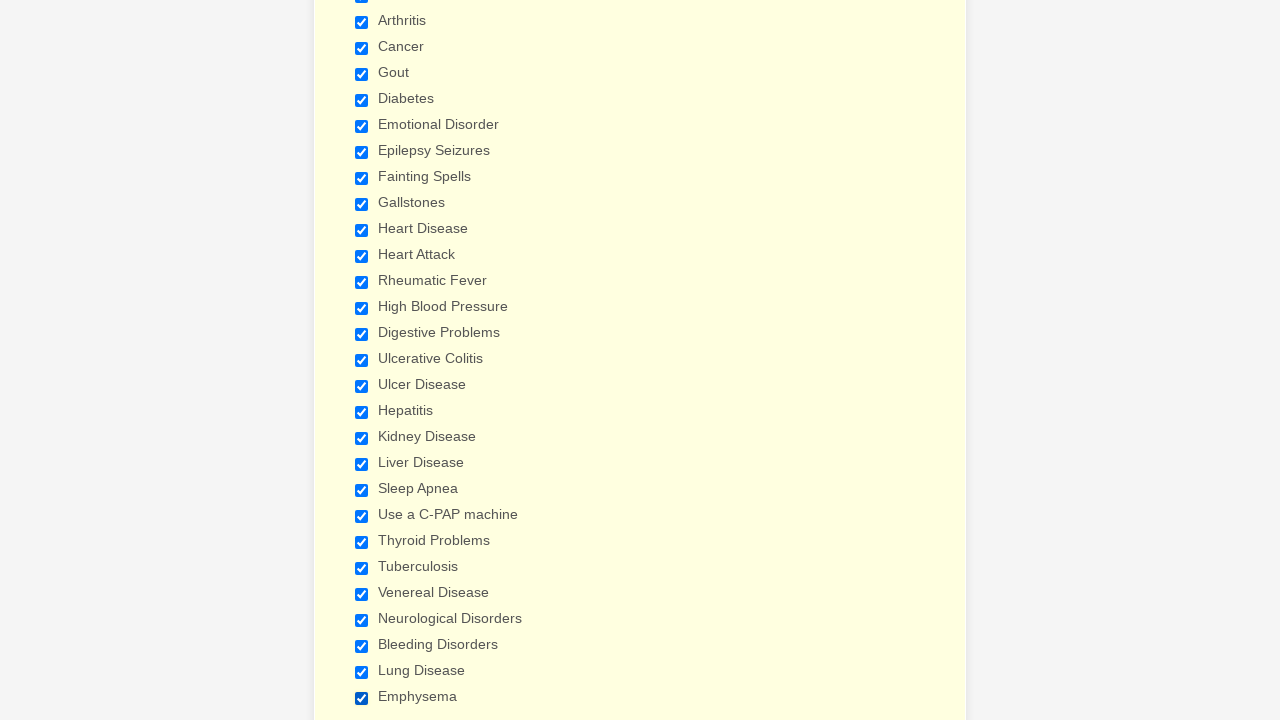

Verified checkbox #26 is checked
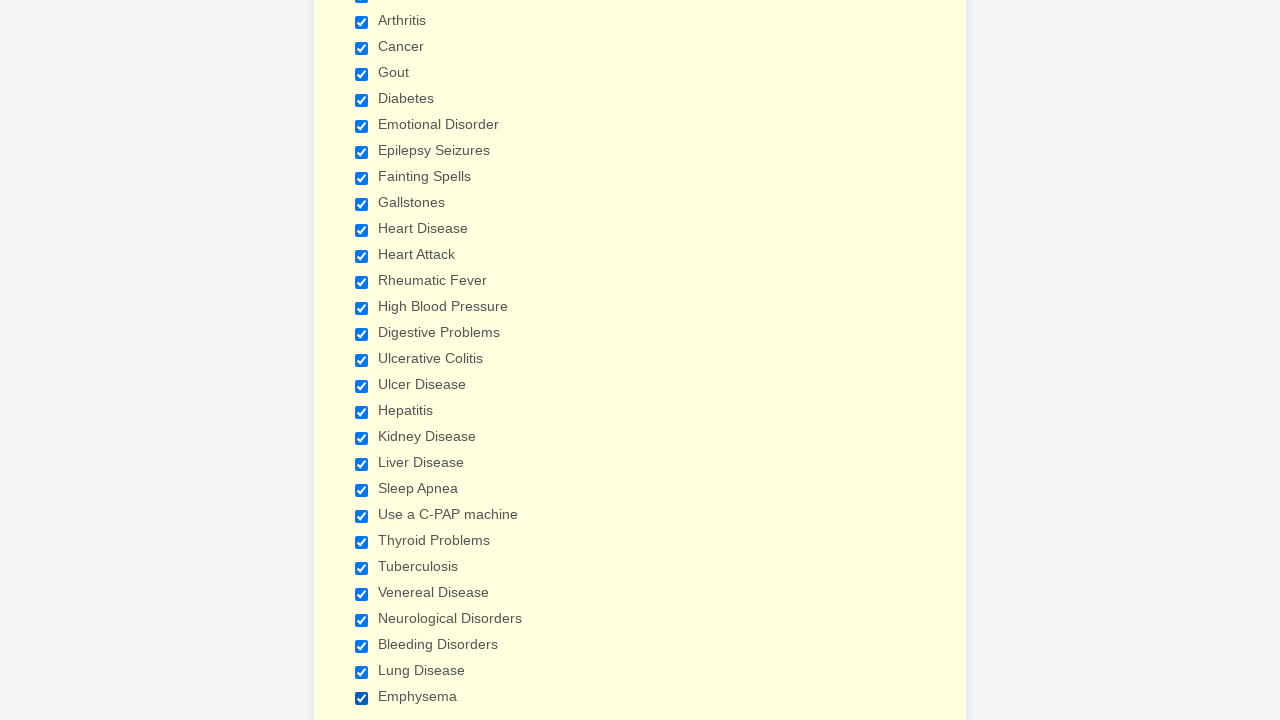

Verified checkbox #27 is checked
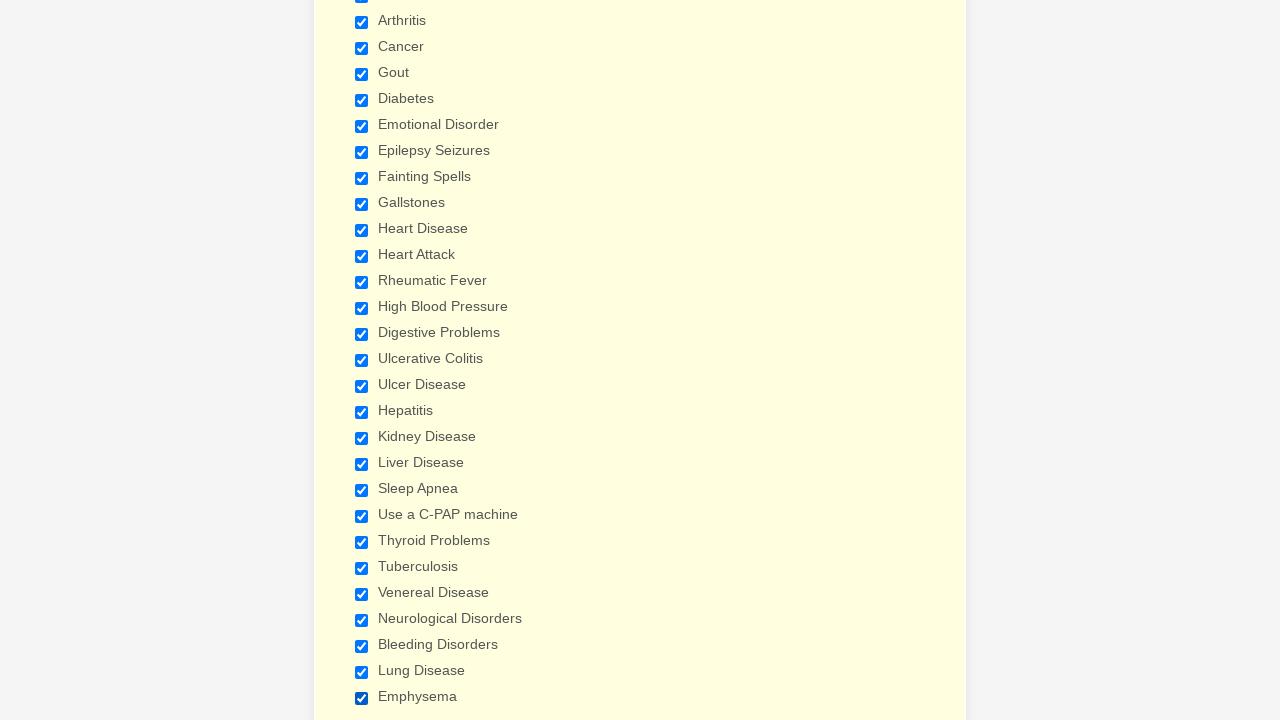

Verified checkbox #28 is checked
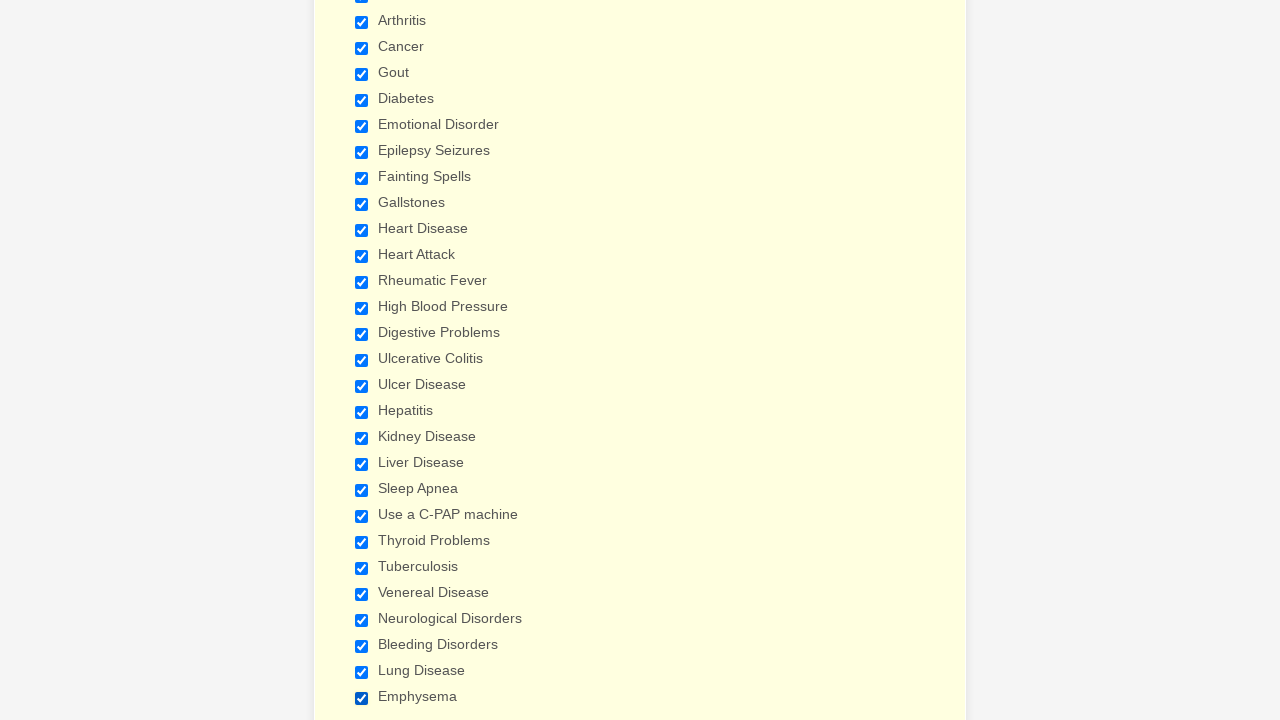

Verified checkbox #29 is checked
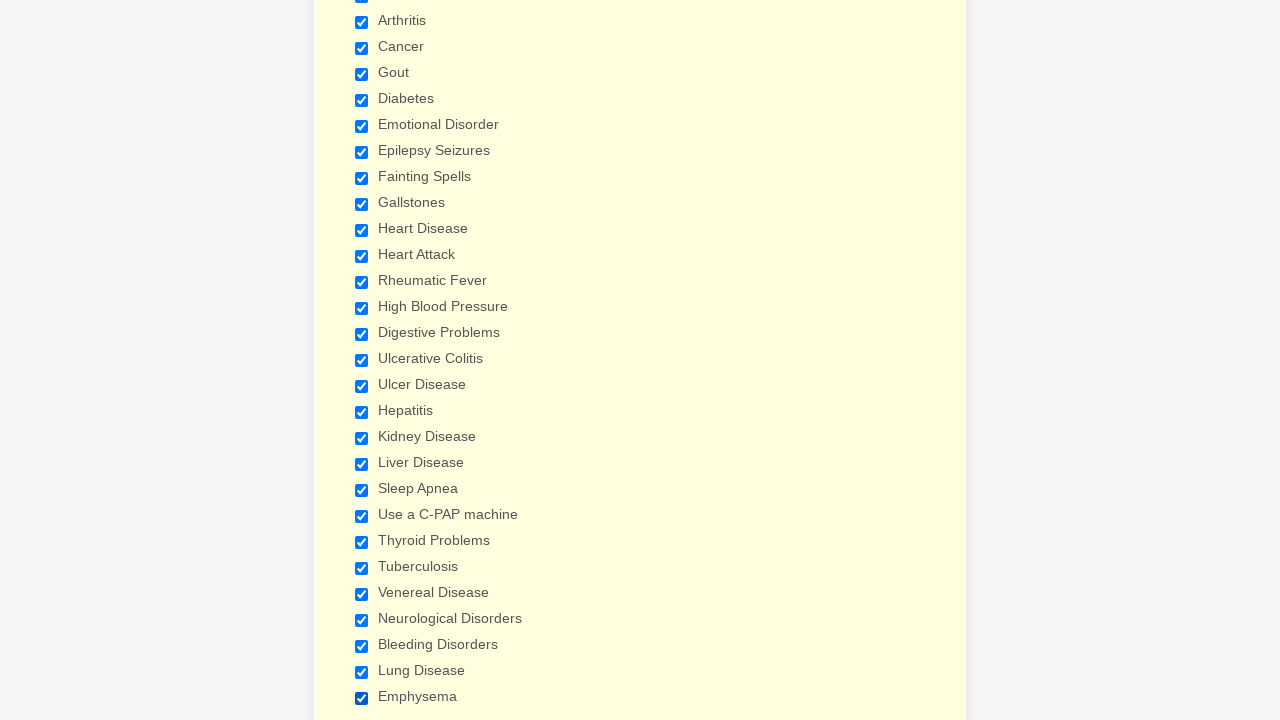

Clicked checkbox #1 to uncheck it at (362, 360) on input[type='checkbox'] >> nth=0
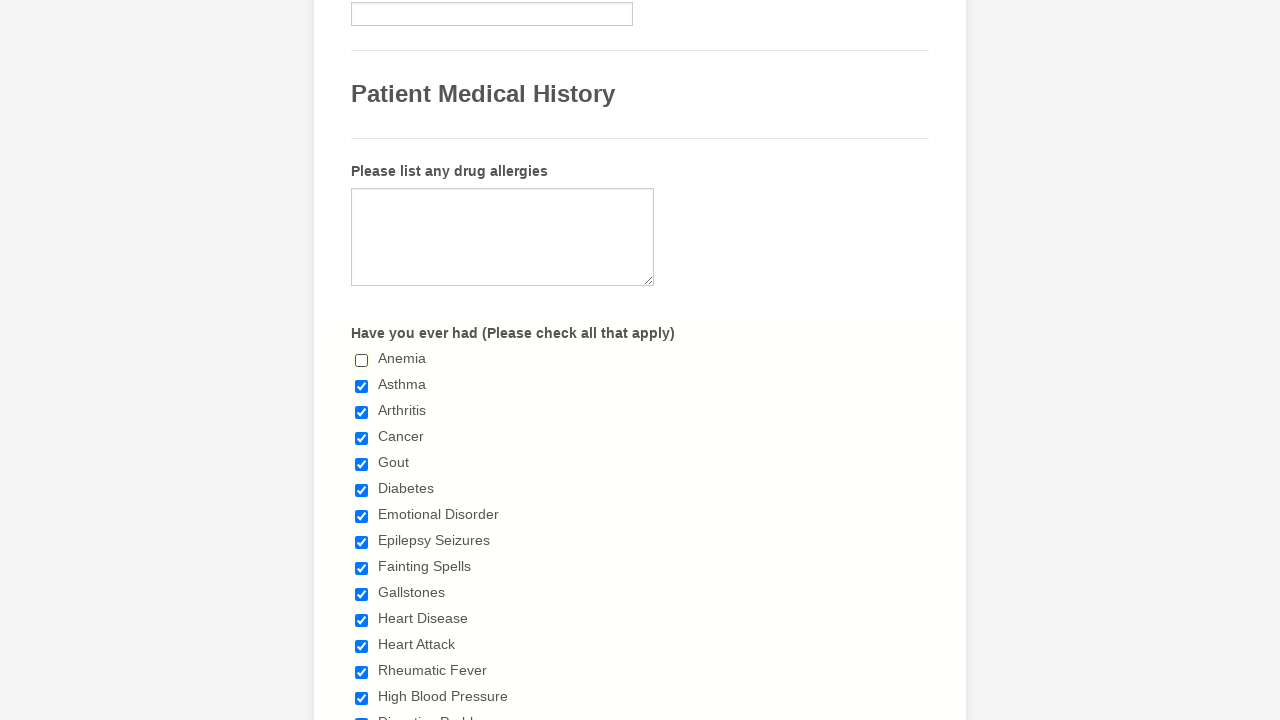

Clicked checkbox #2 to uncheck it at (362, 386) on input[type='checkbox'] >> nth=1
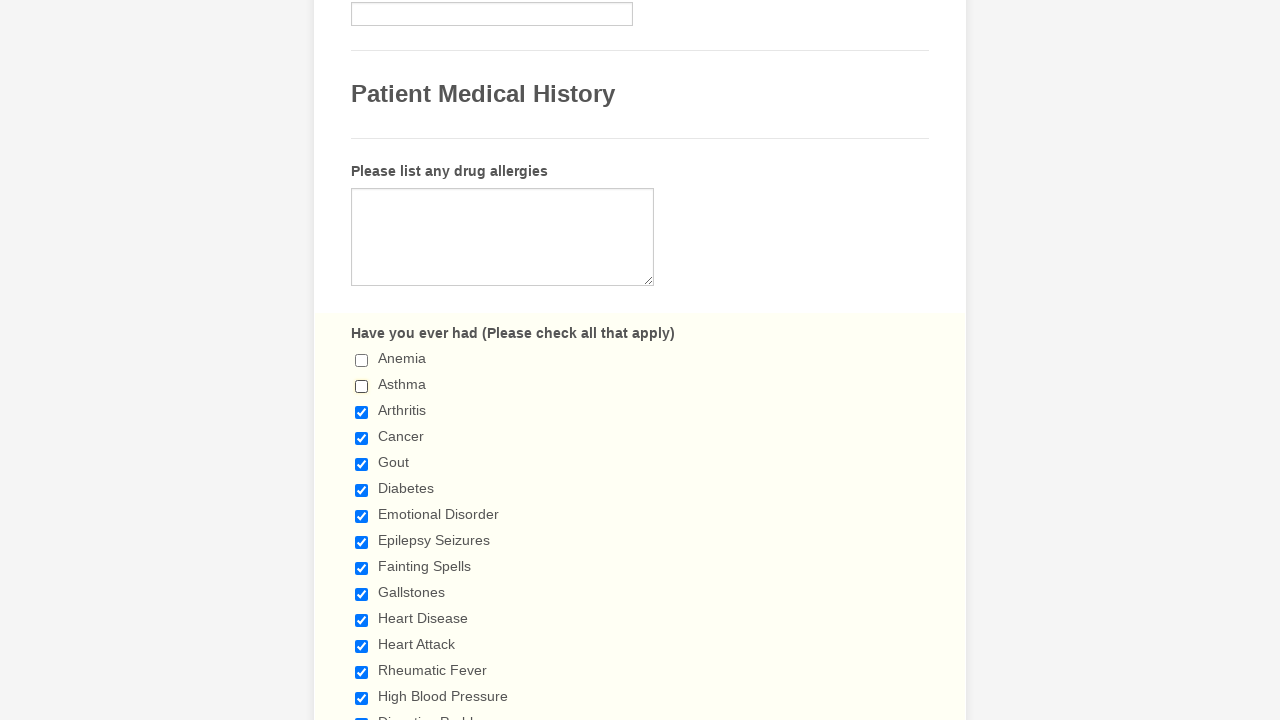

Clicked checkbox #3 to uncheck it at (362, 412) on input[type='checkbox'] >> nth=2
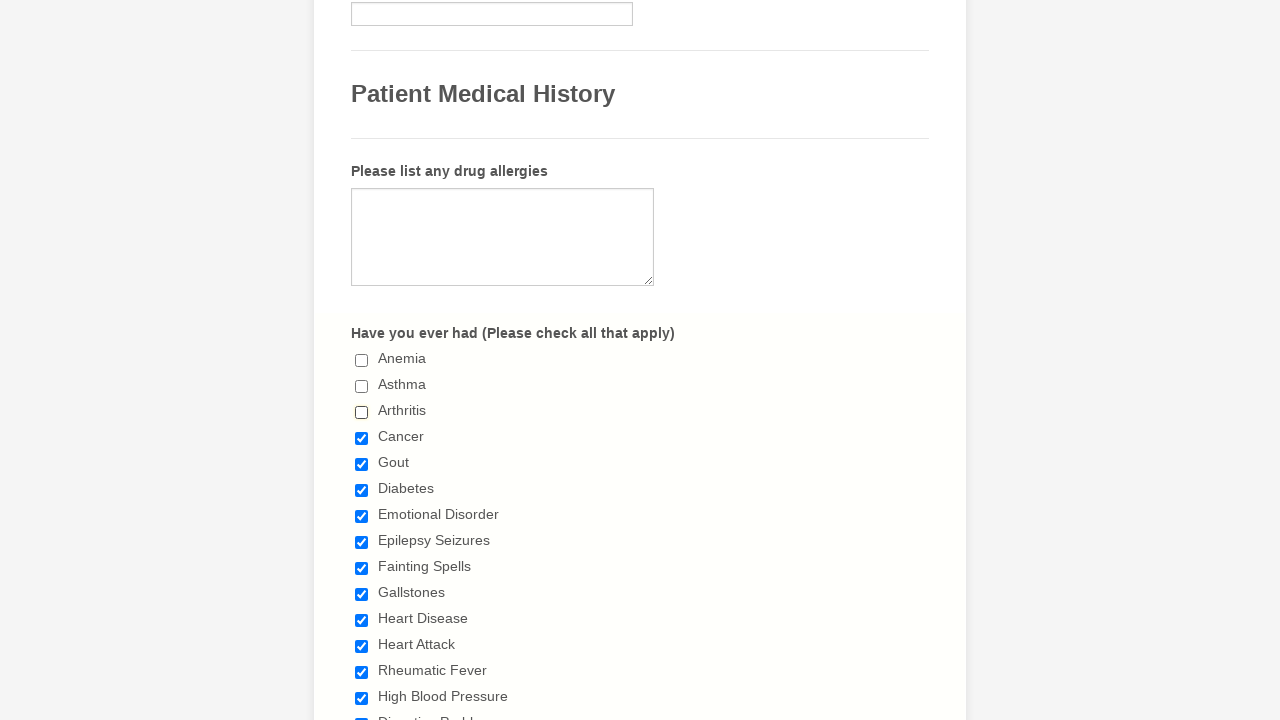

Clicked checkbox #4 to uncheck it at (362, 438) on input[type='checkbox'] >> nth=3
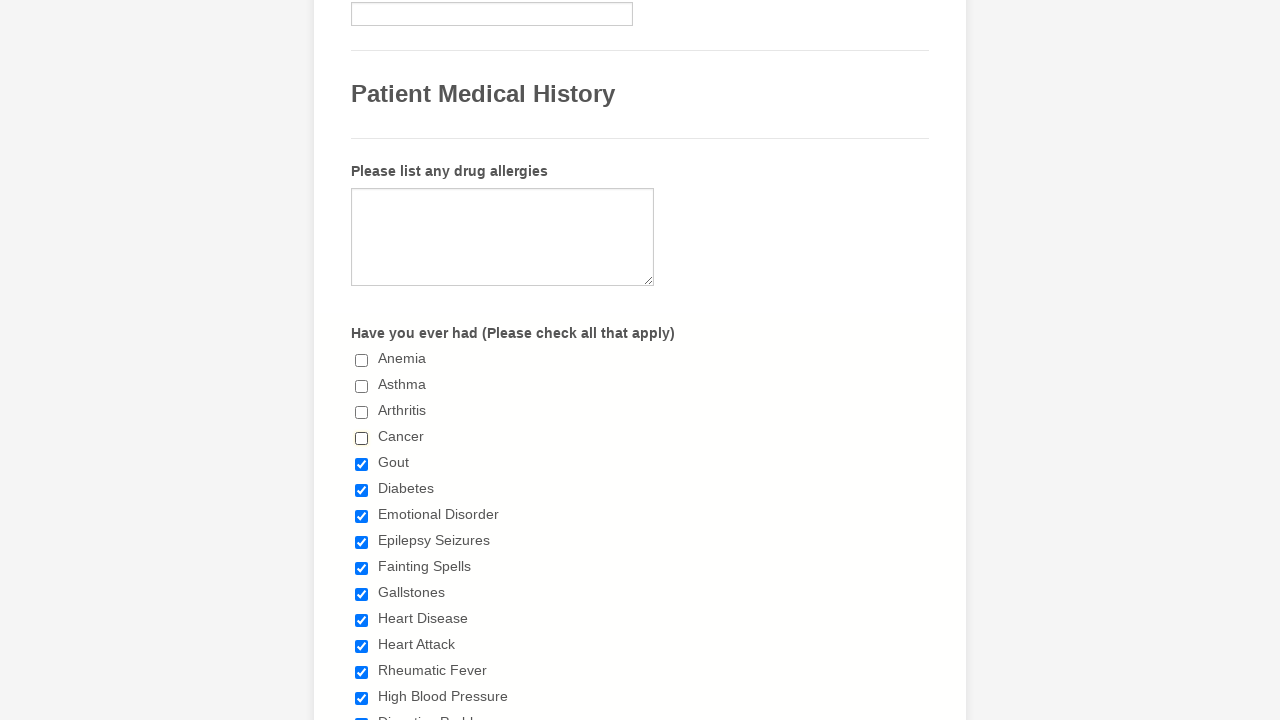

Clicked checkbox #5 to uncheck it at (362, 464) on input[type='checkbox'] >> nth=4
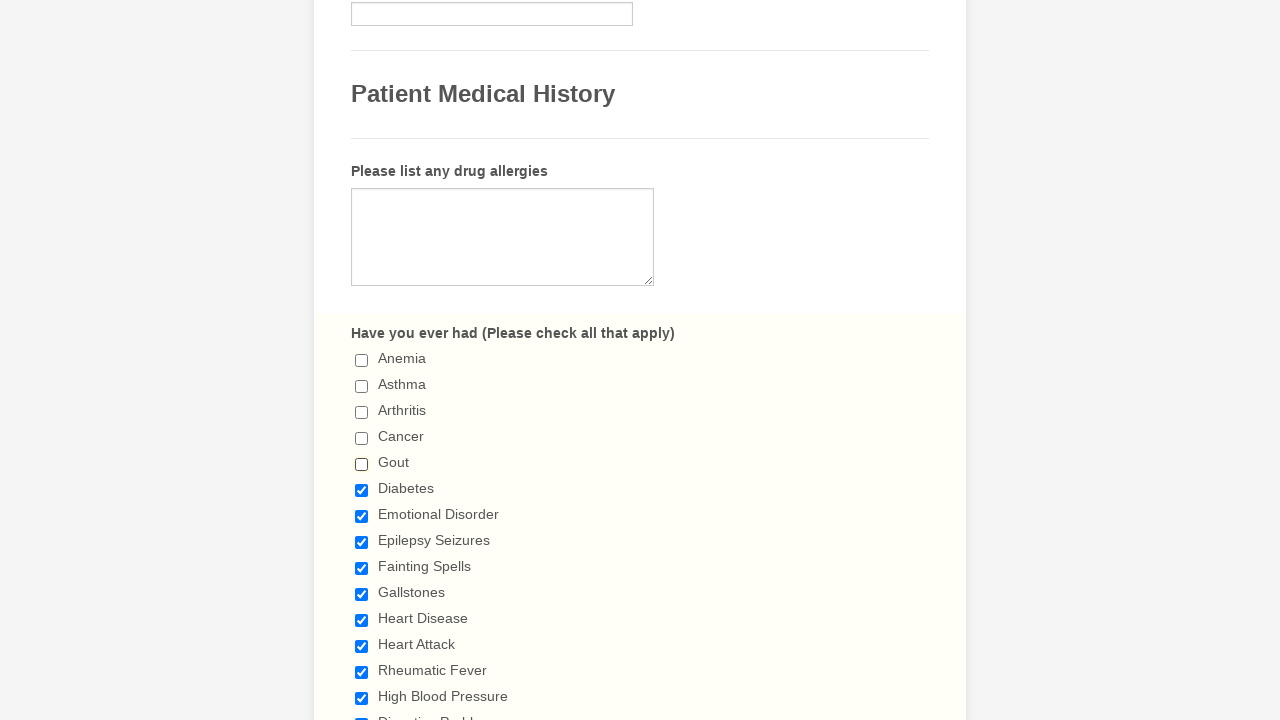

Clicked checkbox #6 to uncheck it at (362, 490) on input[type='checkbox'] >> nth=5
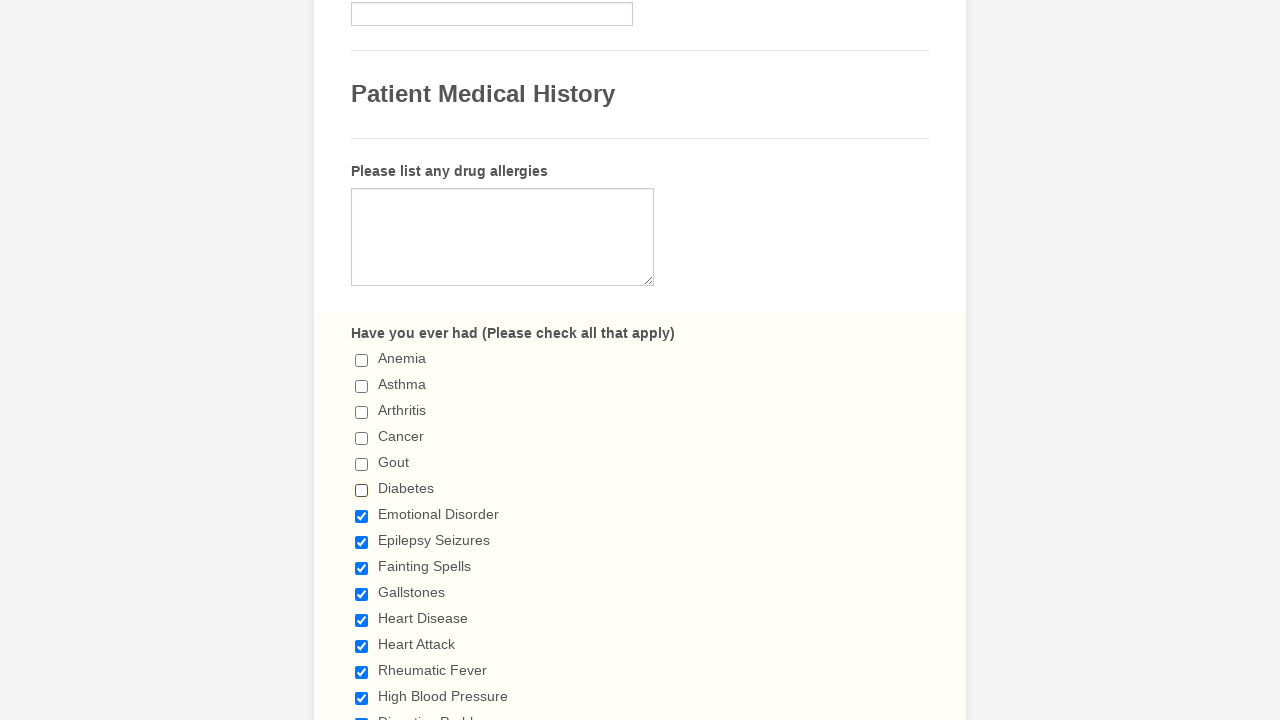

Clicked checkbox #7 to uncheck it at (362, 516) on input[type='checkbox'] >> nth=6
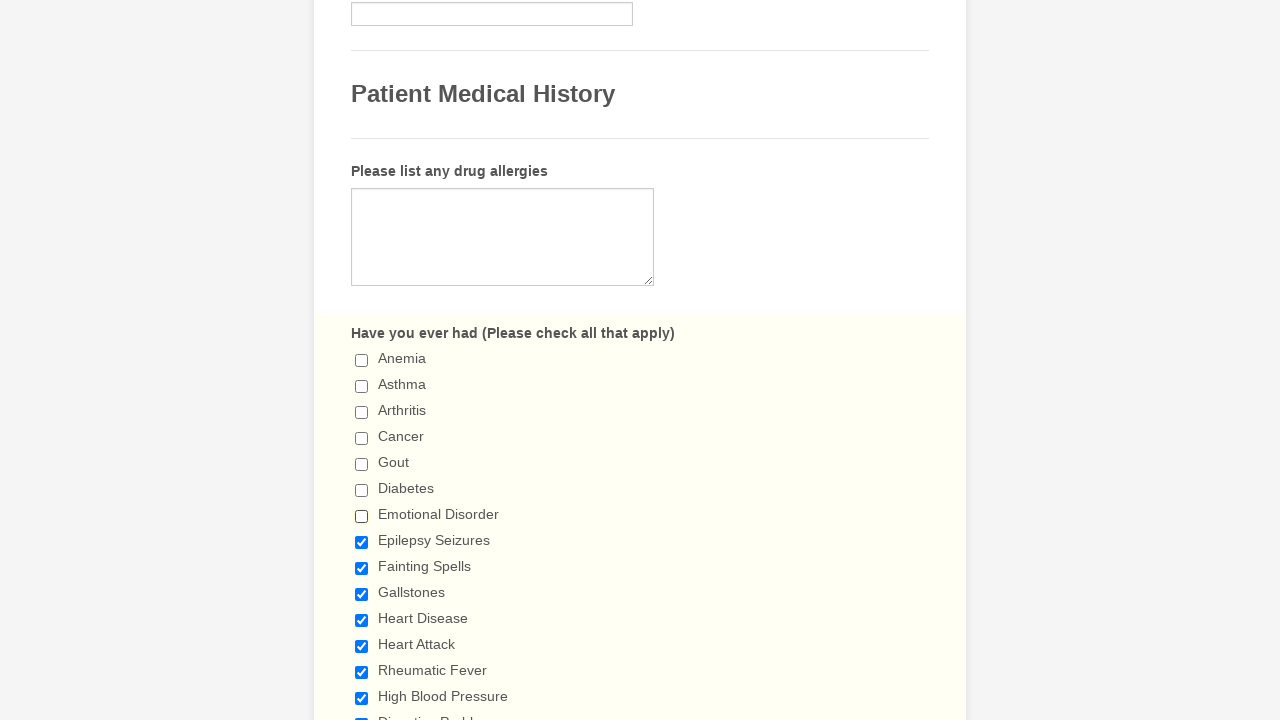

Clicked checkbox #8 to uncheck it at (362, 542) on input[type='checkbox'] >> nth=7
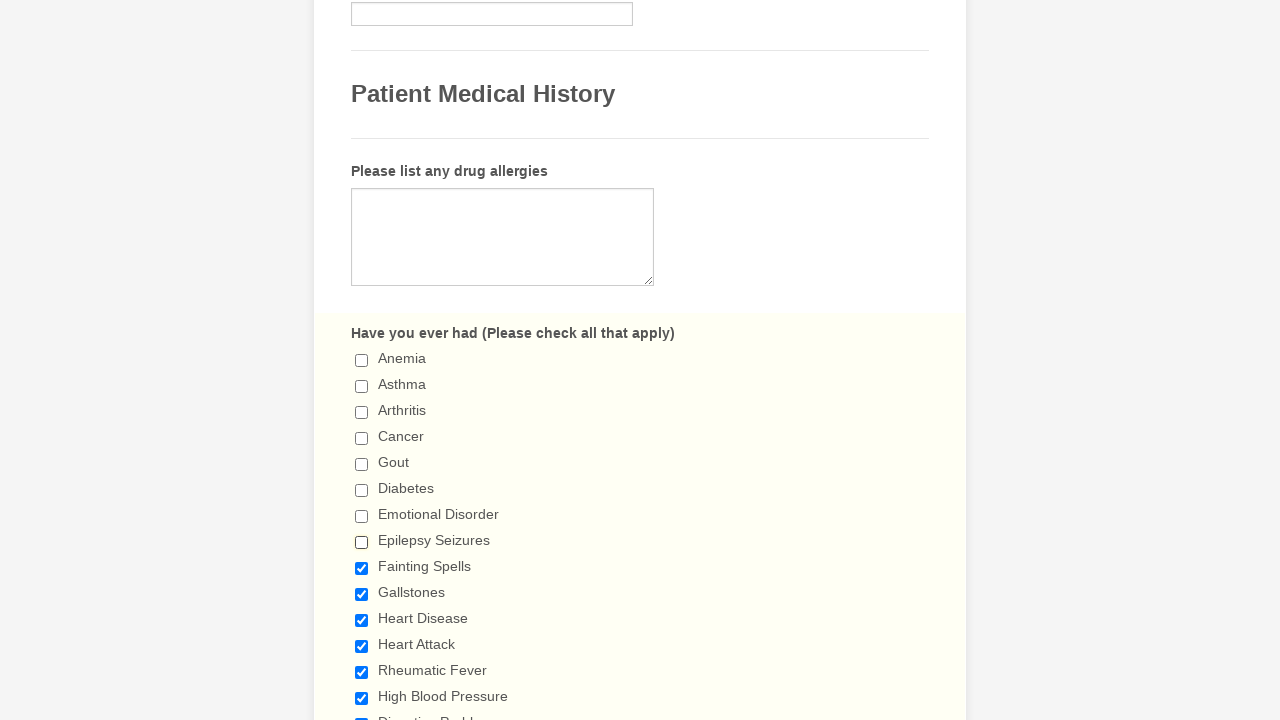

Clicked checkbox #9 to uncheck it at (362, 568) on input[type='checkbox'] >> nth=8
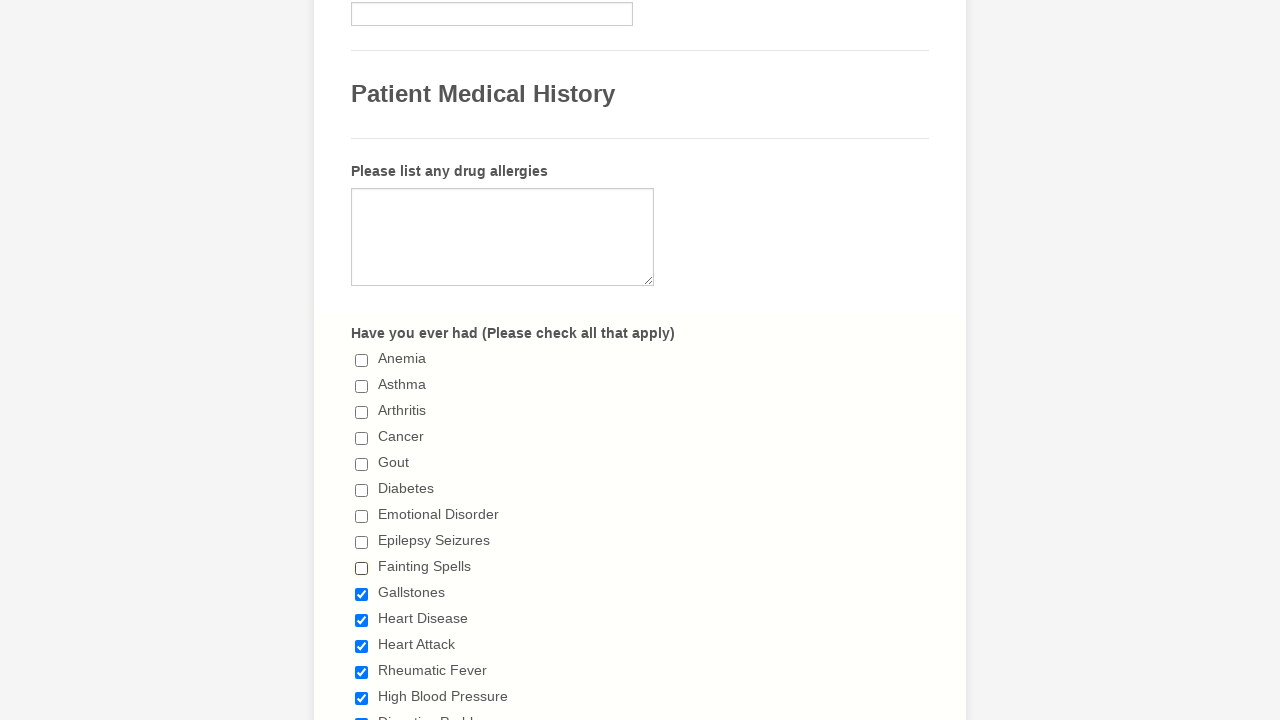

Clicked checkbox #10 to uncheck it at (362, 594) on input[type='checkbox'] >> nth=9
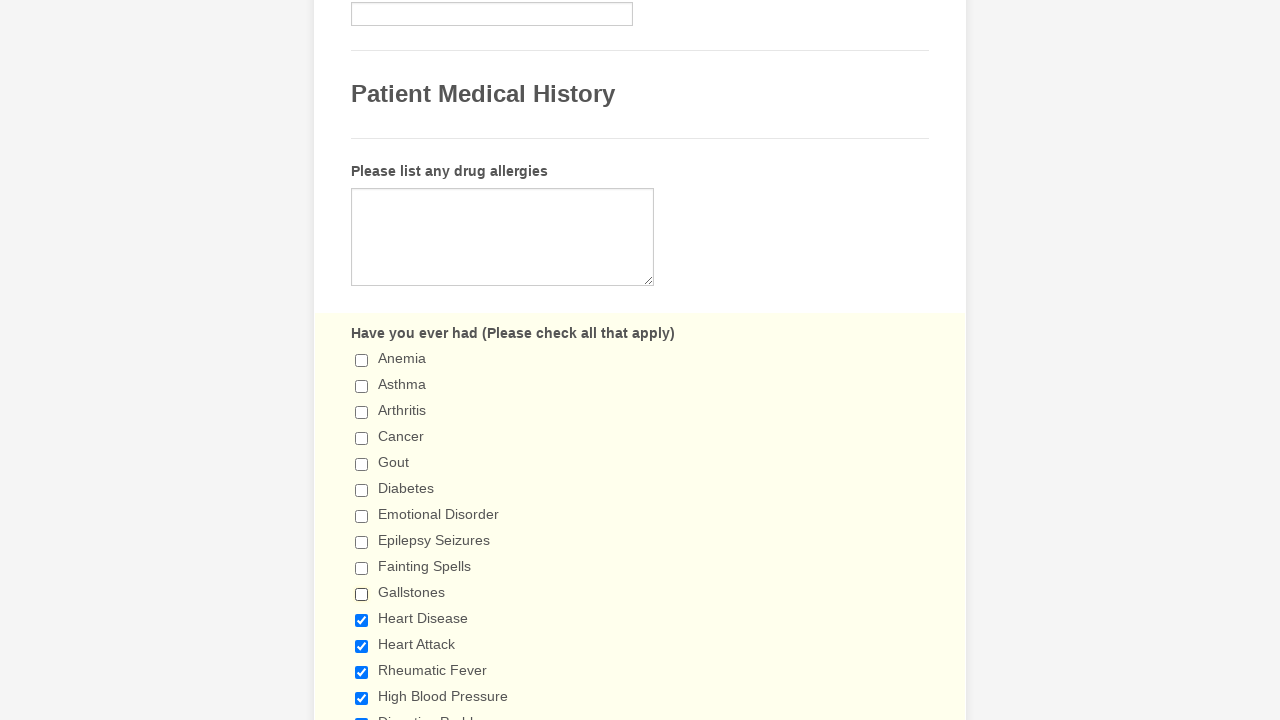

Clicked checkbox #11 to uncheck it at (362, 620) on input[type='checkbox'] >> nth=10
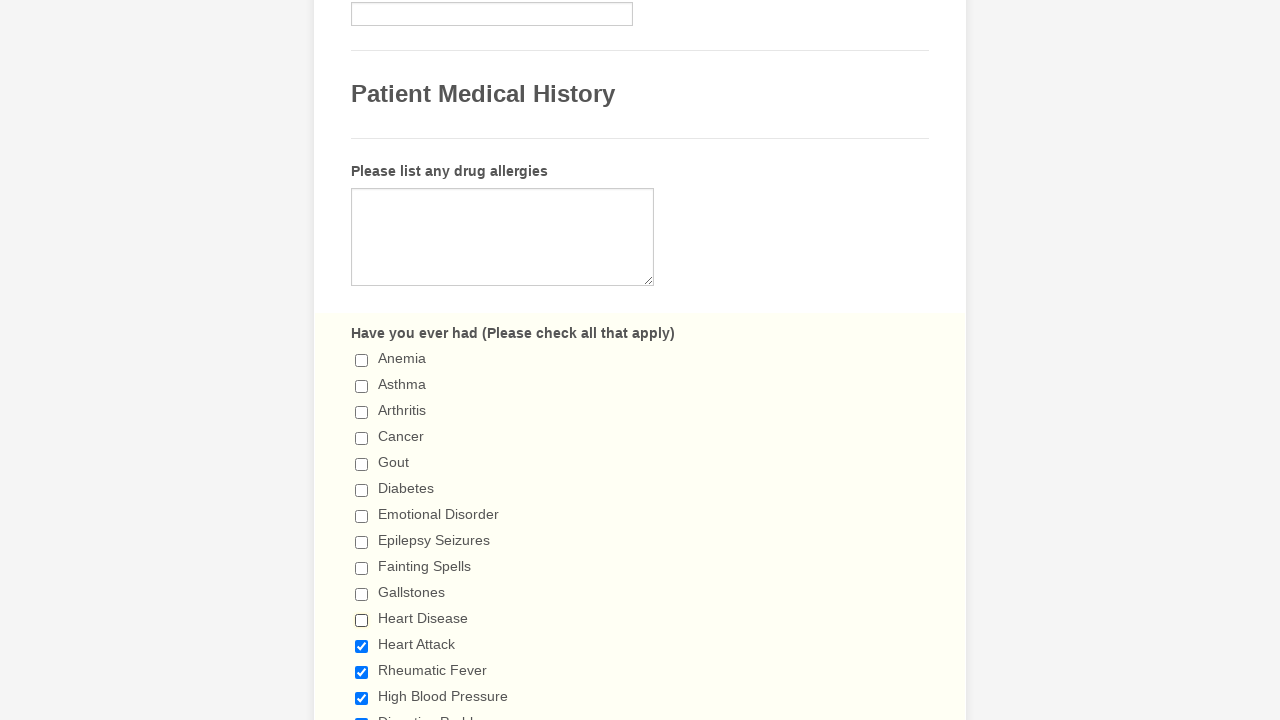

Clicked checkbox #12 to uncheck it at (362, 646) on input[type='checkbox'] >> nth=11
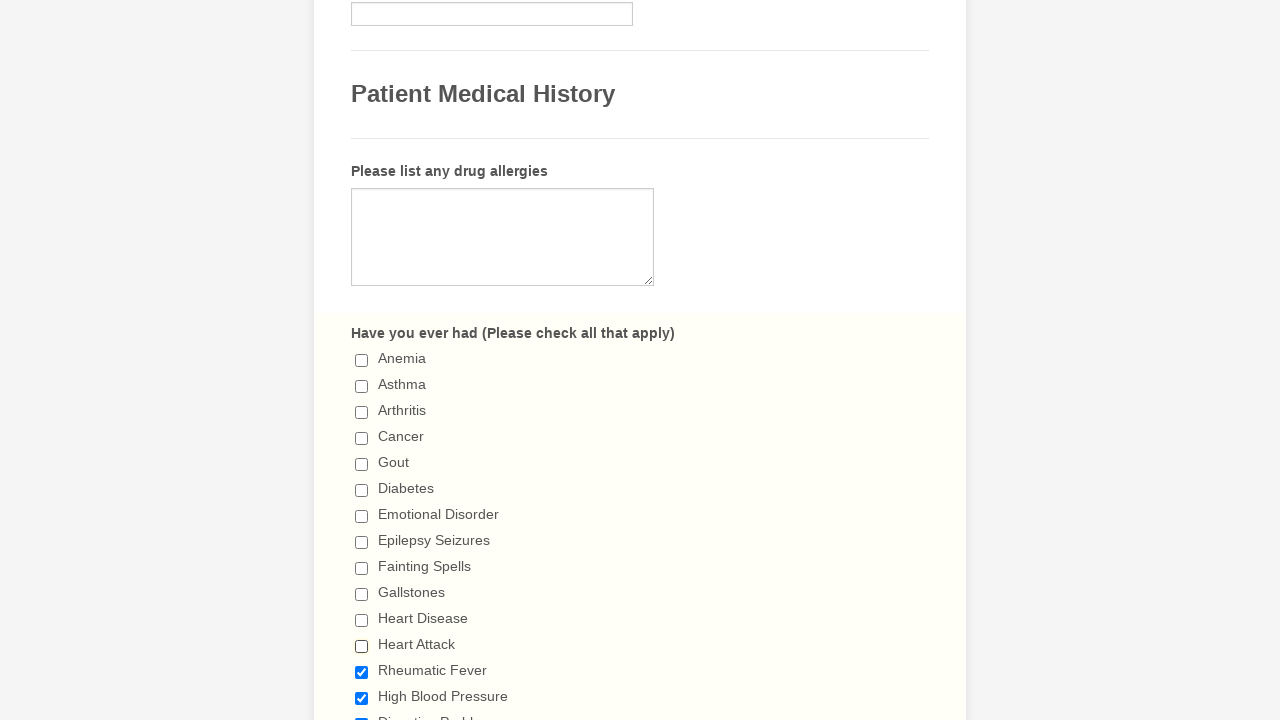

Clicked checkbox #13 to uncheck it at (362, 672) on input[type='checkbox'] >> nth=12
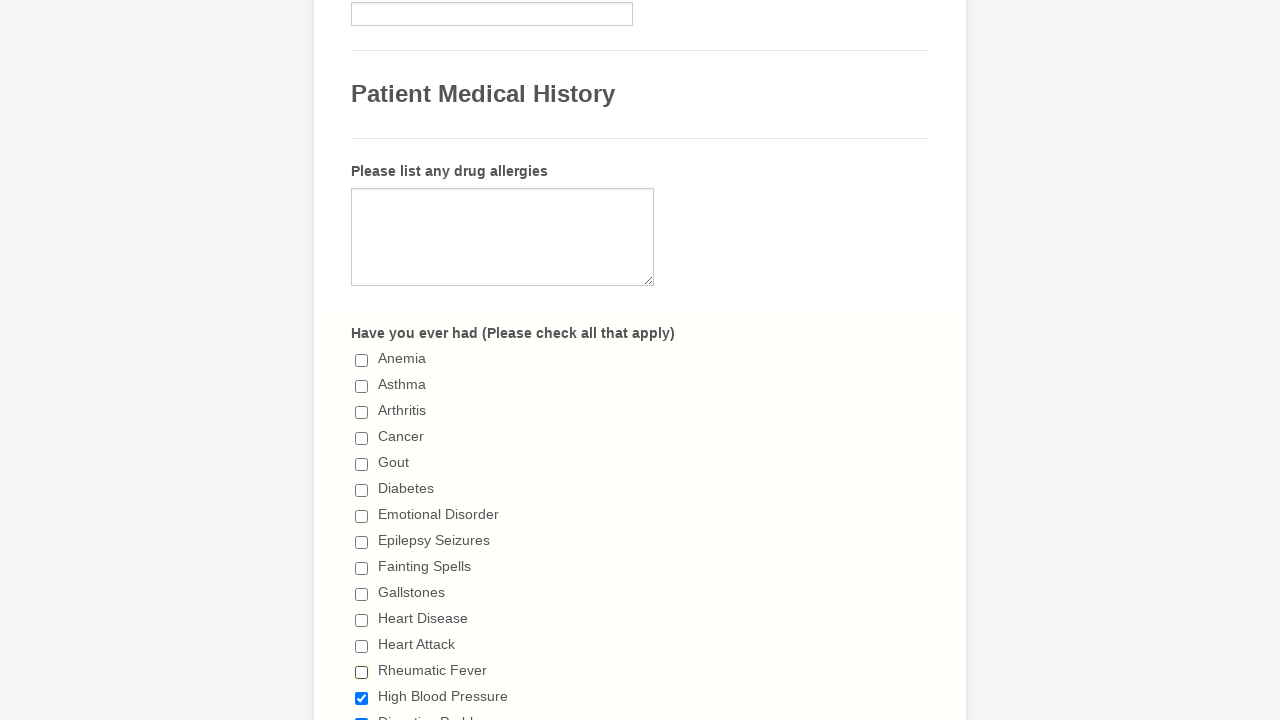

Clicked checkbox #14 to uncheck it at (362, 698) on input[type='checkbox'] >> nth=13
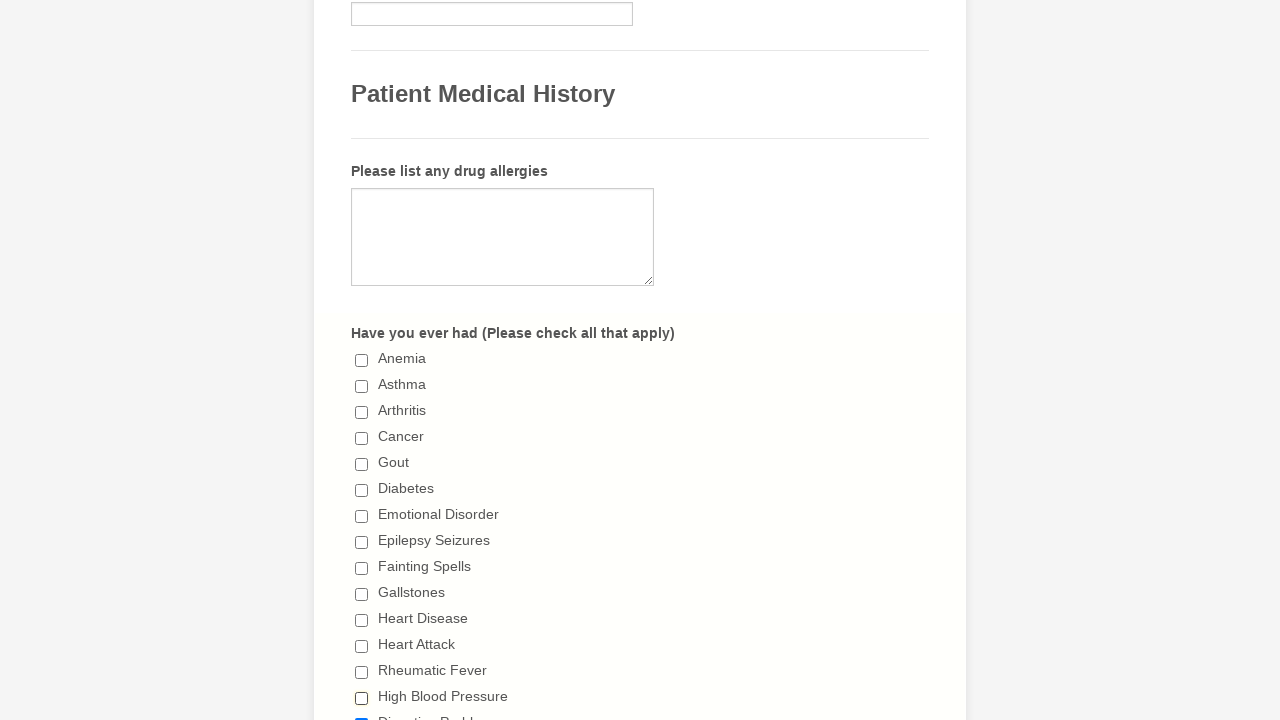

Clicked checkbox #15 to uncheck it at (362, 714) on input[type='checkbox'] >> nth=14
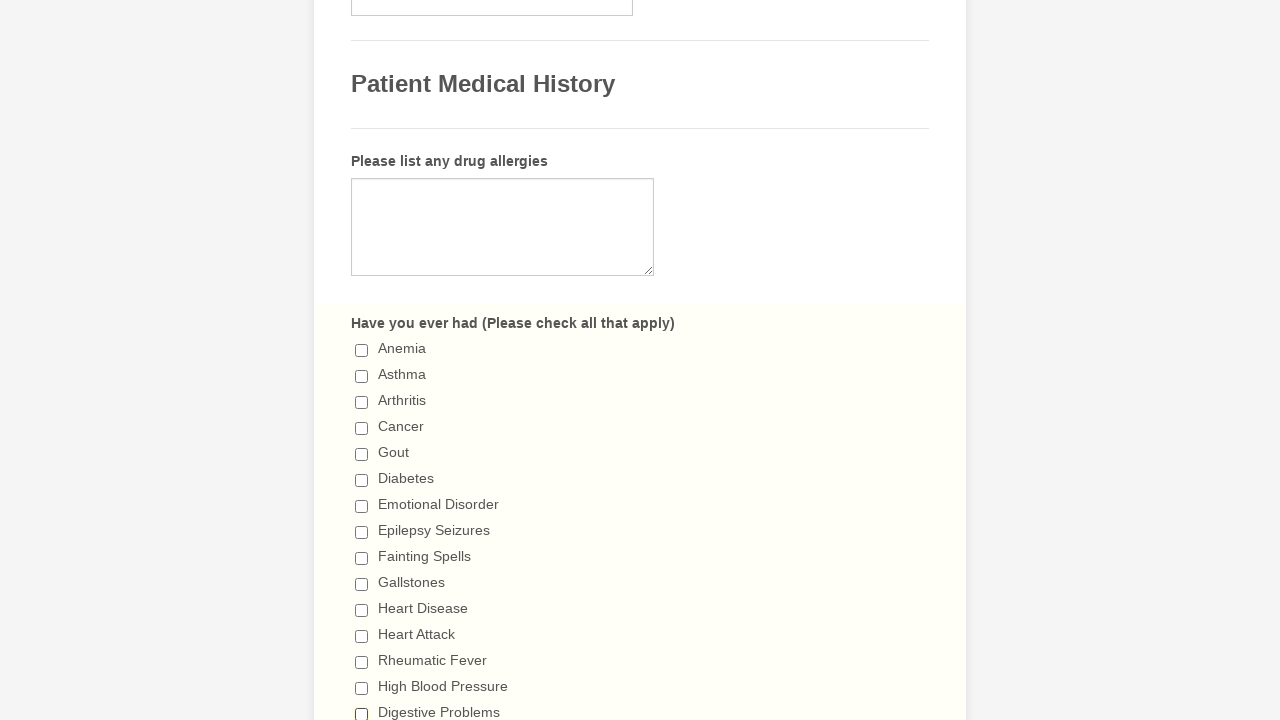

Clicked checkbox #16 to uncheck it at (362, 360) on input[type='checkbox'] >> nth=15
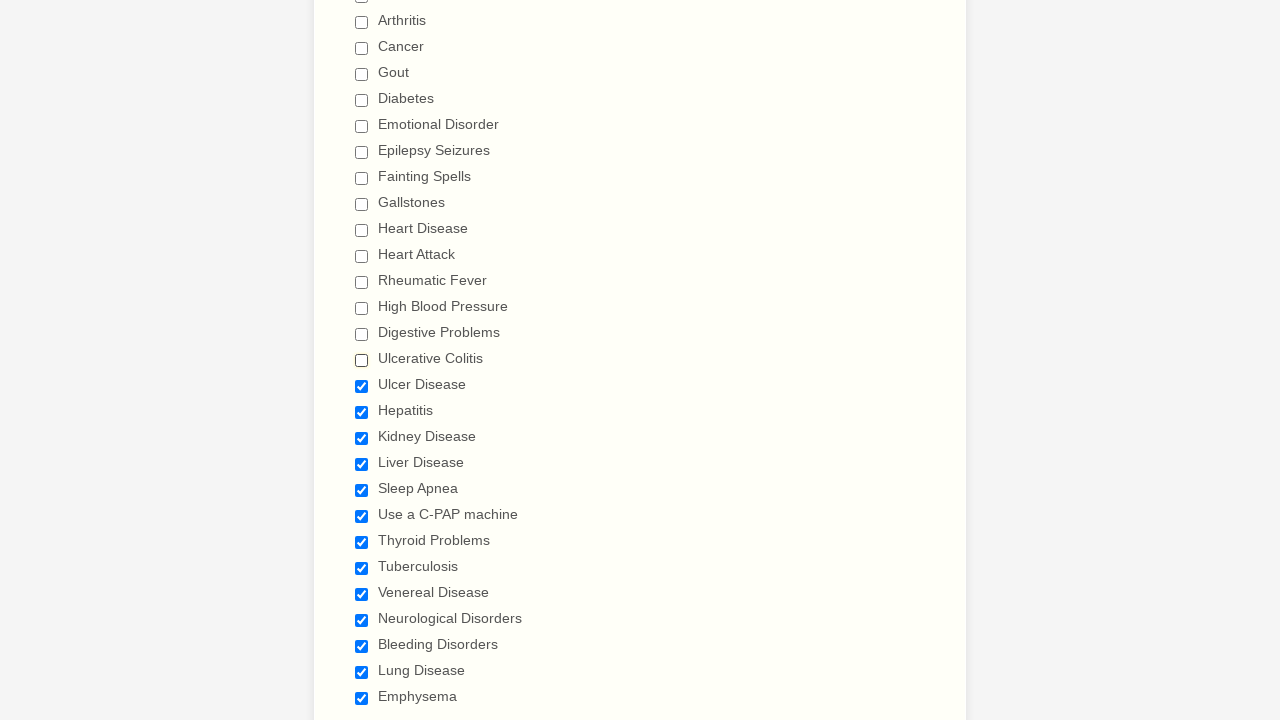

Clicked checkbox #17 to uncheck it at (362, 386) on input[type='checkbox'] >> nth=16
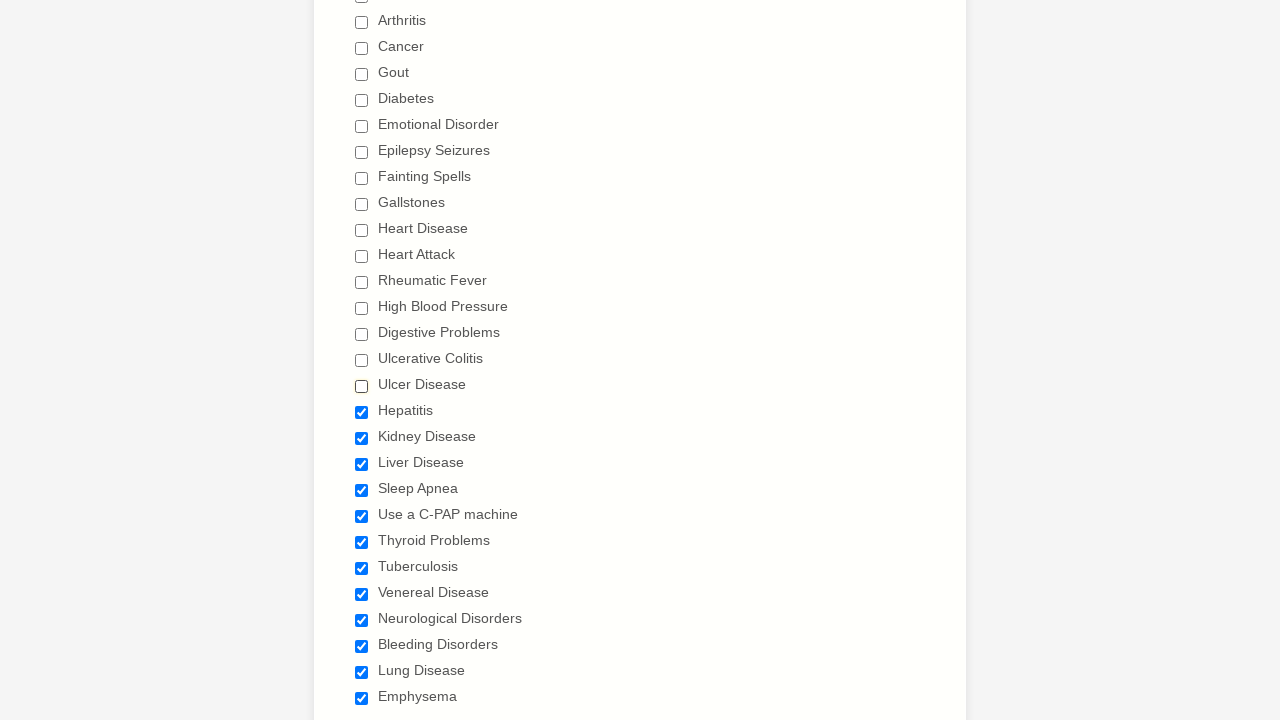

Clicked checkbox #18 to uncheck it at (362, 412) on input[type='checkbox'] >> nth=17
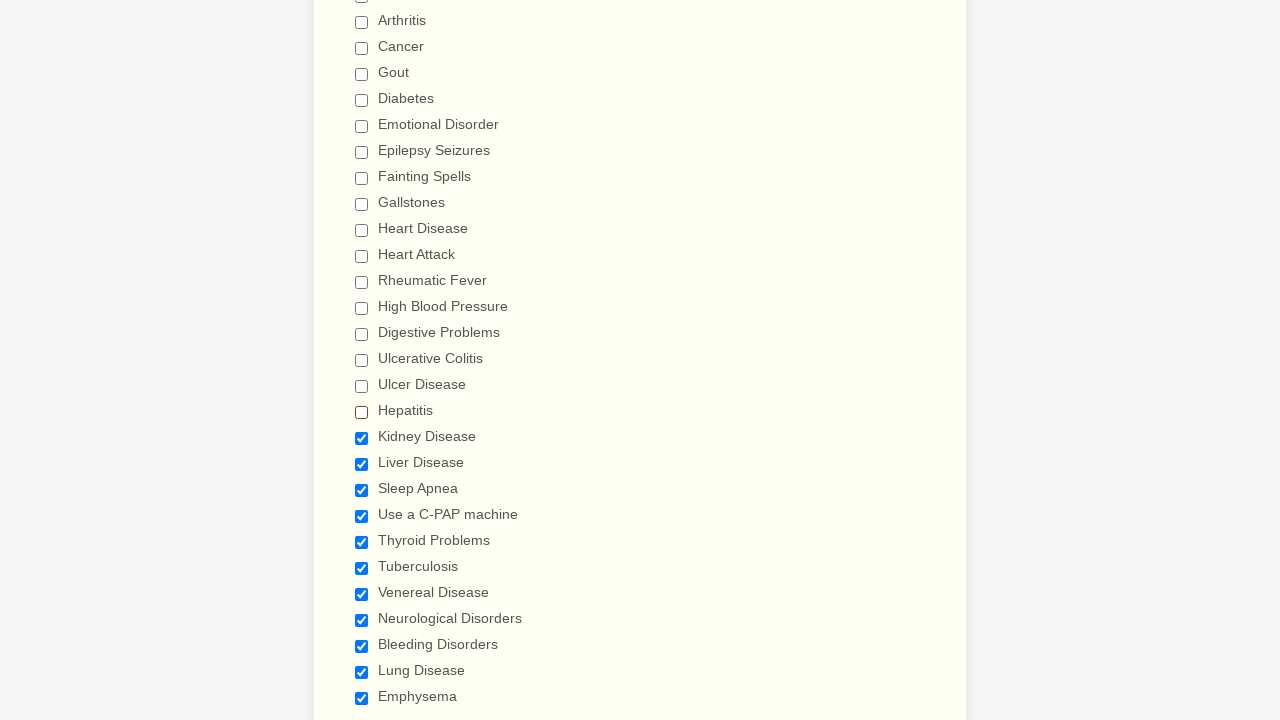

Clicked checkbox #19 to uncheck it at (362, 438) on input[type='checkbox'] >> nth=18
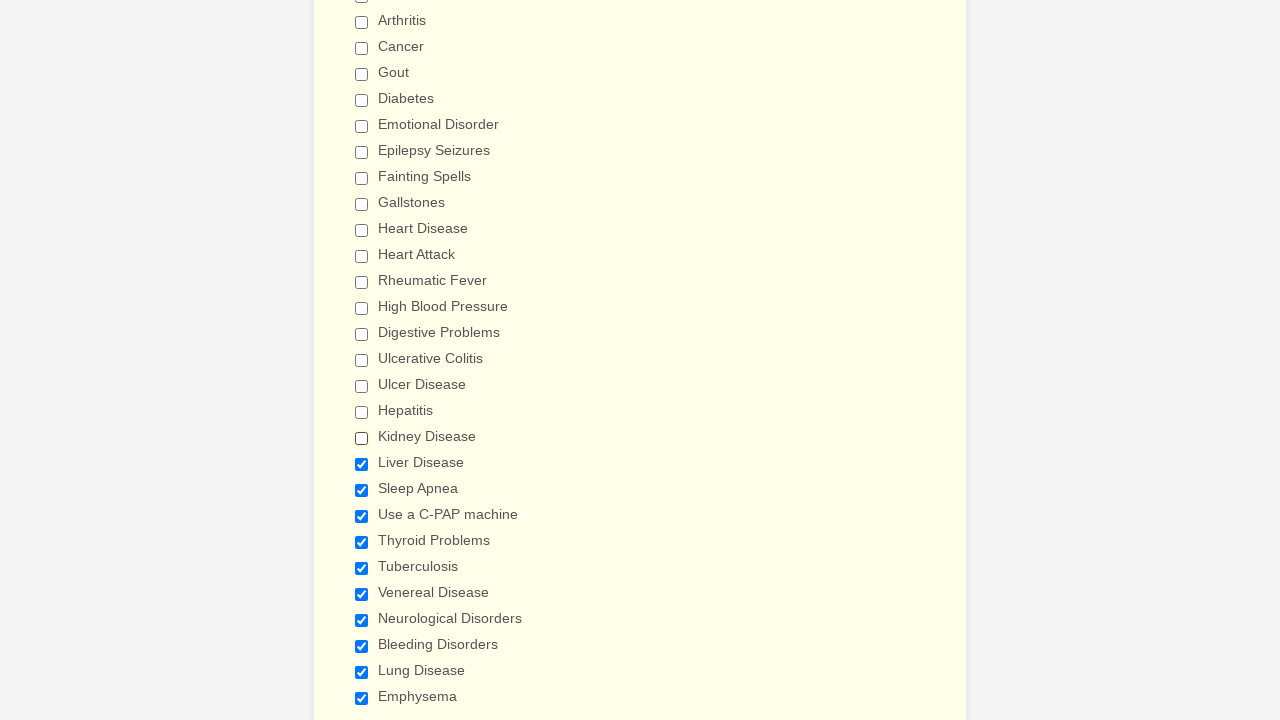

Clicked checkbox #20 to uncheck it at (362, 464) on input[type='checkbox'] >> nth=19
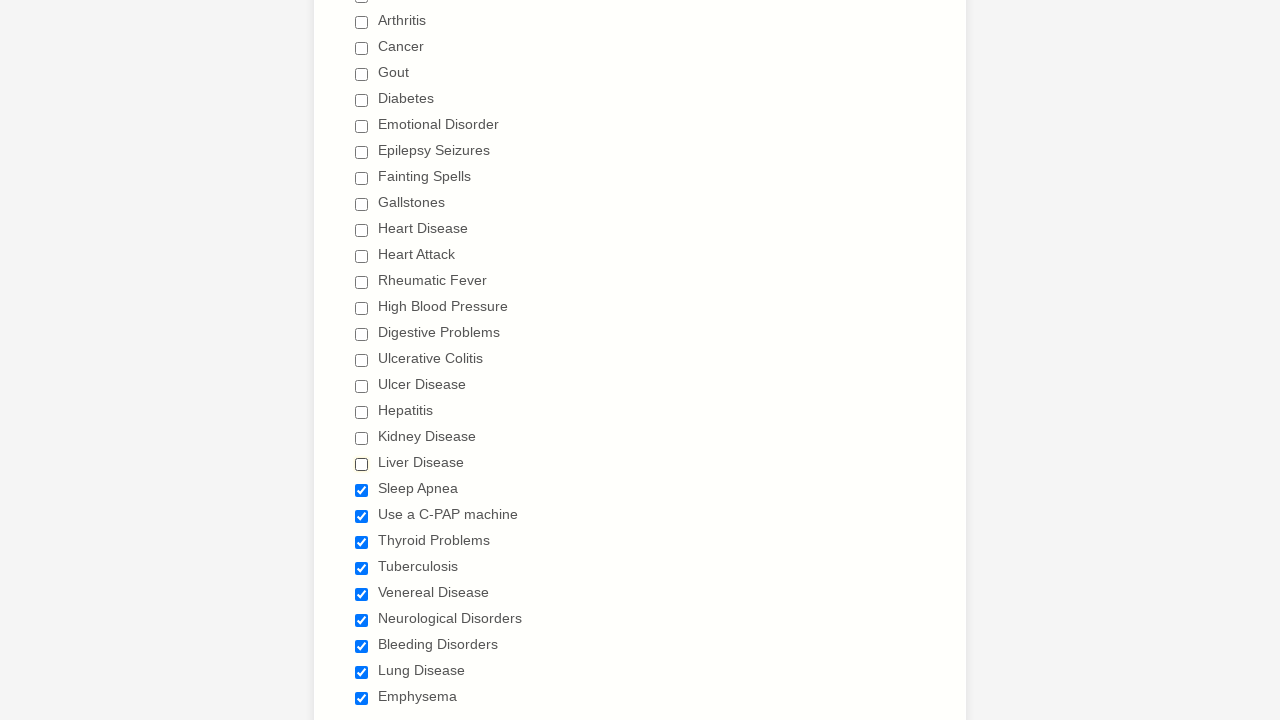

Clicked checkbox #21 to uncheck it at (362, 490) on input[type='checkbox'] >> nth=20
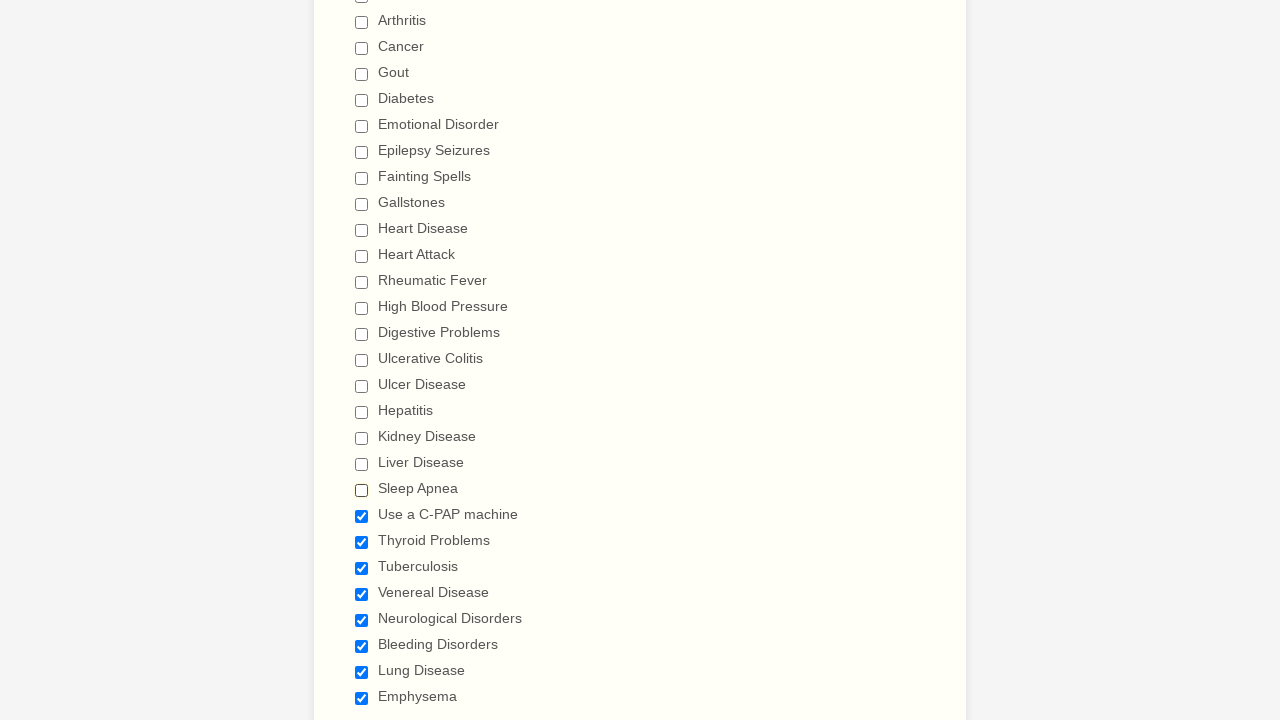

Clicked checkbox #22 to uncheck it at (362, 516) on input[type='checkbox'] >> nth=21
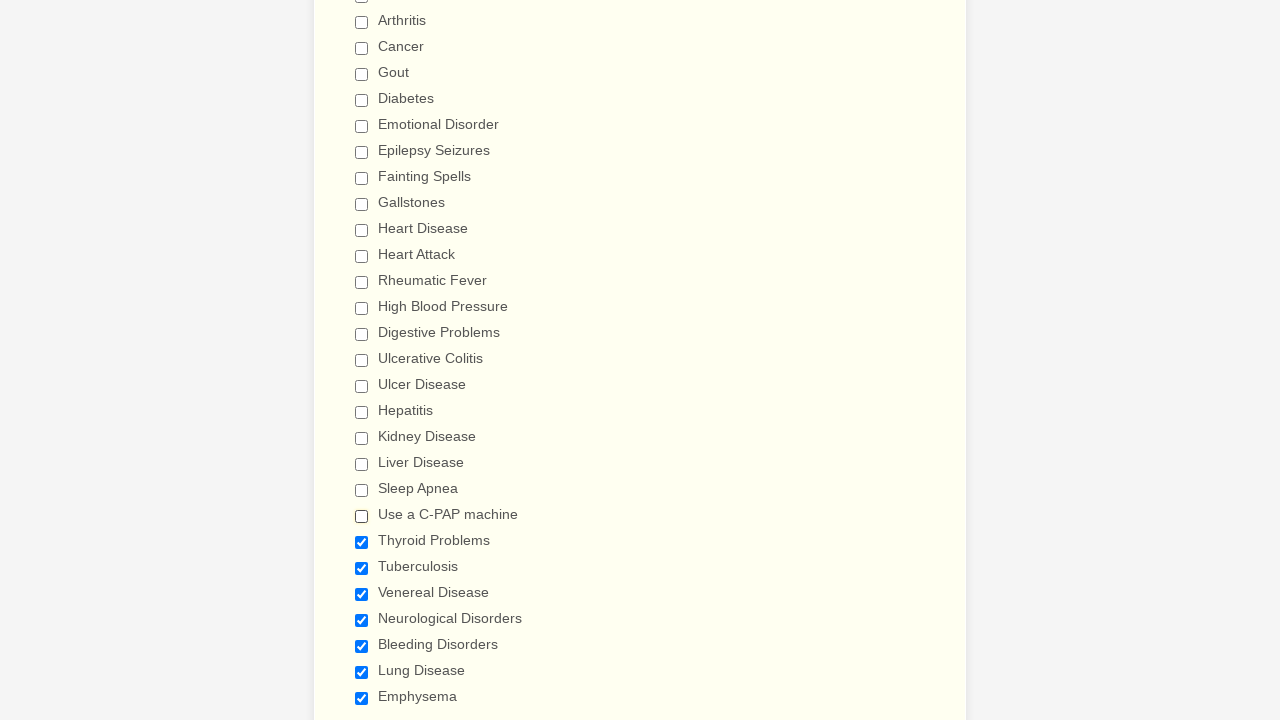

Clicked checkbox #23 to uncheck it at (362, 542) on input[type='checkbox'] >> nth=22
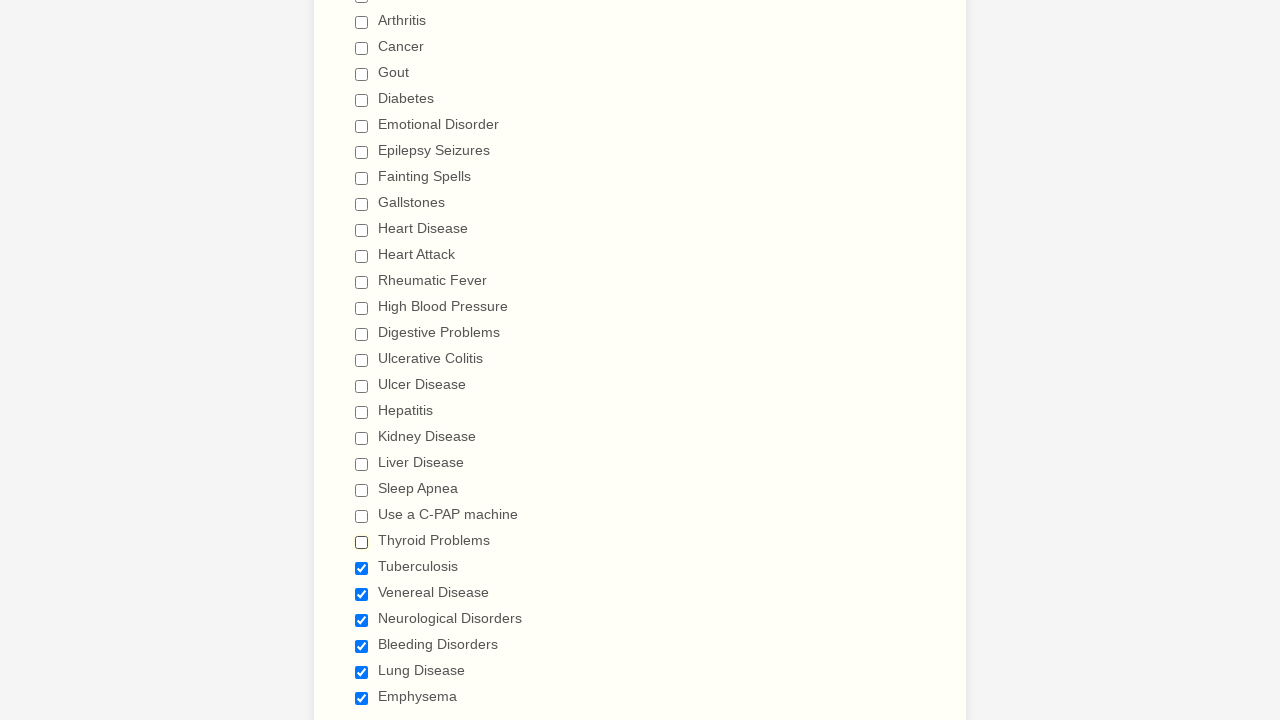

Clicked checkbox #24 to uncheck it at (362, 568) on input[type='checkbox'] >> nth=23
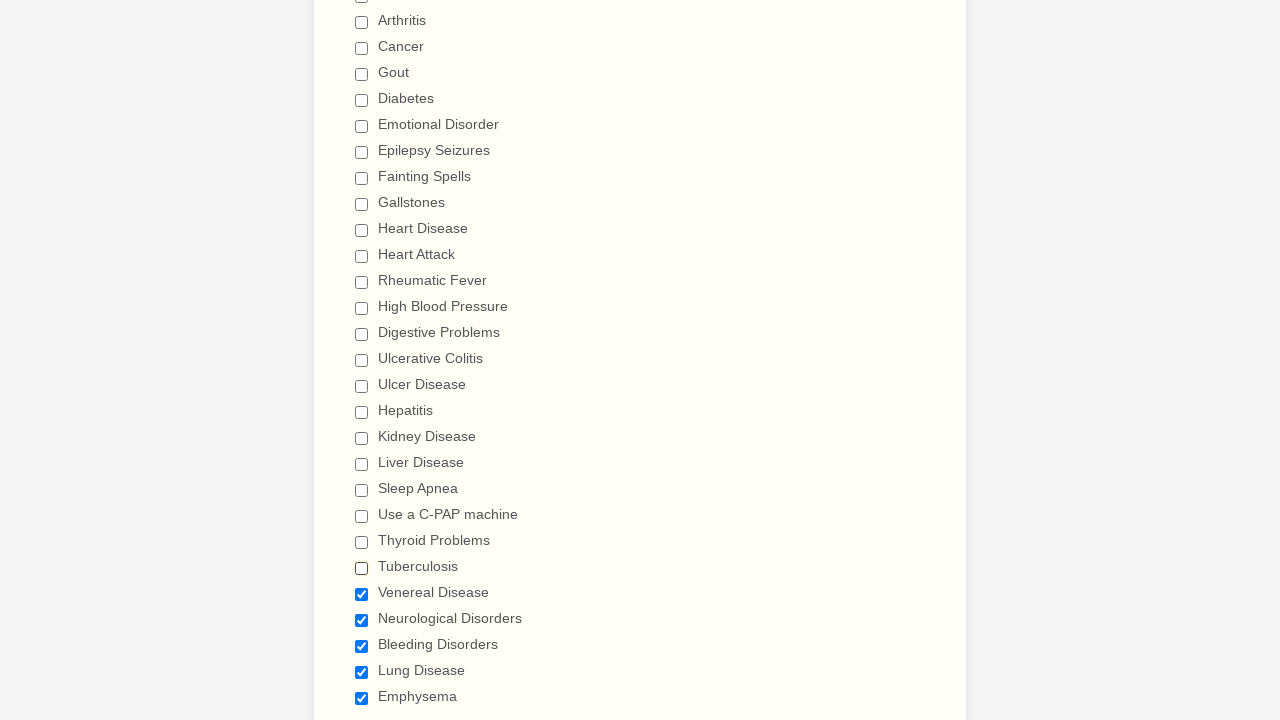

Clicked checkbox #25 to uncheck it at (362, 594) on input[type='checkbox'] >> nth=24
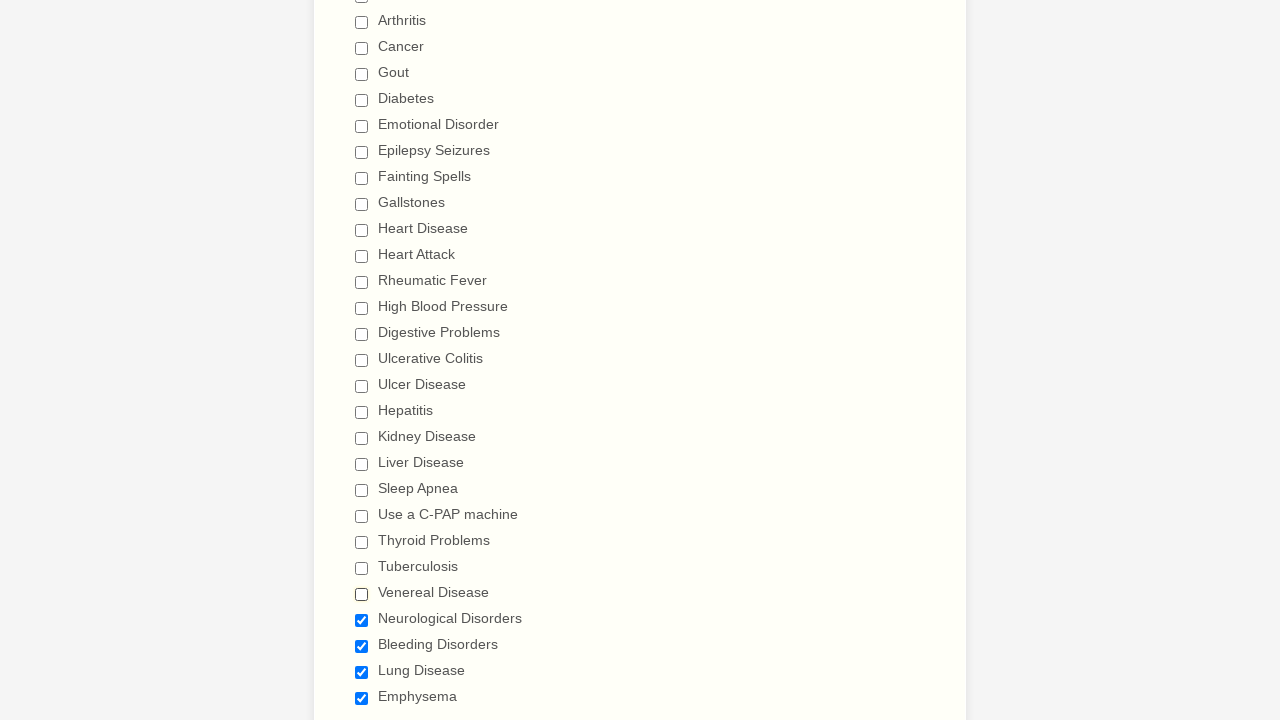

Clicked checkbox #26 to uncheck it at (362, 620) on input[type='checkbox'] >> nth=25
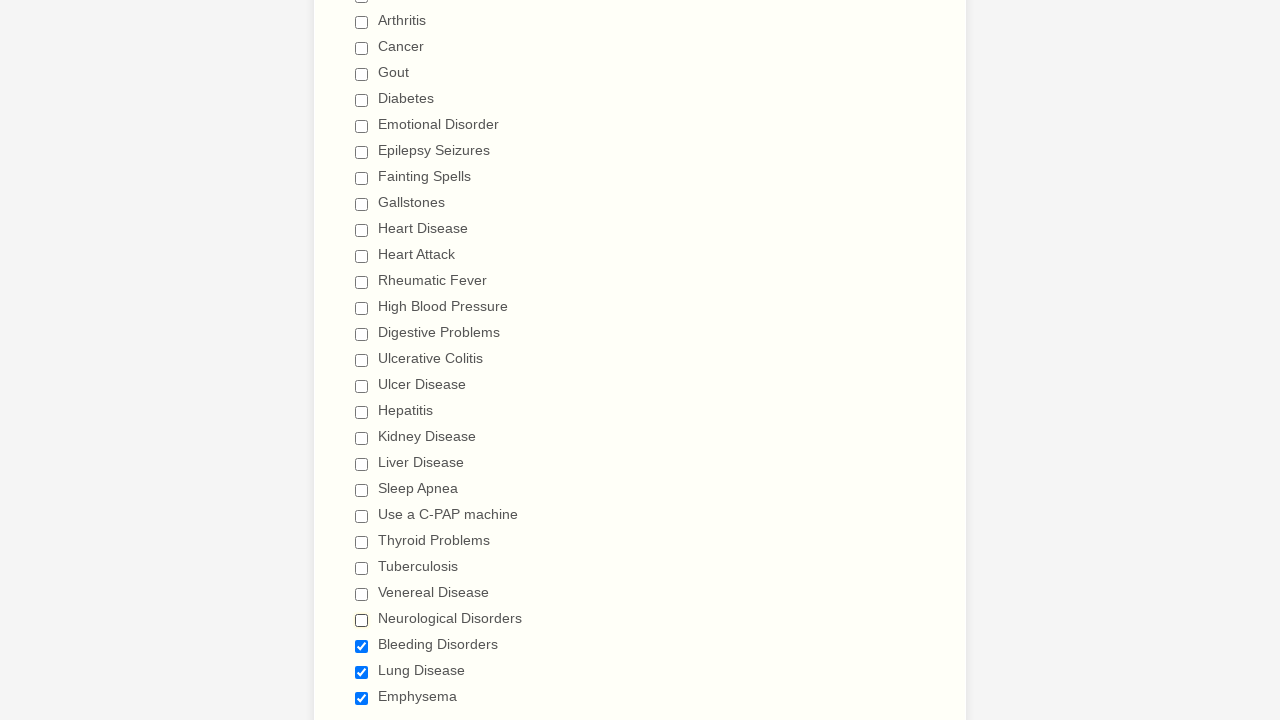

Clicked checkbox #27 to uncheck it at (362, 646) on input[type='checkbox'] >> nth=26
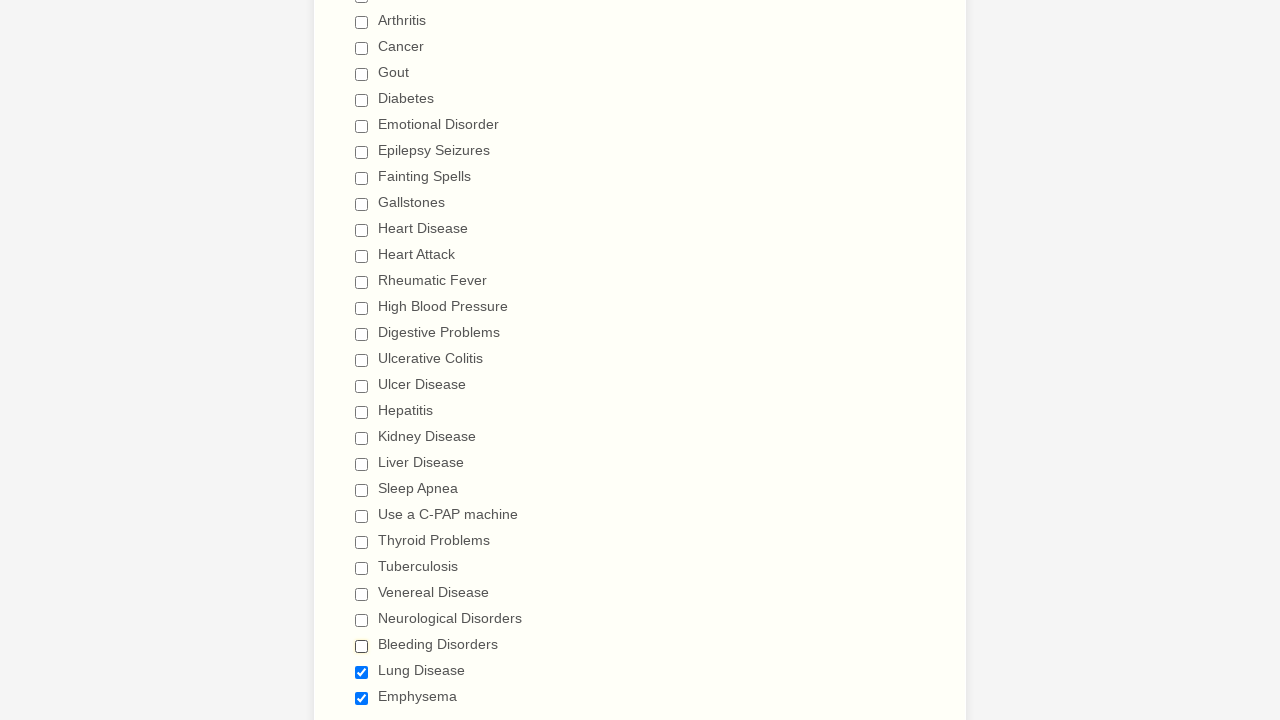

Clicked checkbox #28 to uncheck it at (362, 672) on input[type='checkbox'] >> nth=27
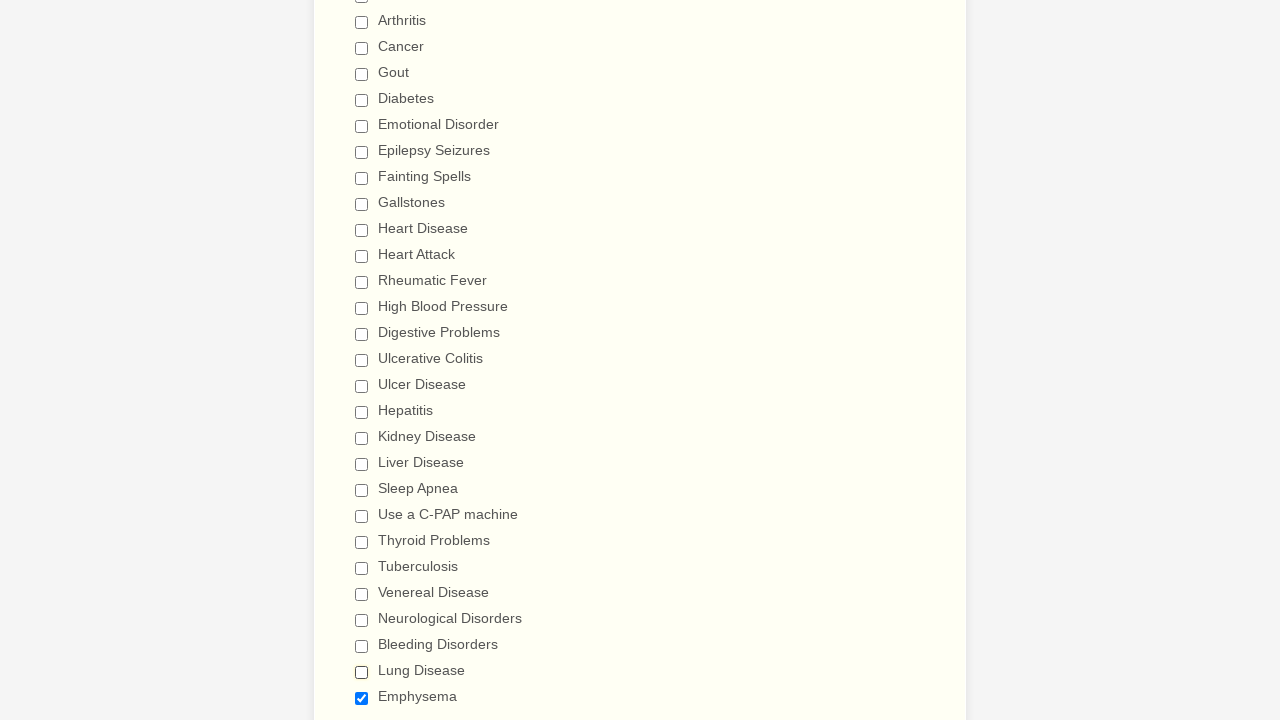

Clicked checkbox #29 to uncheck it at (362, 698) on input[type='checkbox'] >> nth=28
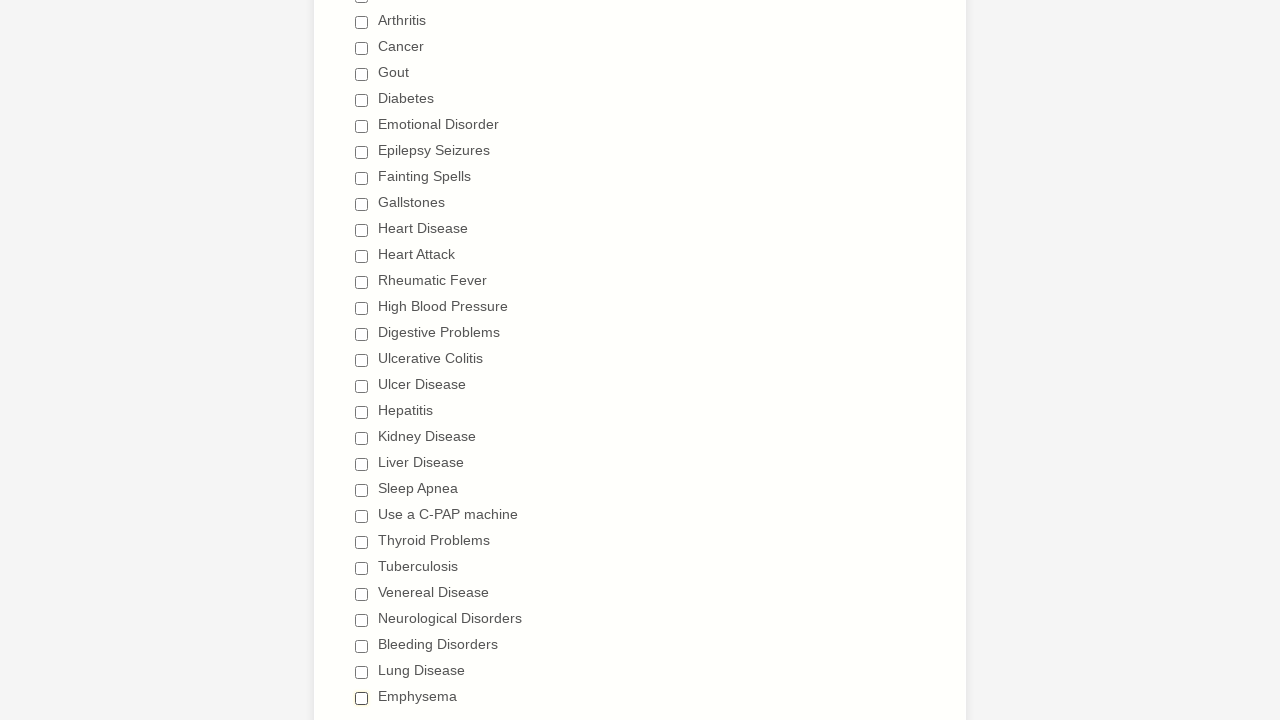

Verified checkbox #1 is unchecked
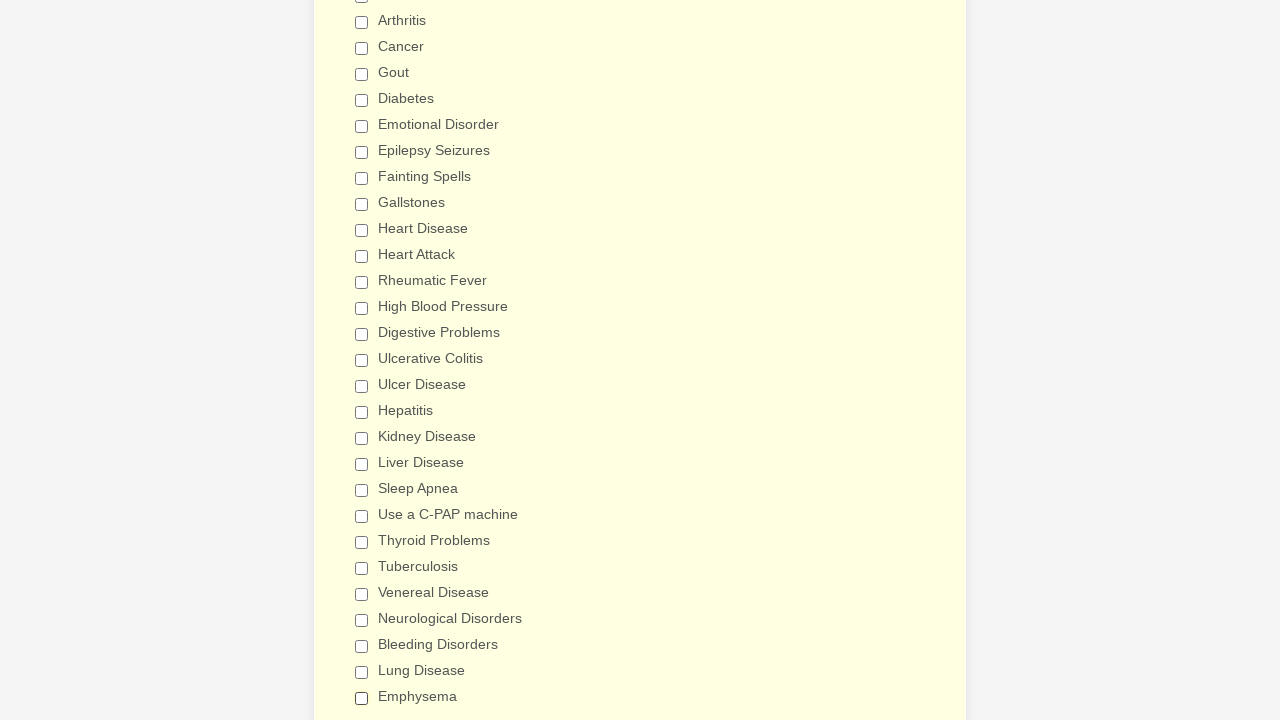

Verified checkbox #2 is unchecked
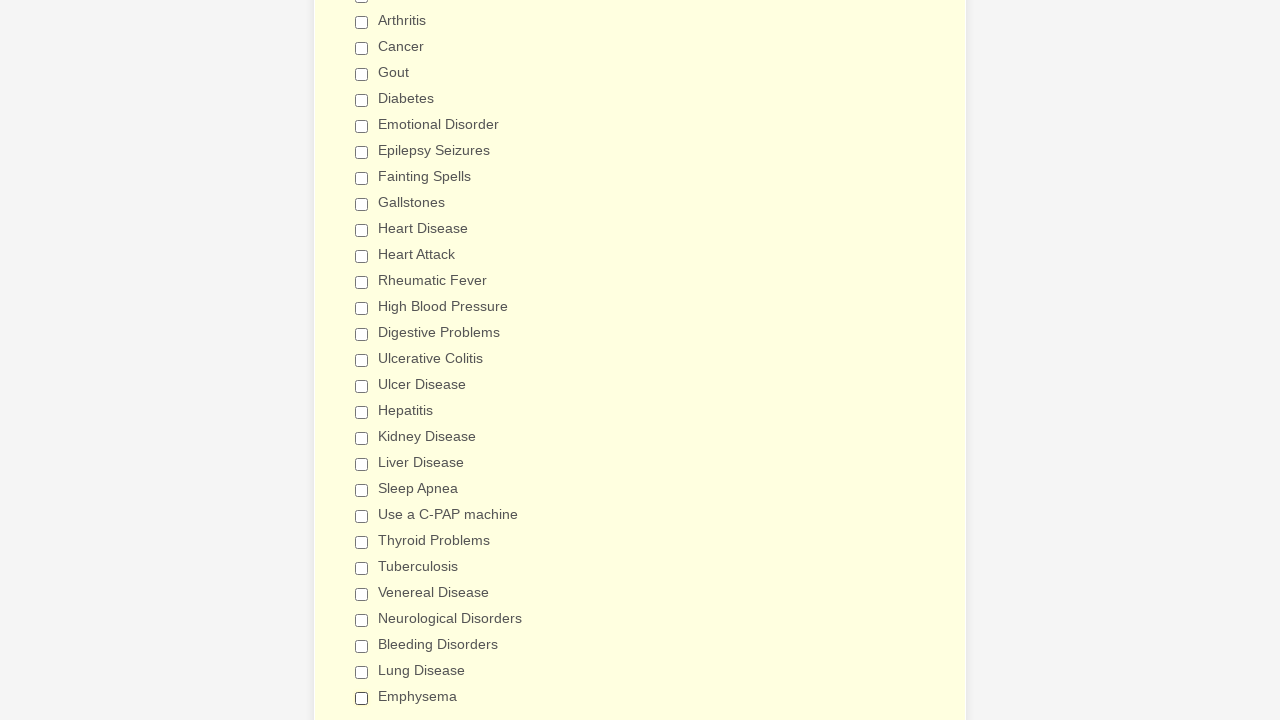

Verified checkbox #3 is unchecked
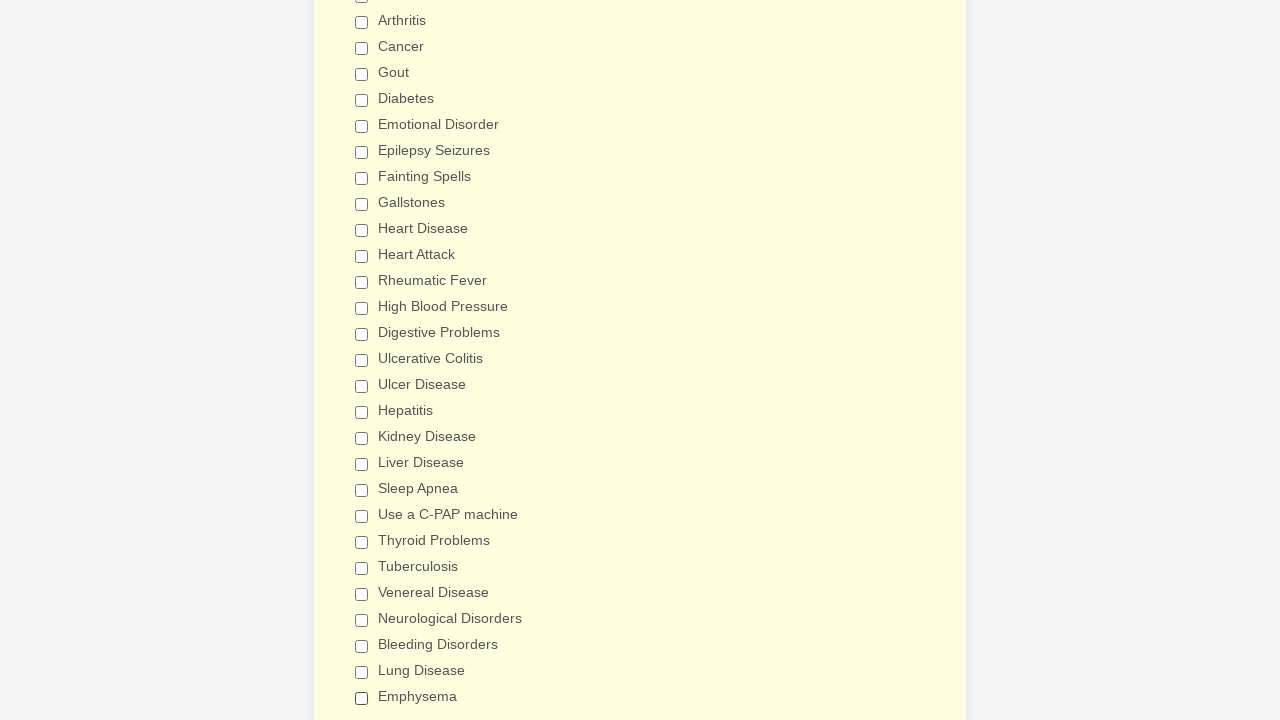

Verified checkbox #4 is unchecked
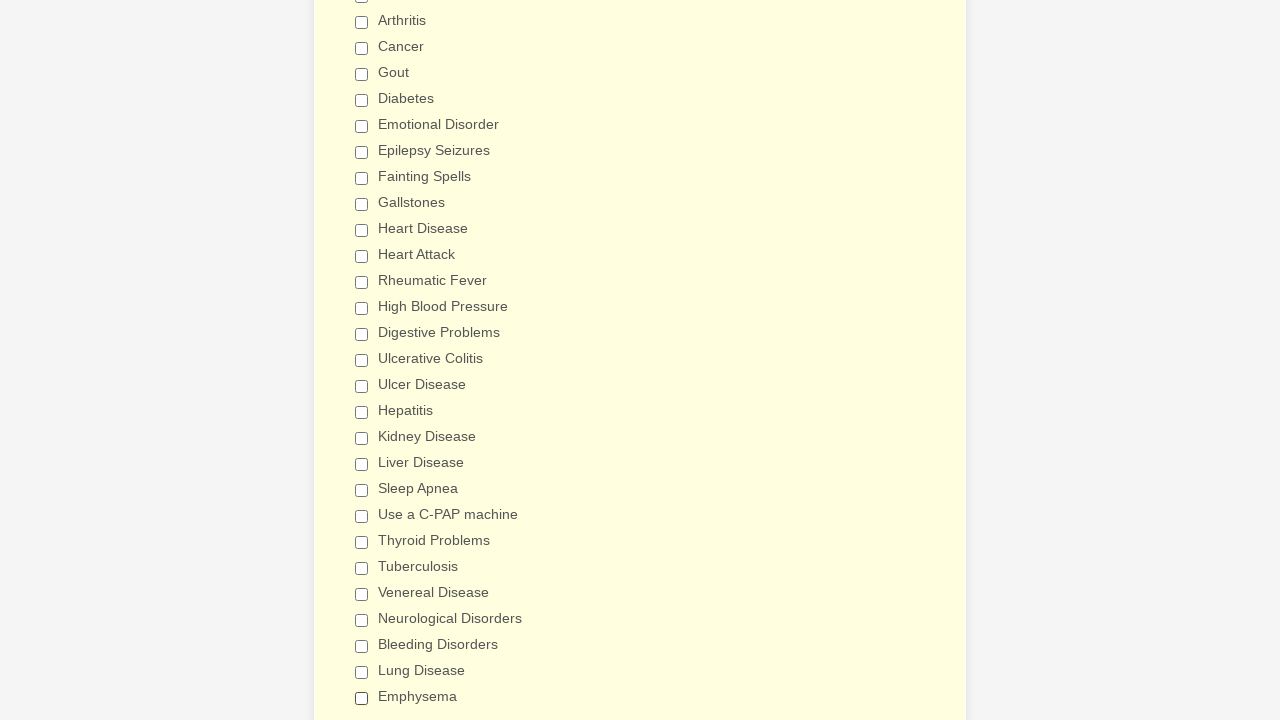

Verified checkbox #5 is unchecked
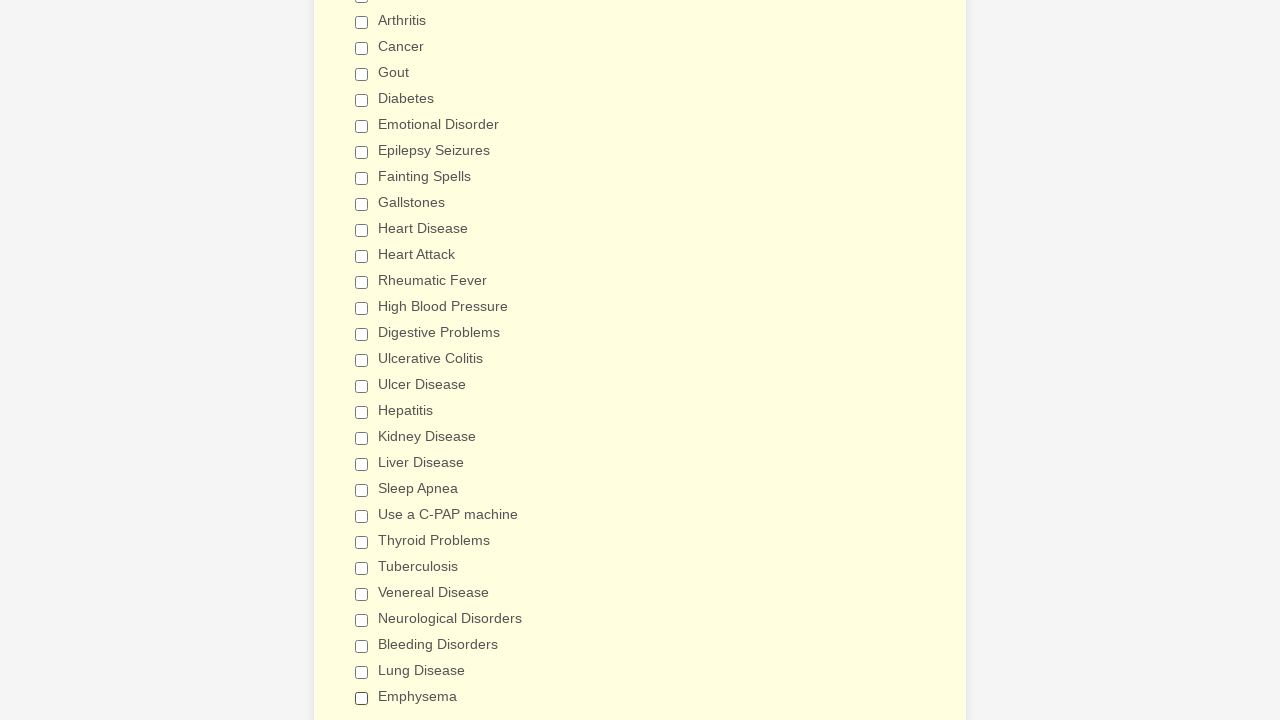

Verified checkbox #6 is unchecked
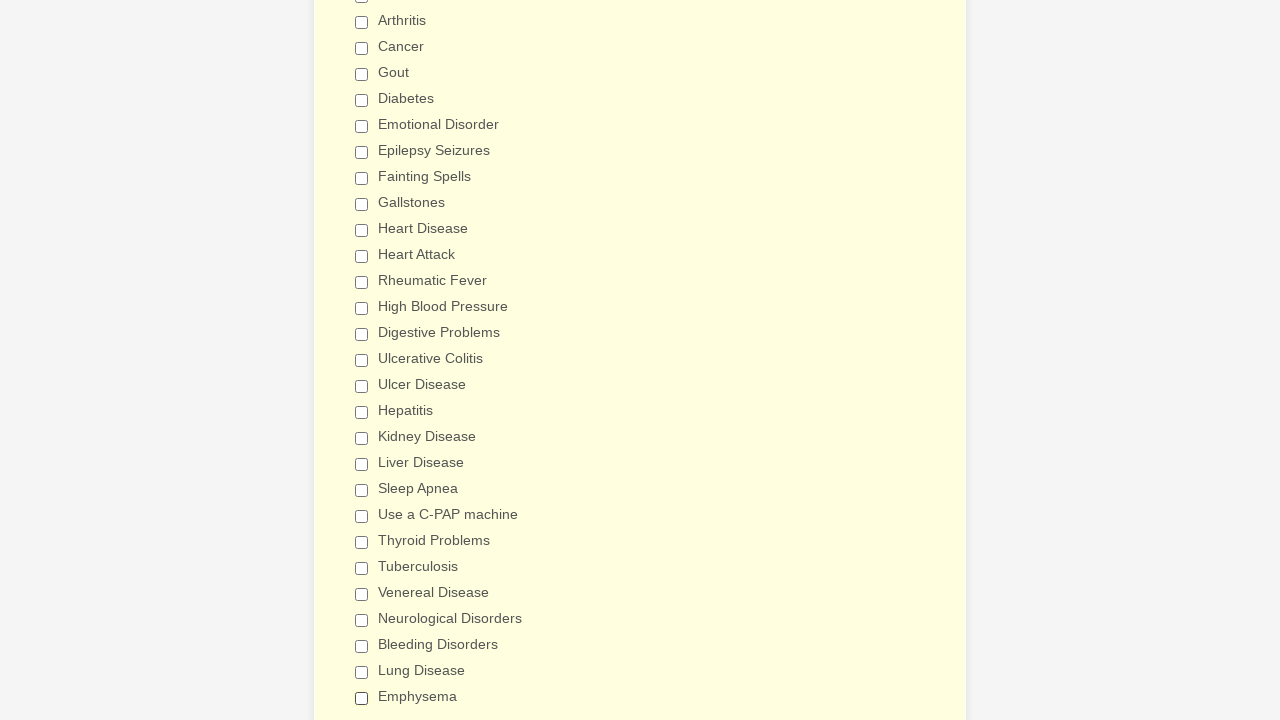

Verified checkbox #7 is unchecked
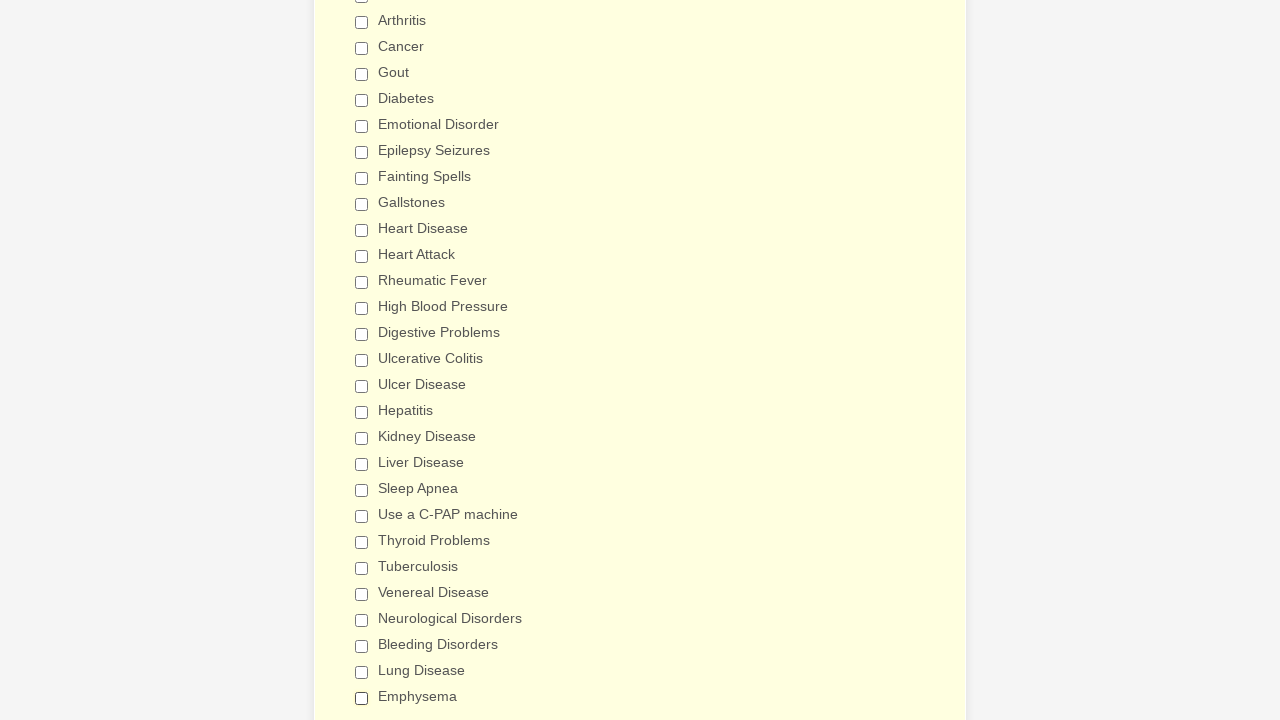

Verified checkbox #8 is unchecked
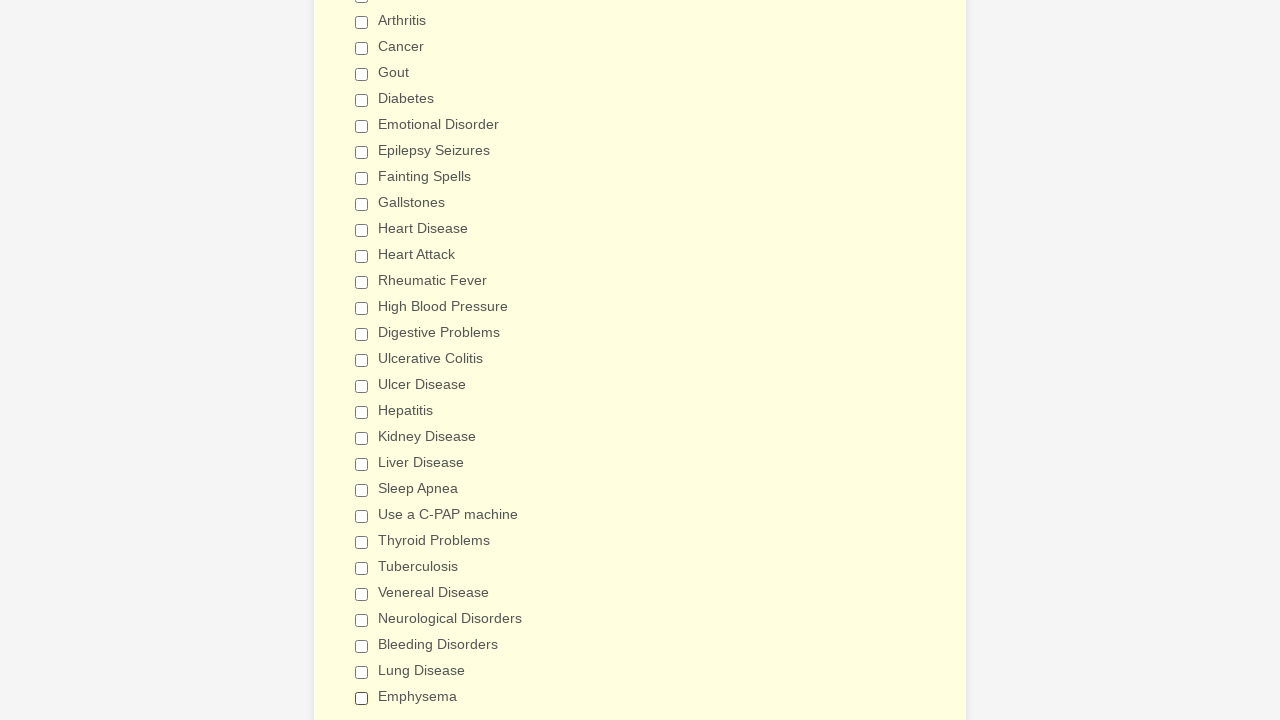

Verified checkbox #9 is unchecked
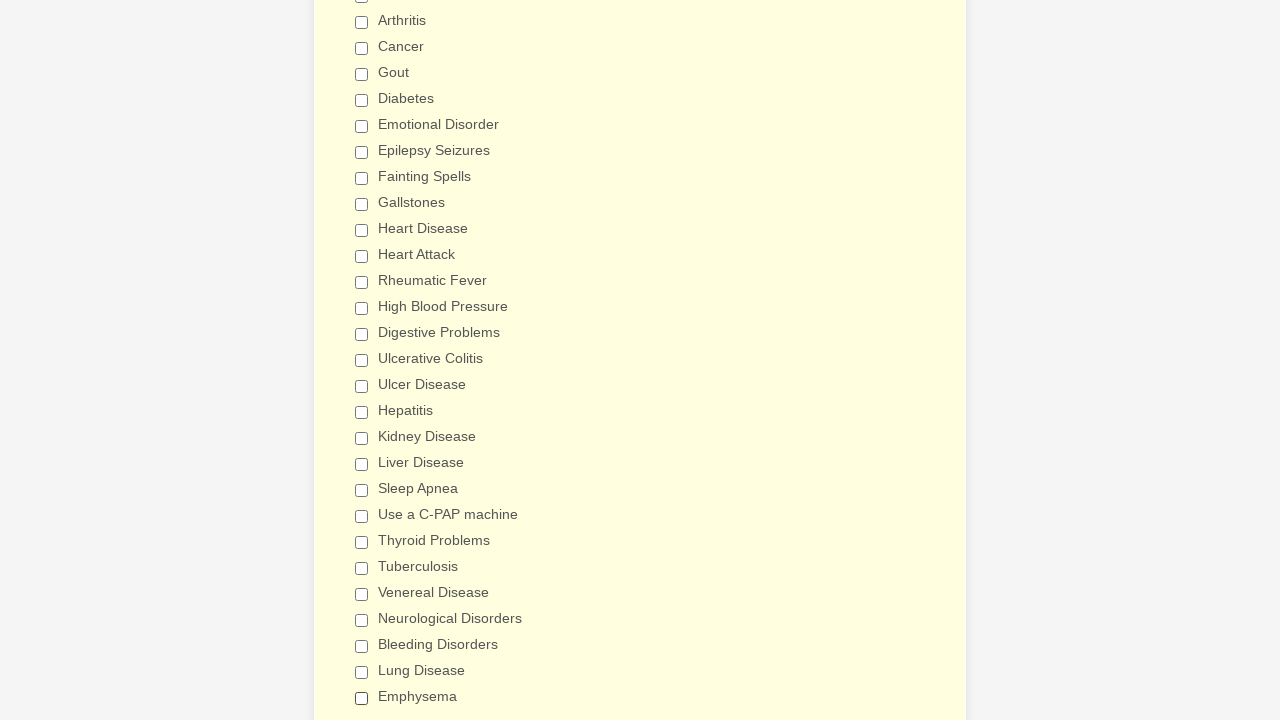

Verified checkbox #10 is unchecked
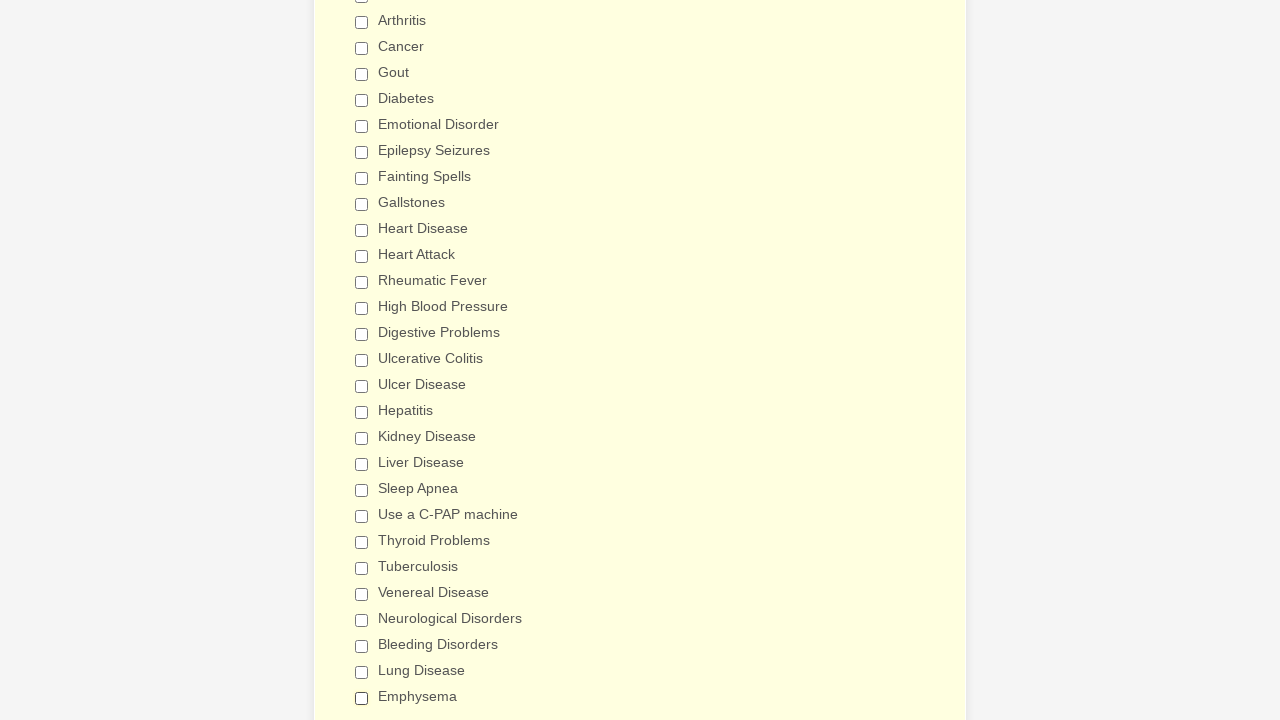

Verified checkbox #11 is unchecked
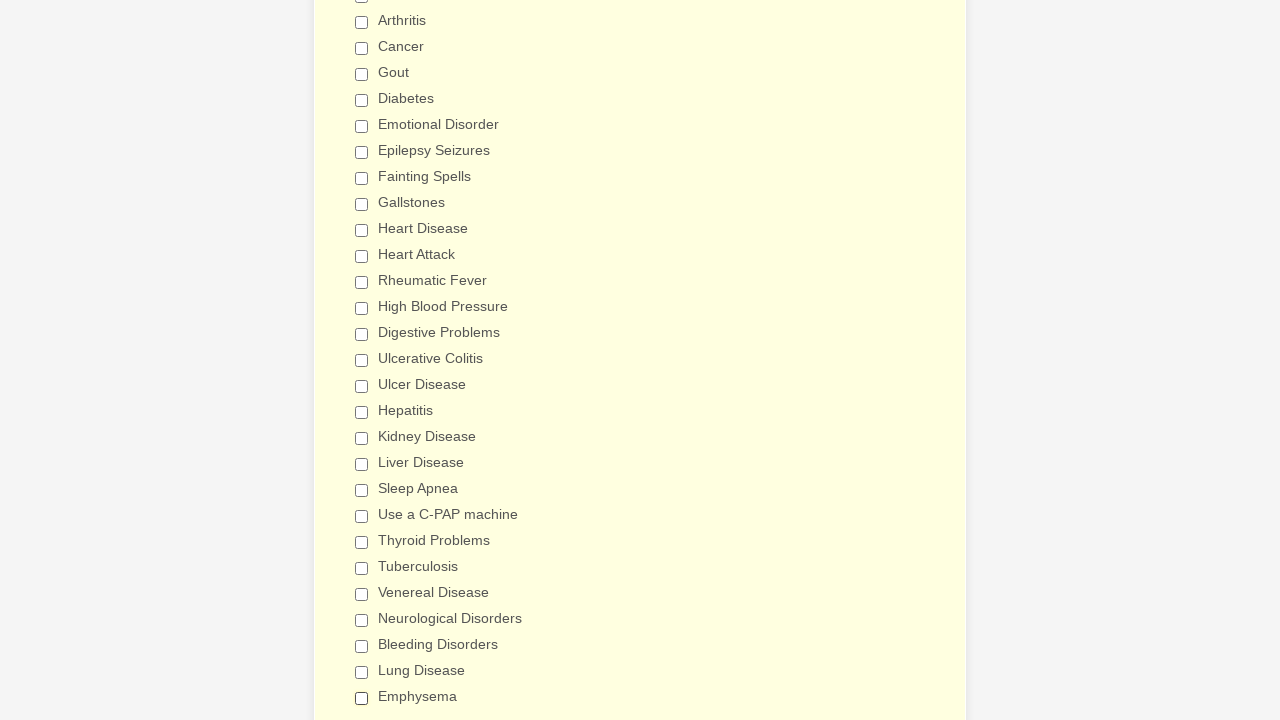

Verified checkbox #12 is unchecked
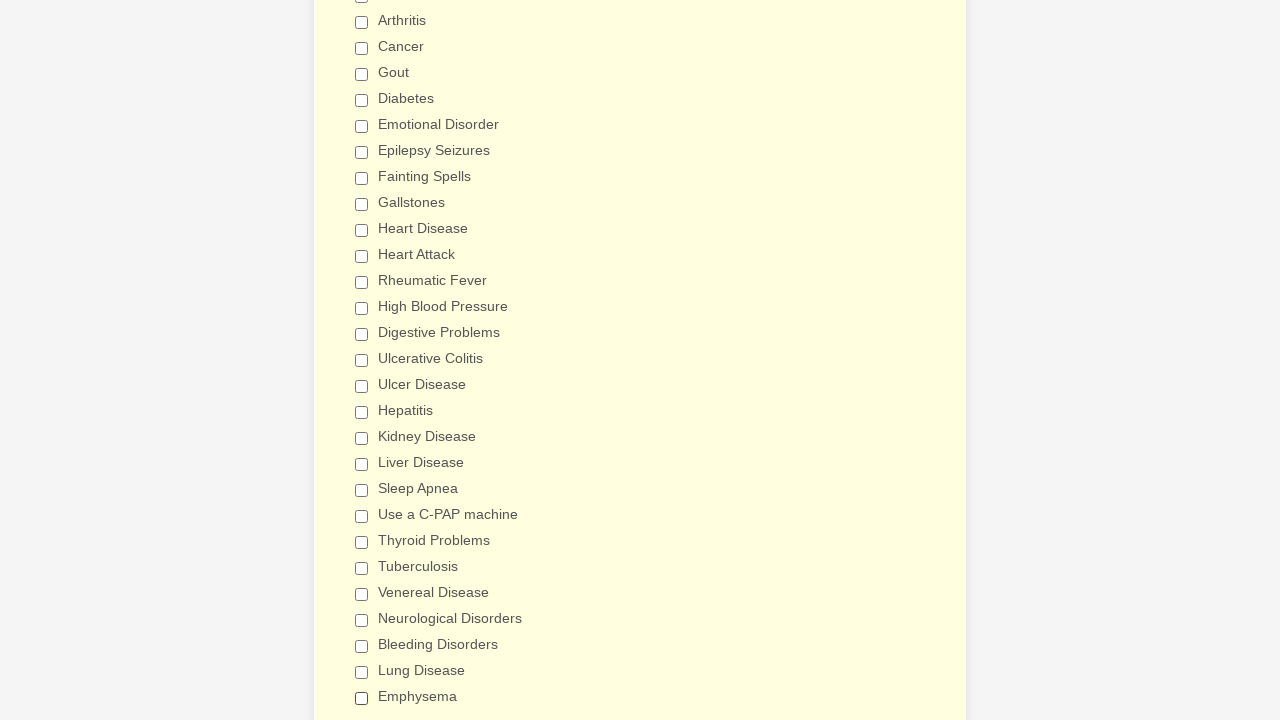

Verified checkbox #13 is unchecked
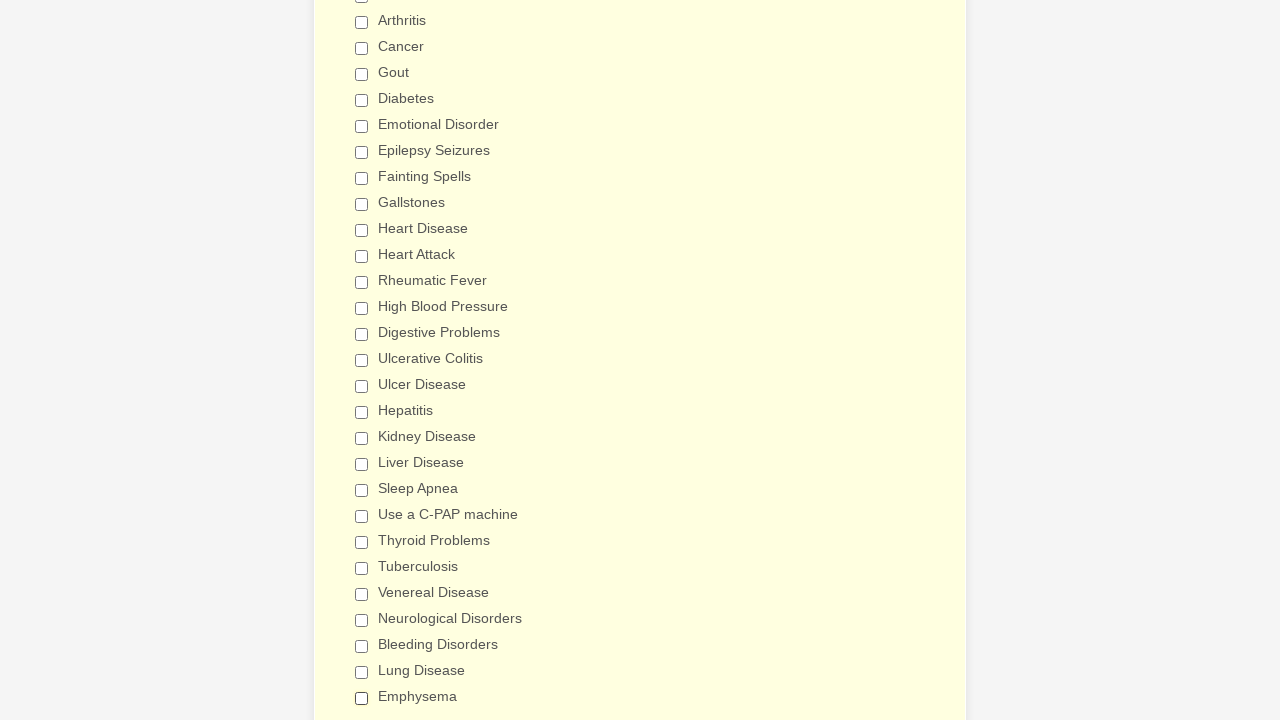

Verified checkbox #14 is unchecked
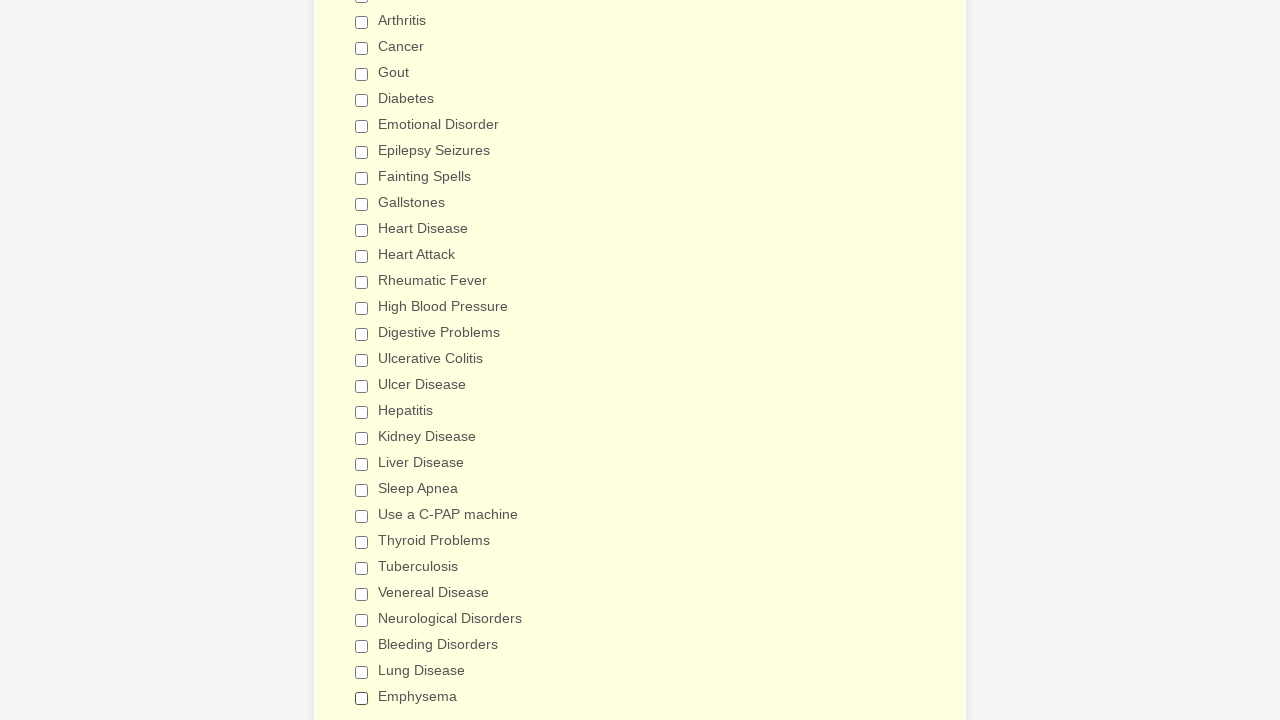

Verified checkbox #15 is unchecked
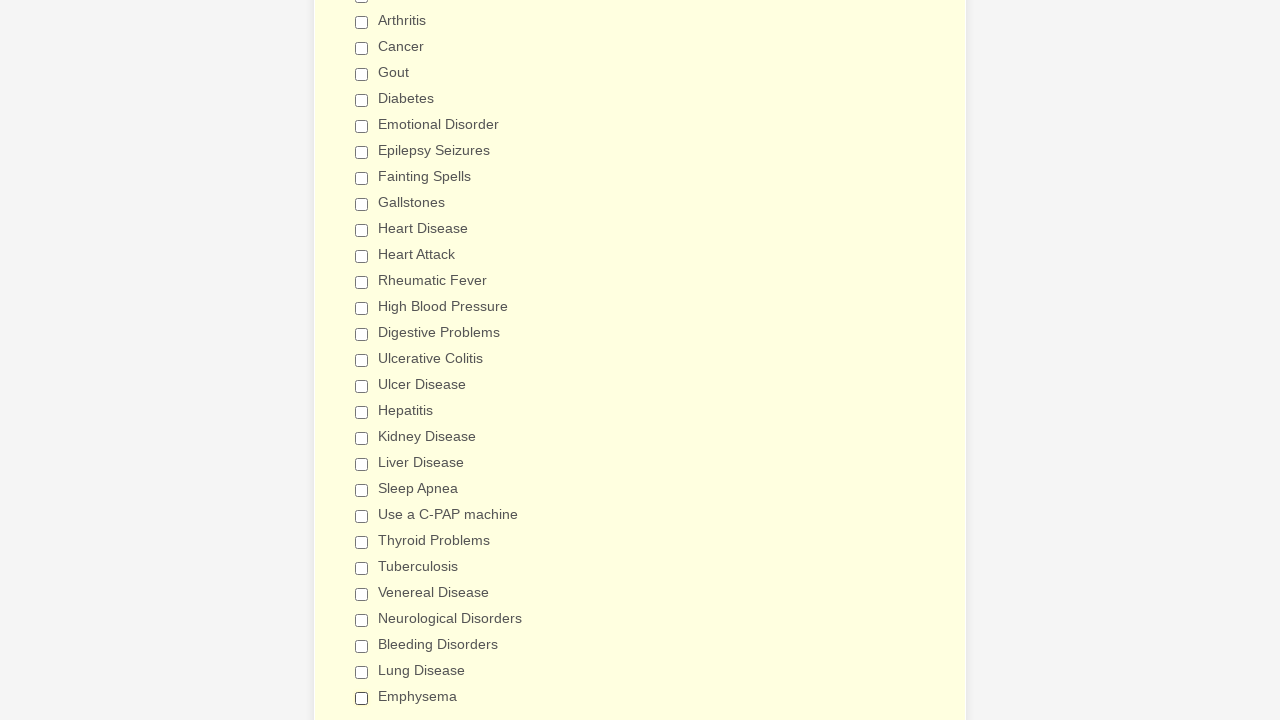

Verified checkbox #16 is unchecked
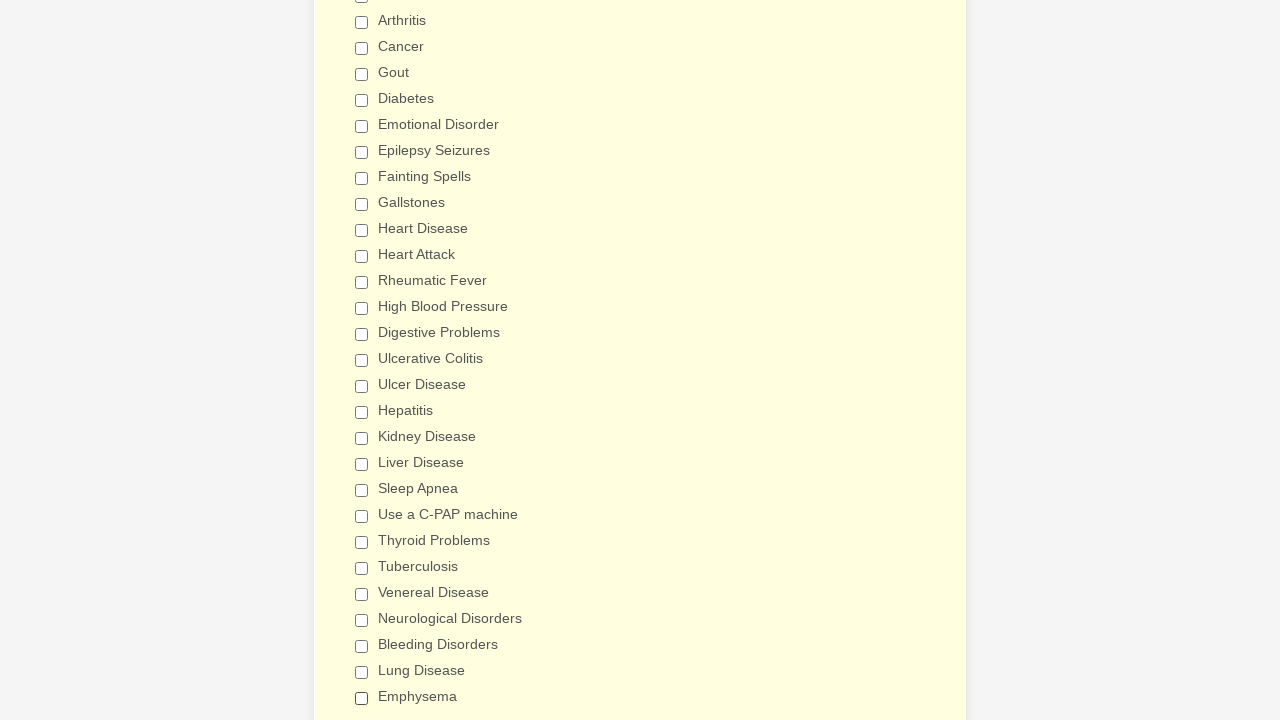

Verified checkbox #17 is unchecked
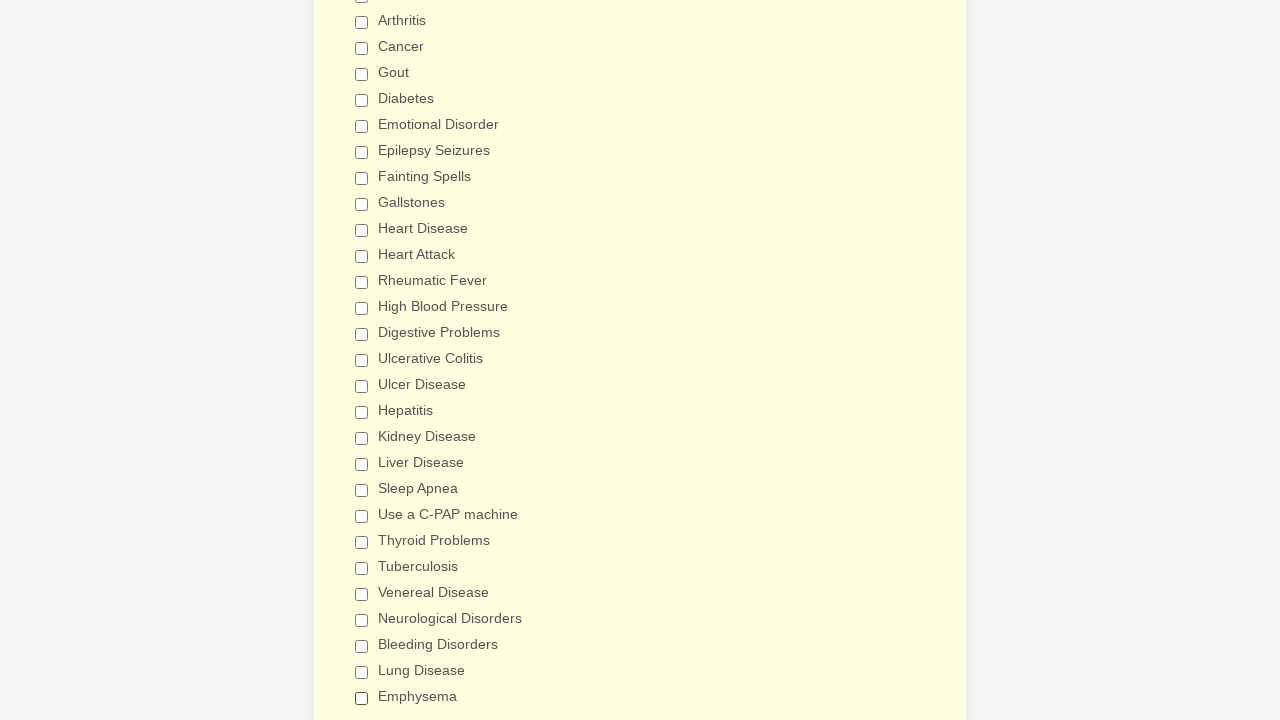

Verified checkbox #18 is unchecked
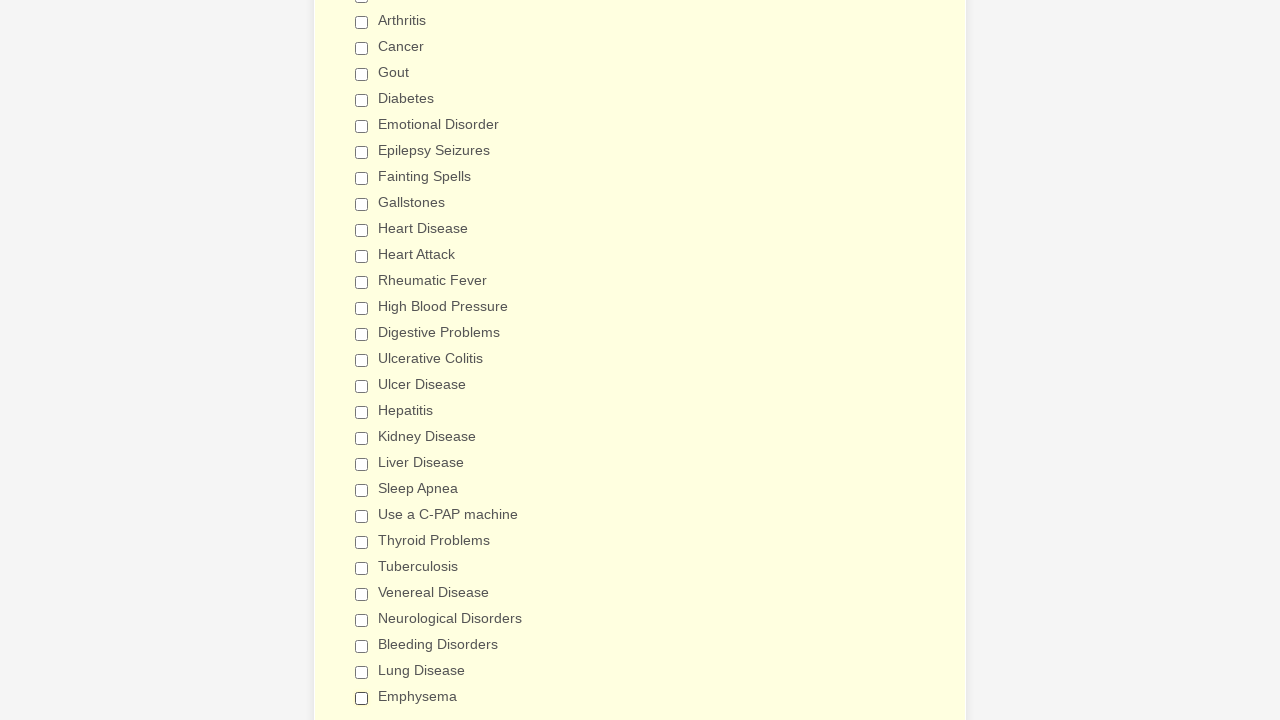

Verified checkbox #19 is unchecked
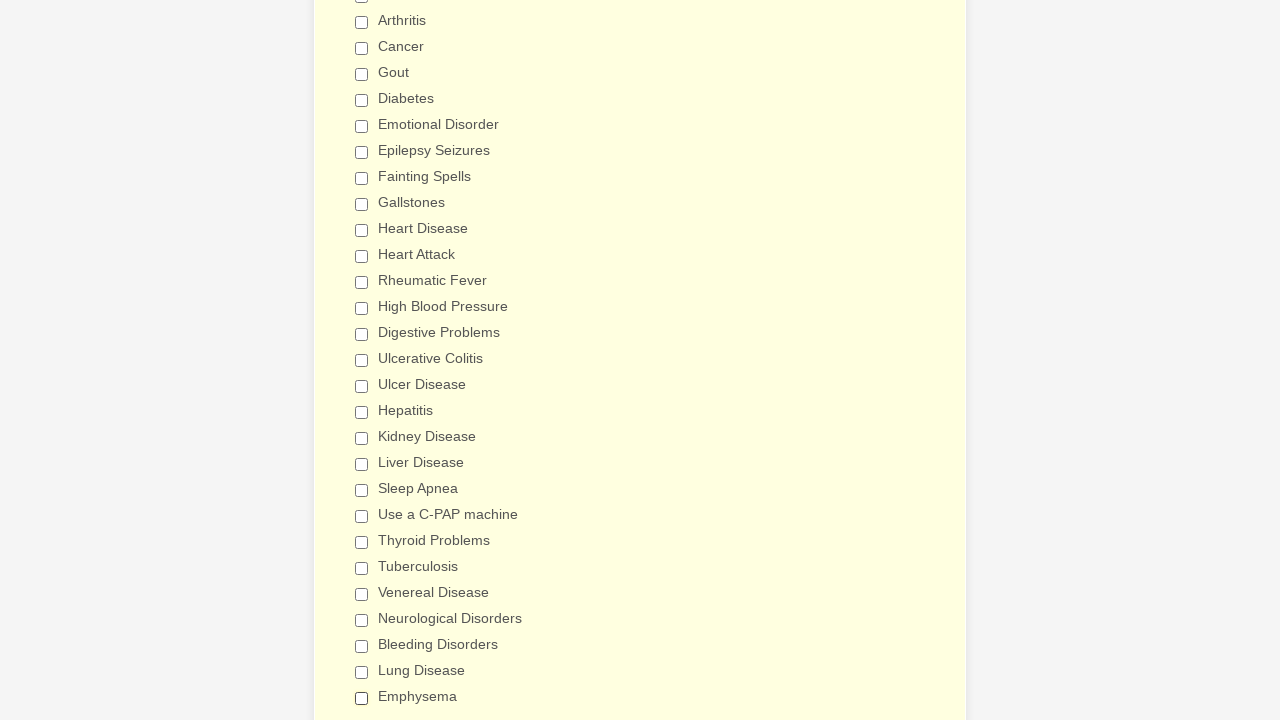

Verified checkbox #20 is unchecked
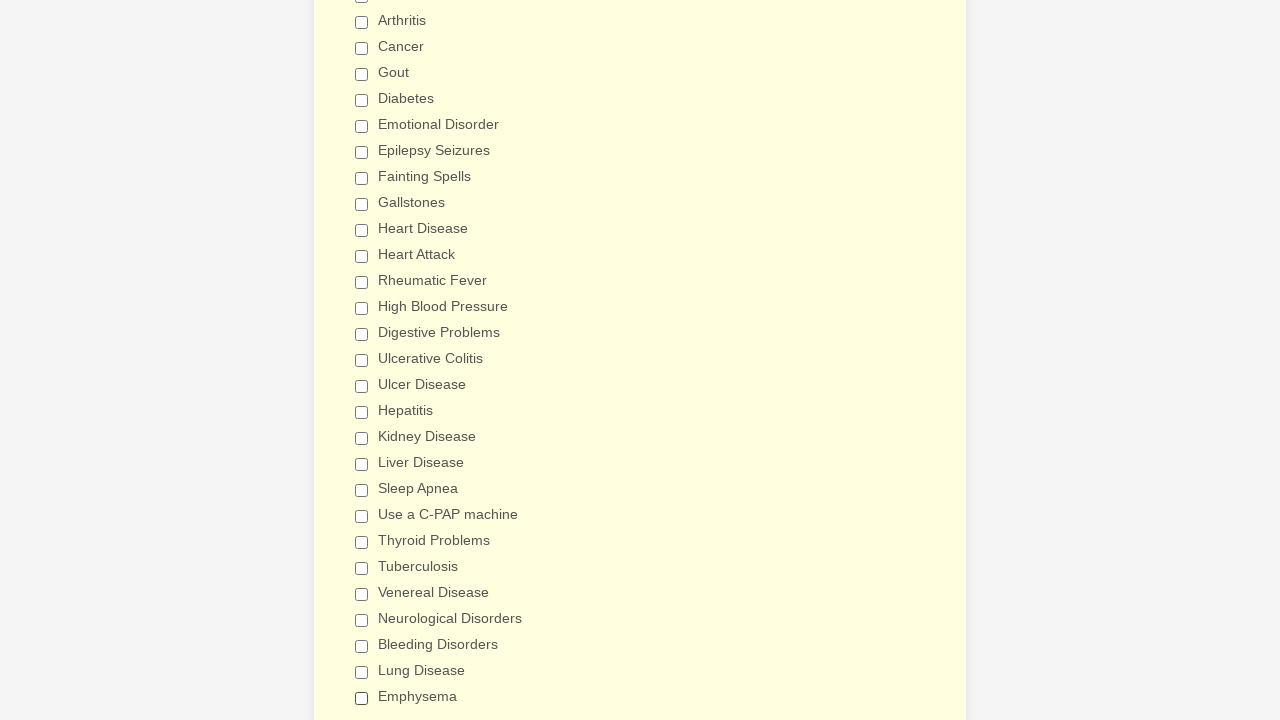

Verified checkbox #21 is unchecked
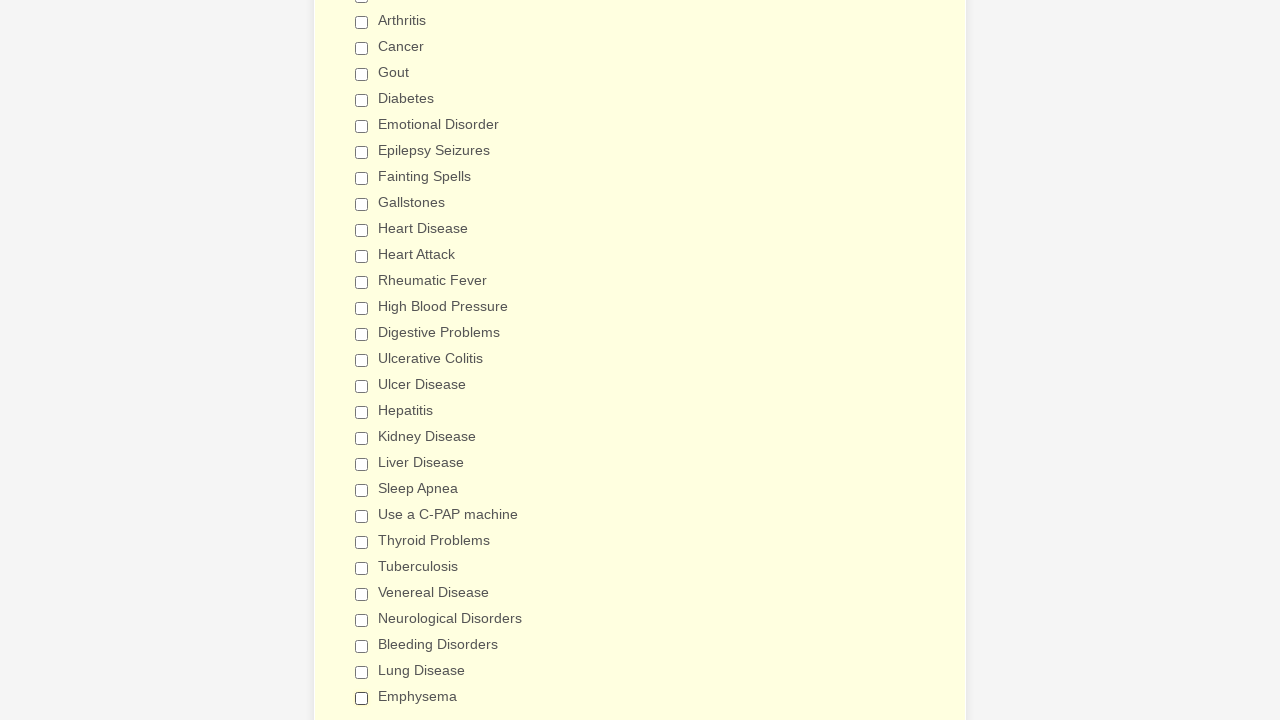

Verified checkbox #22 is unchecked
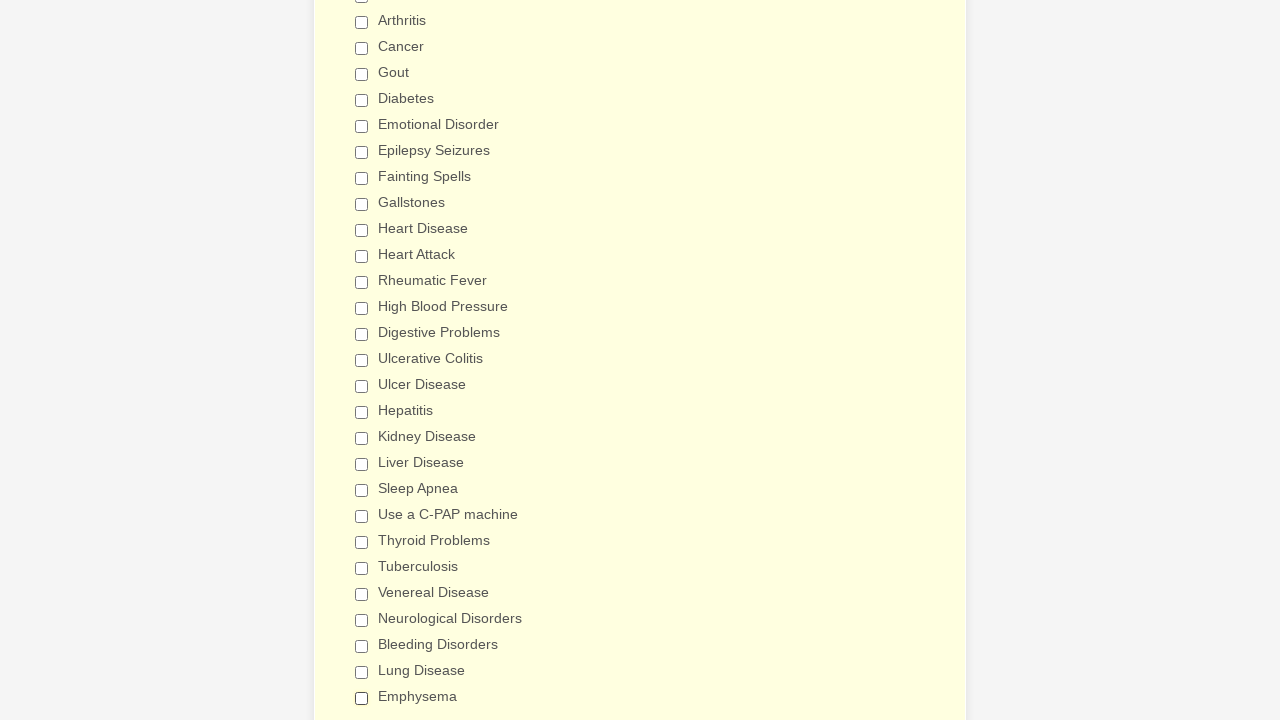

Verified checkbox #23 is unchecked
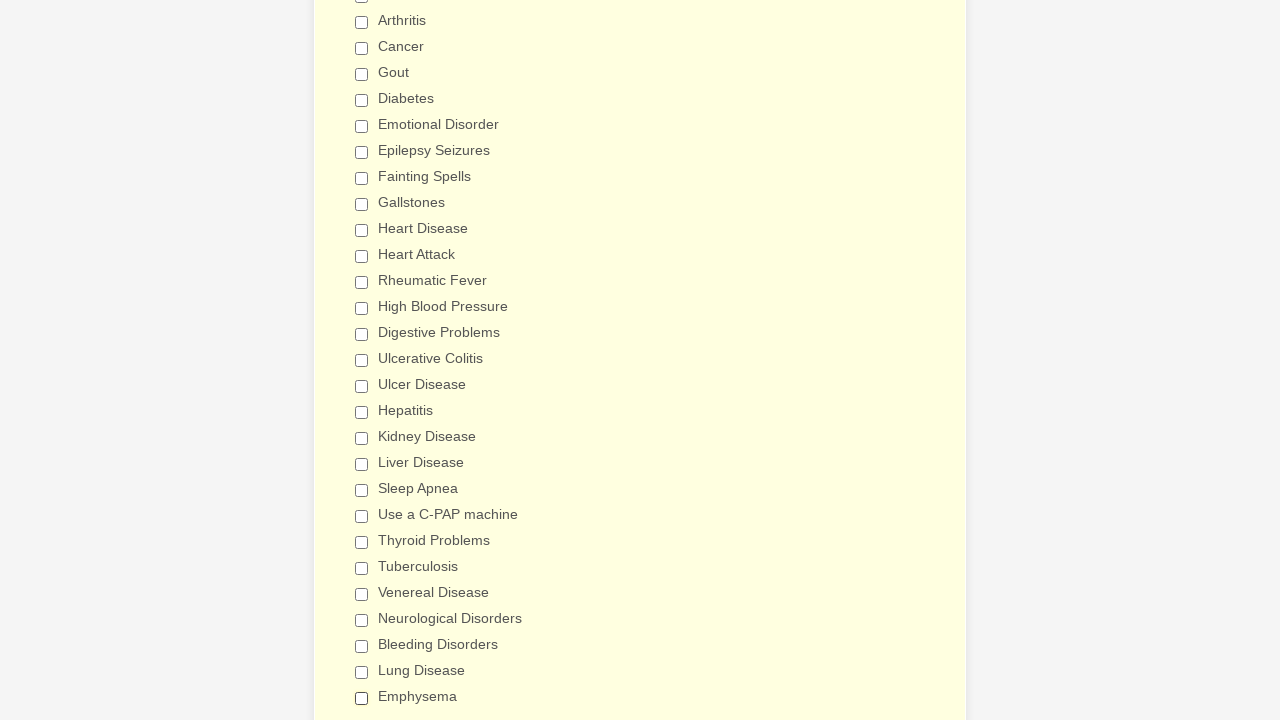

Verified checkbox #24 is unchecked
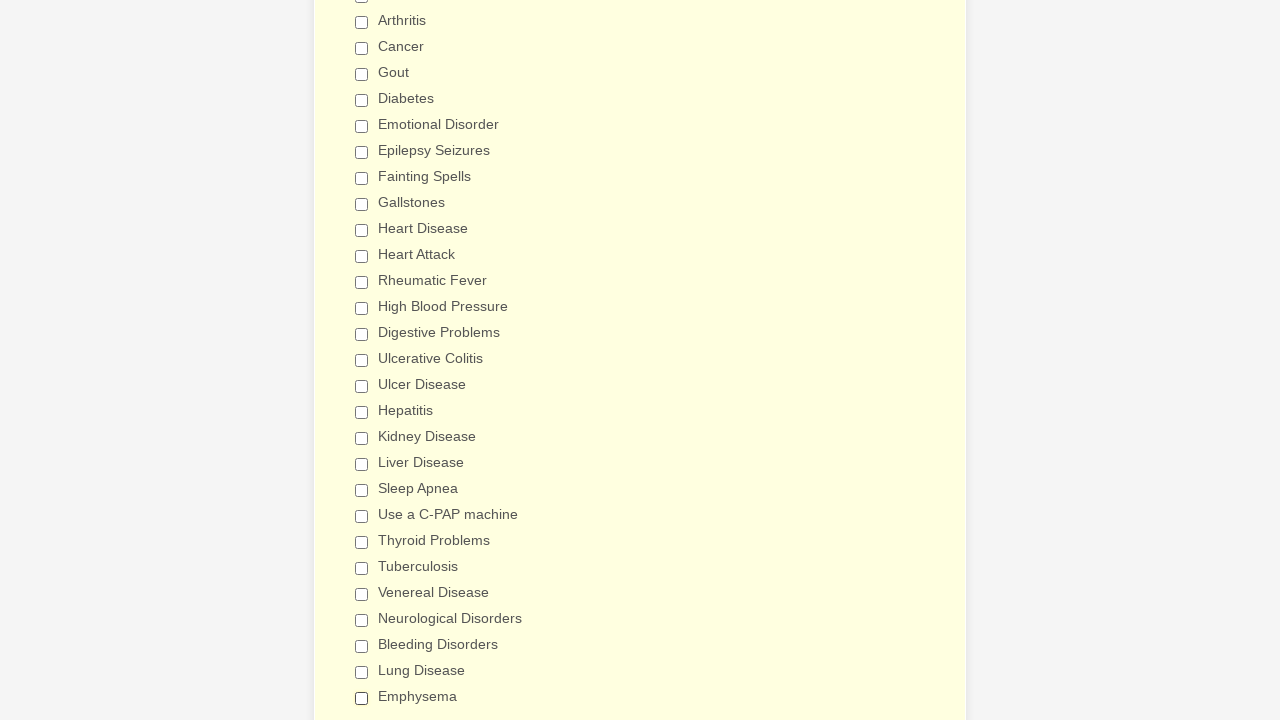

Verified checkbox #25 is unchecked
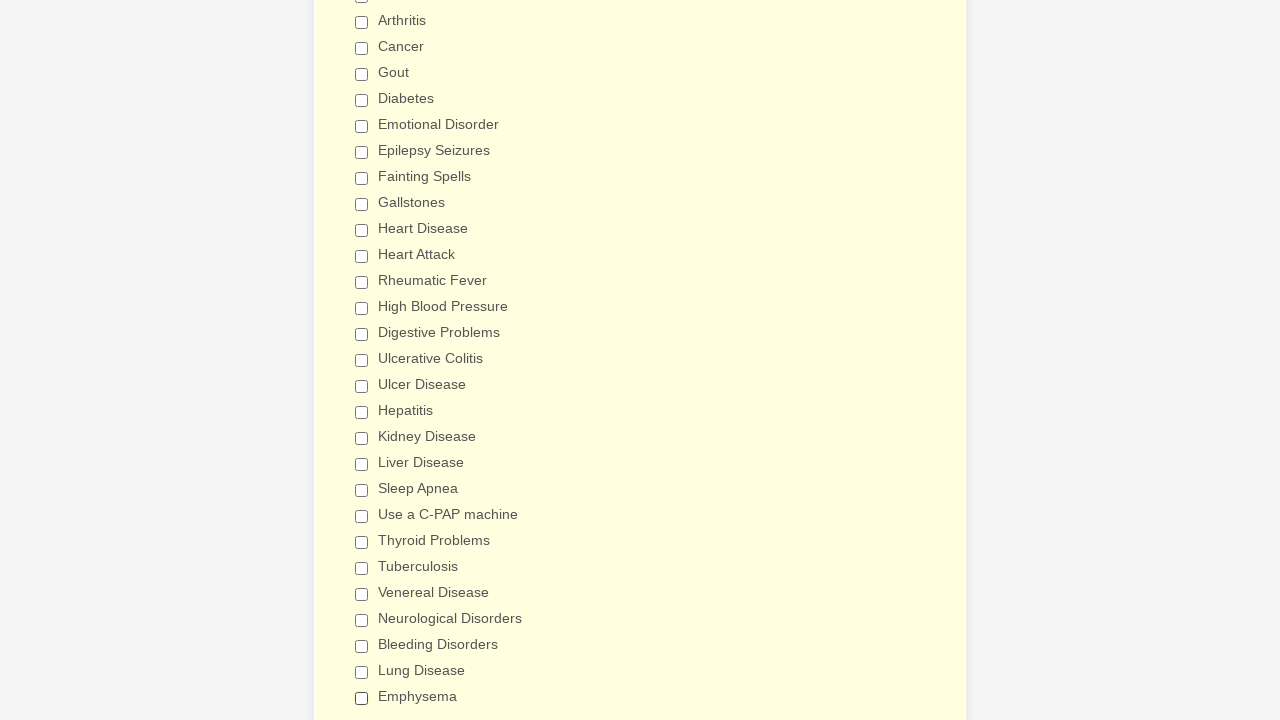

Verified checkbox #26 is unchecked
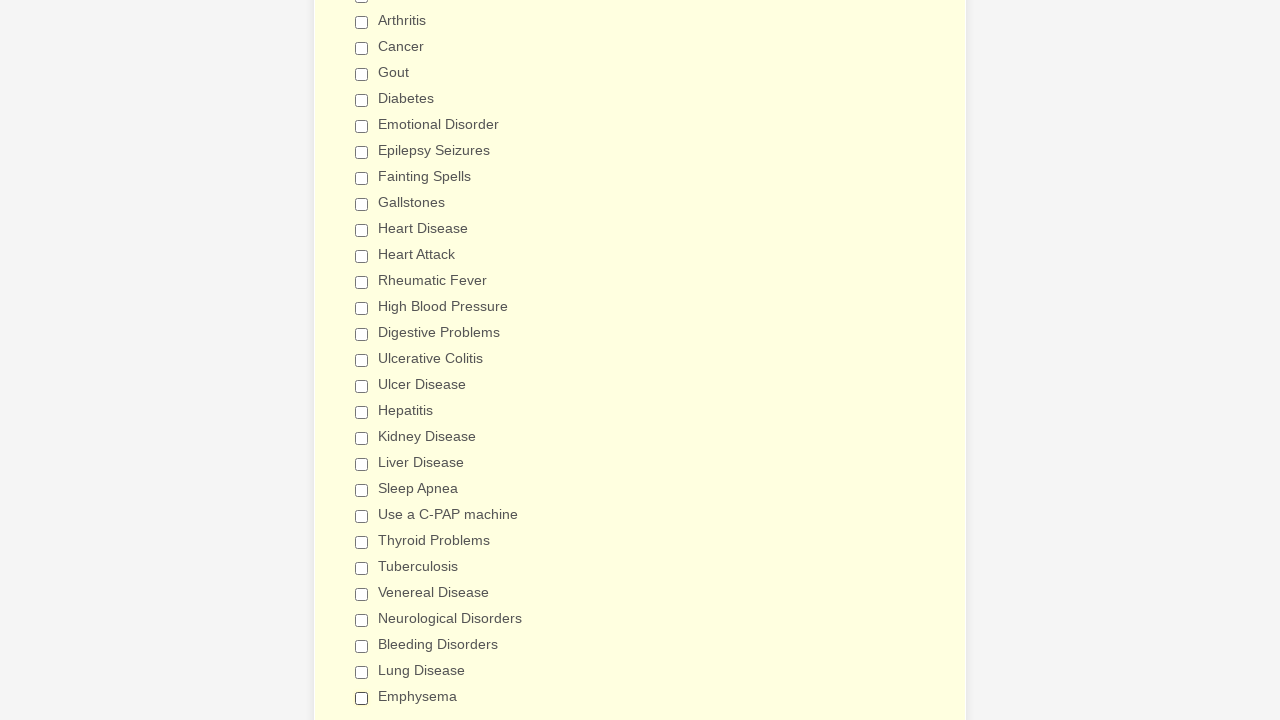

Verified checkbox #27 is unchecked
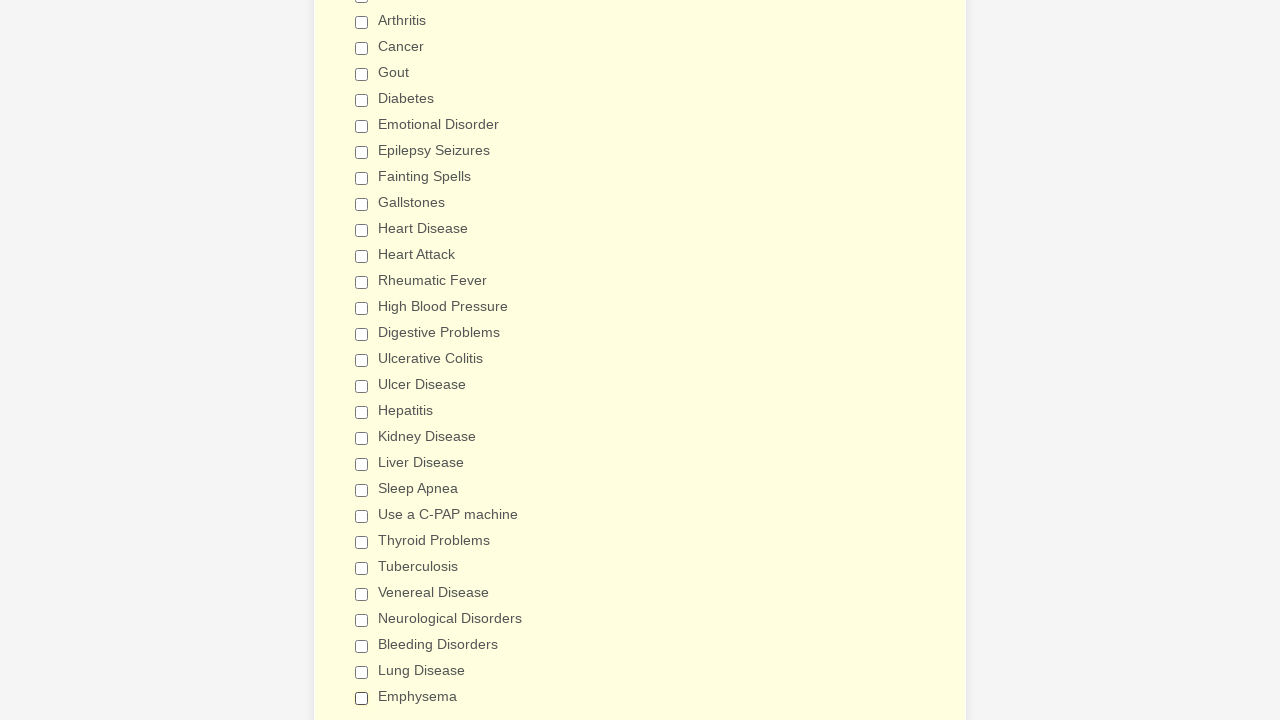

Verified checkbox #28 is unchecked
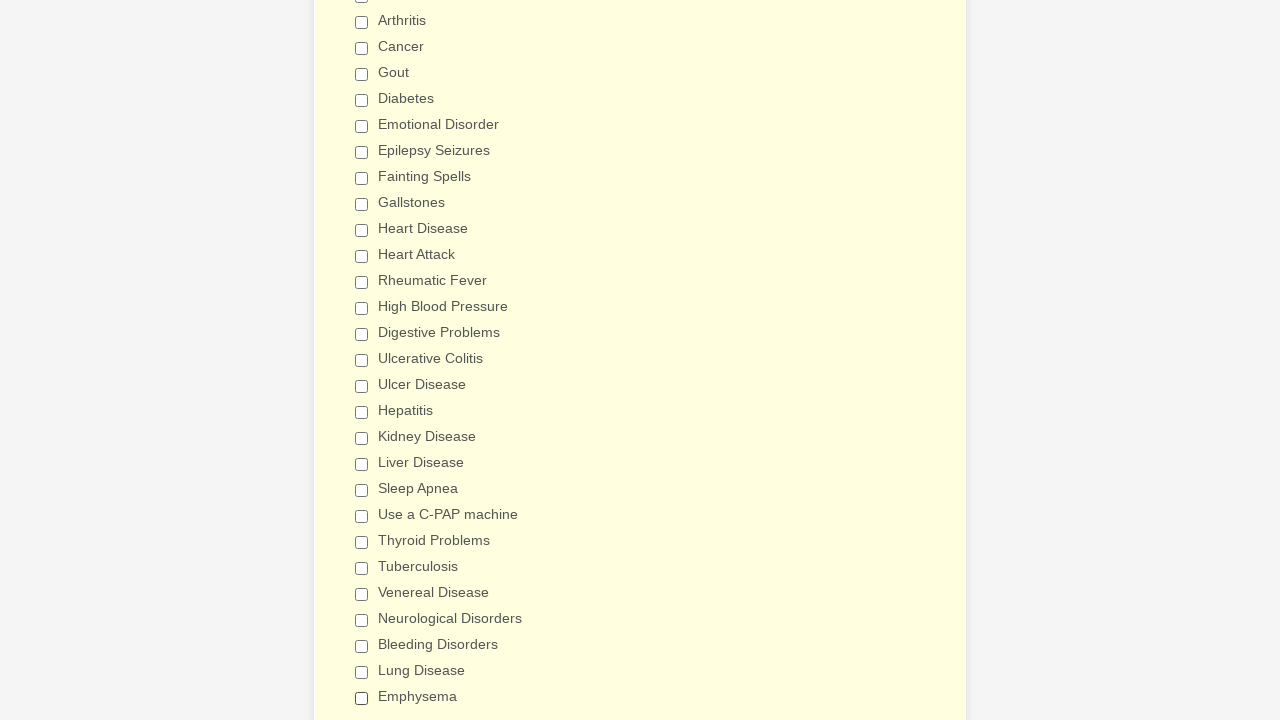

Verified checkbox #29 is unchecked
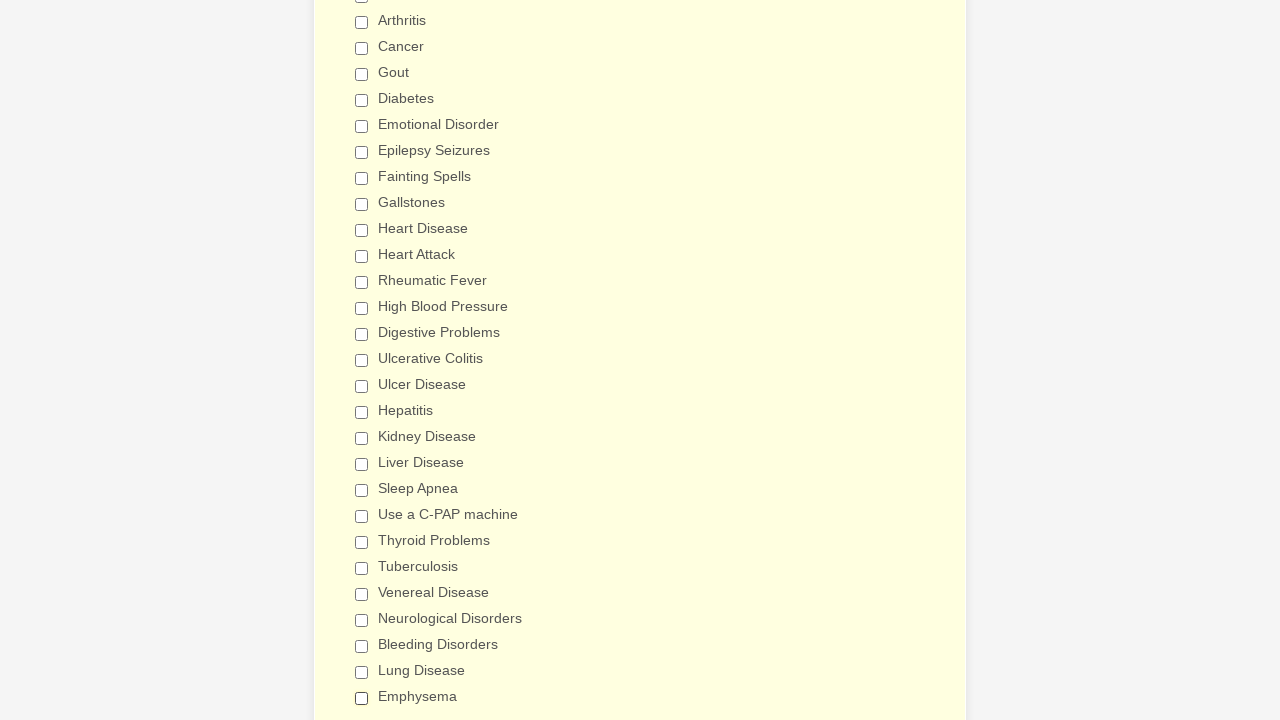

Clicked checkbox for 'Gout' at (362, 74) on input[value='Gout']
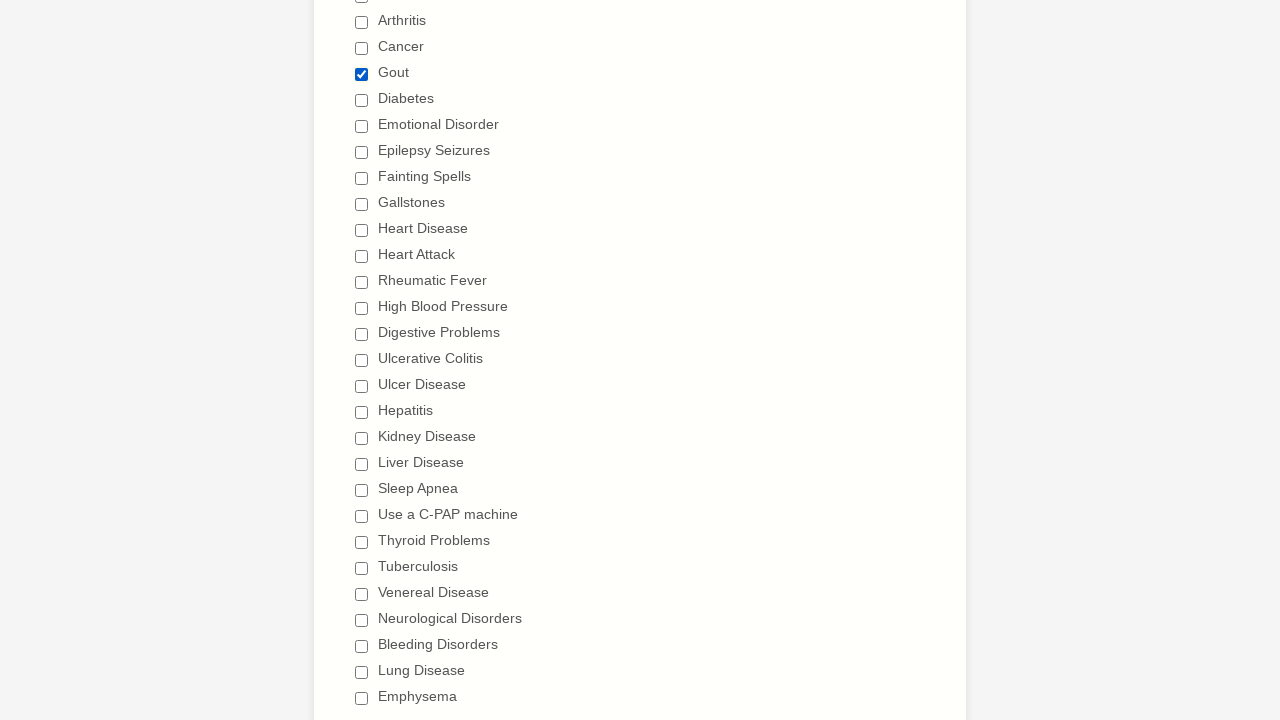

Verified 'Gout' checkbox is checked
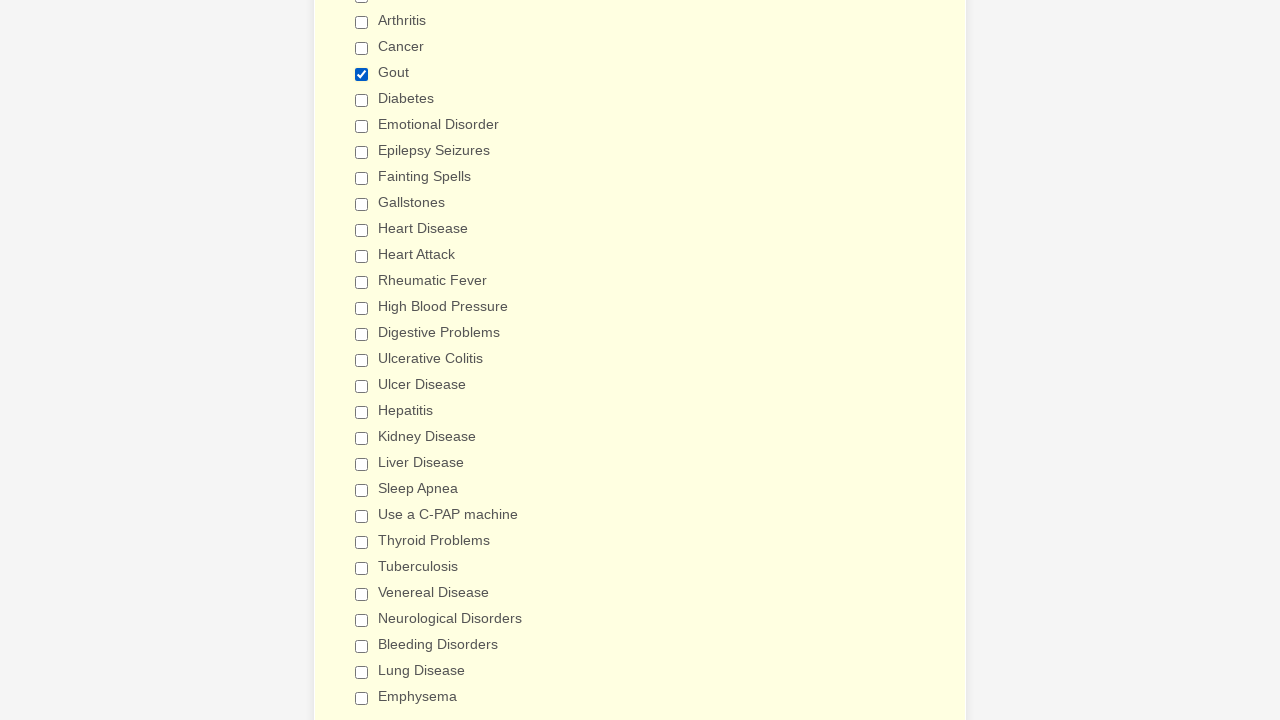

Clicked radio button for 'I have a loose diet' at (362, 361) on input[value='I have a loose diet']
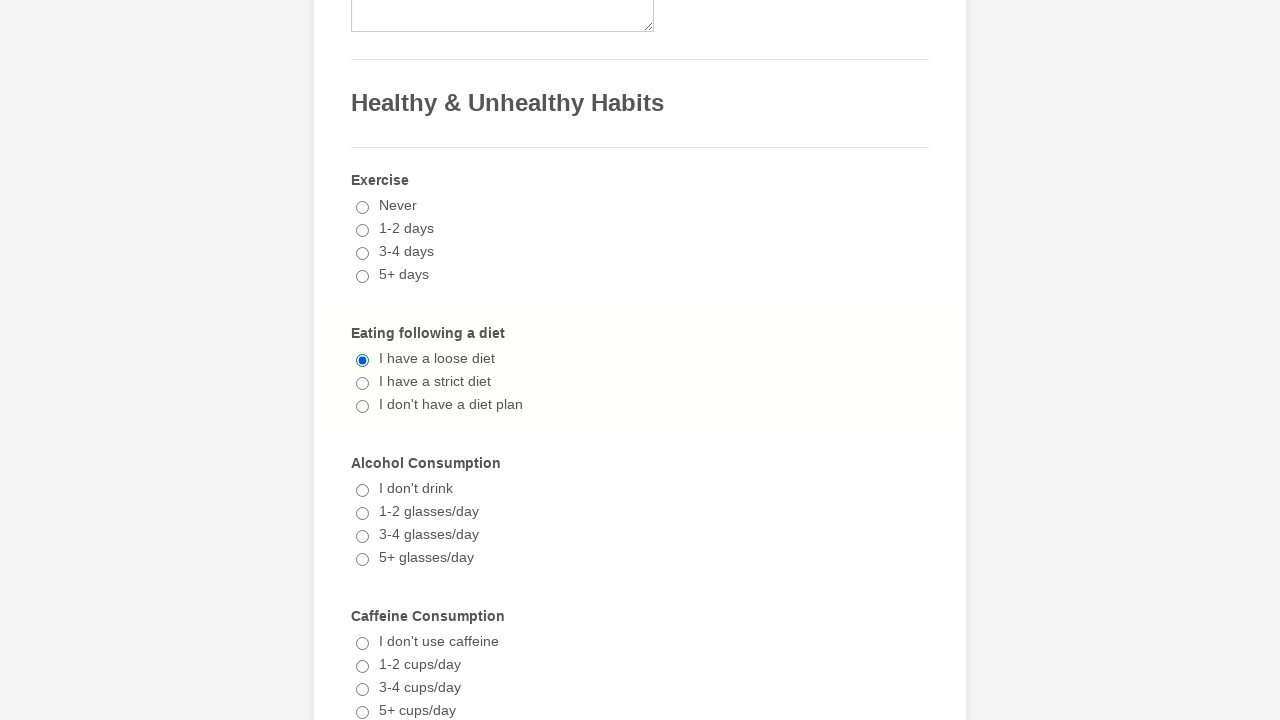

Verified 'I have a loose diet' radio button is selected
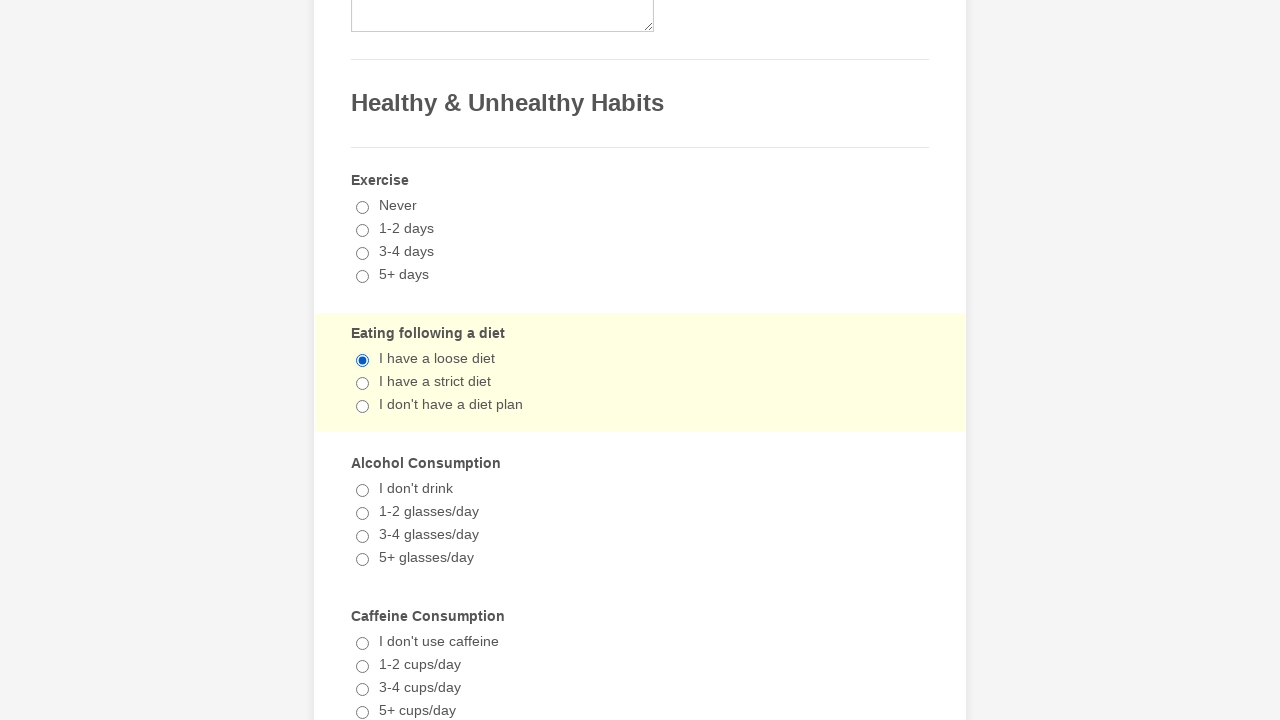

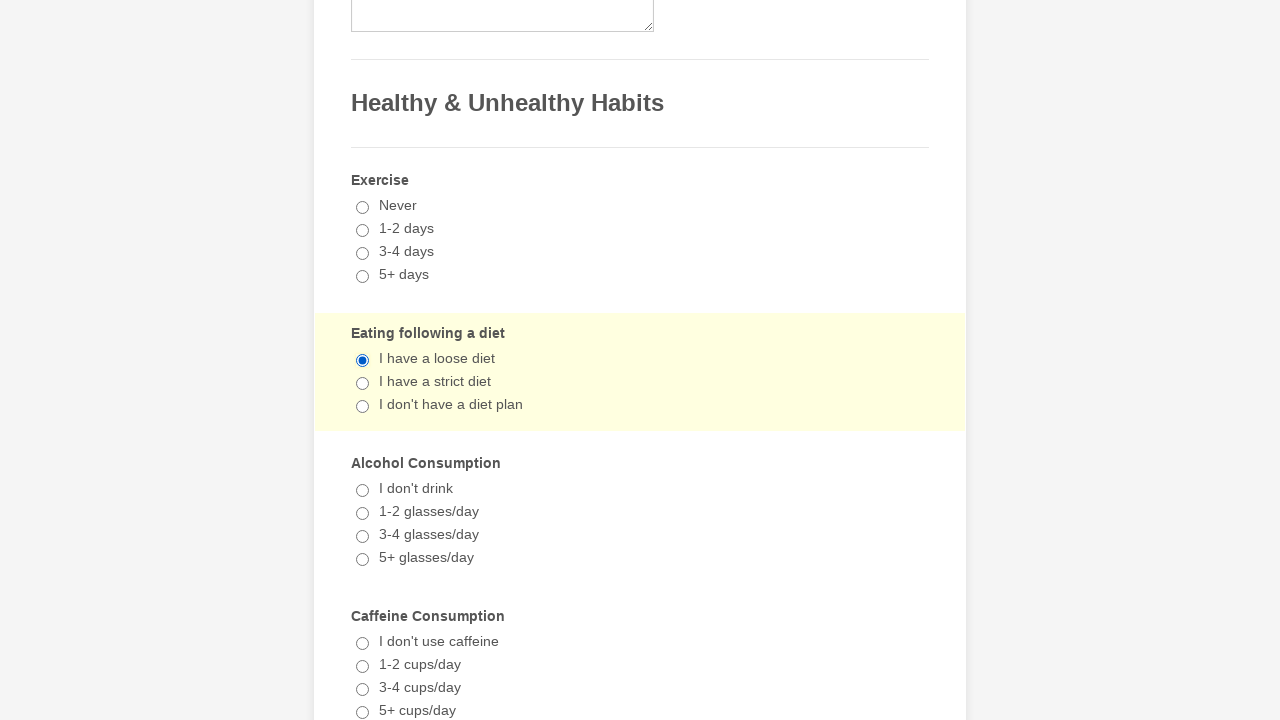